Navigates through a Korean cafe menu website (The Venti), clicking on different menu categories and viewing individual menu item details by opening and closing detail modals.

Starting URL: https://www.theventi.co.kr/new2022/menu/all.html

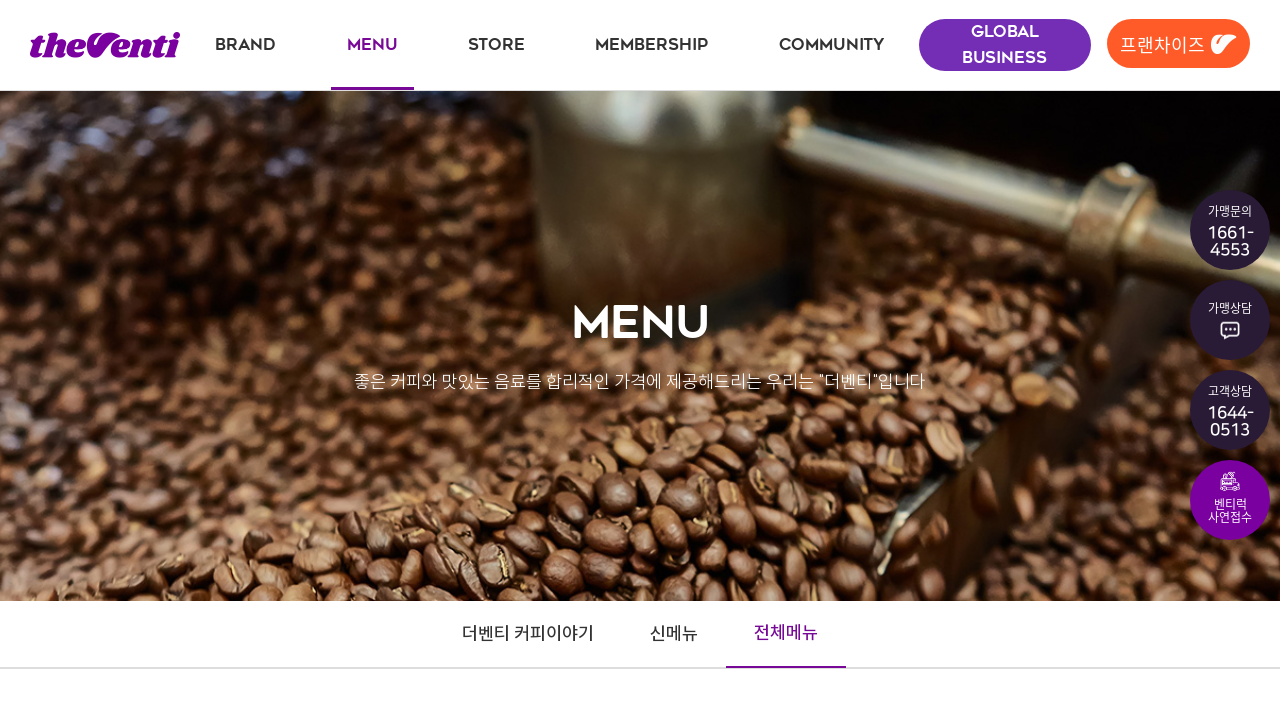

Scrolled category 2 into view
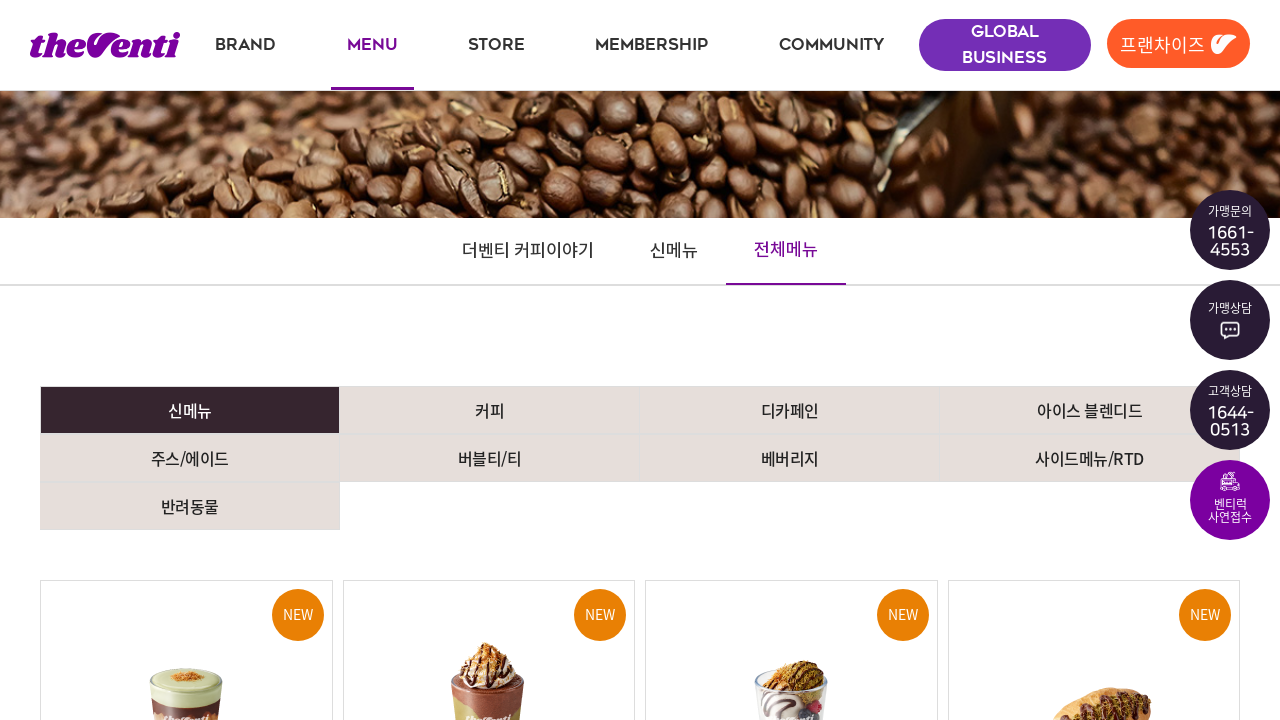

Clicked menu category 2 at (490, 410) on xpath=//*[@id="contents"]/div/div/div[1]/ul/li[2]/a
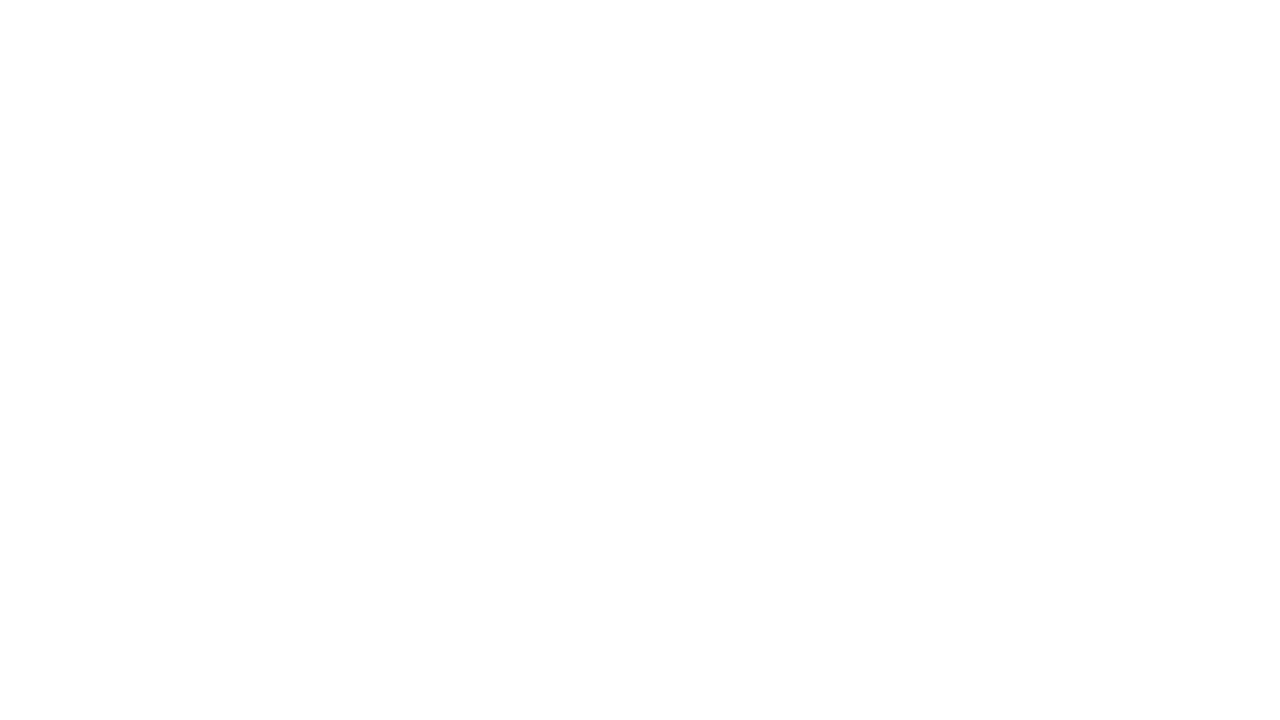

Waited for category 2 content to load
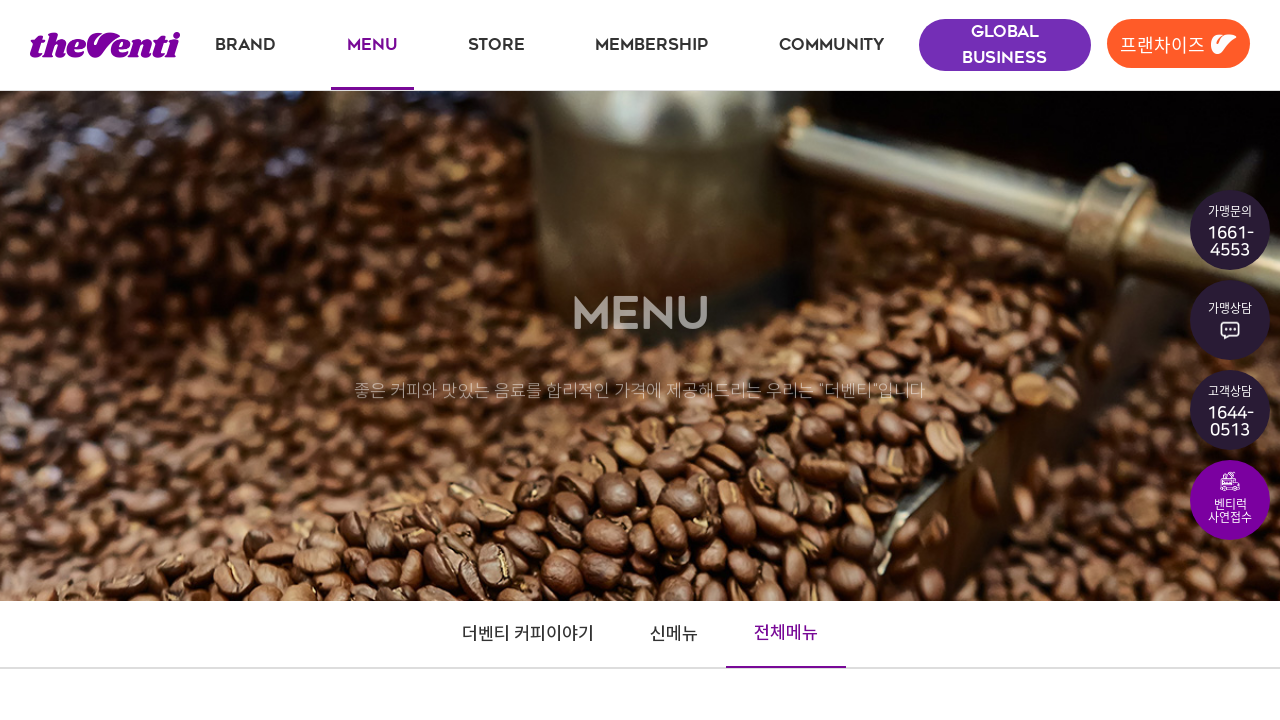

Found 18 menu items in category 2
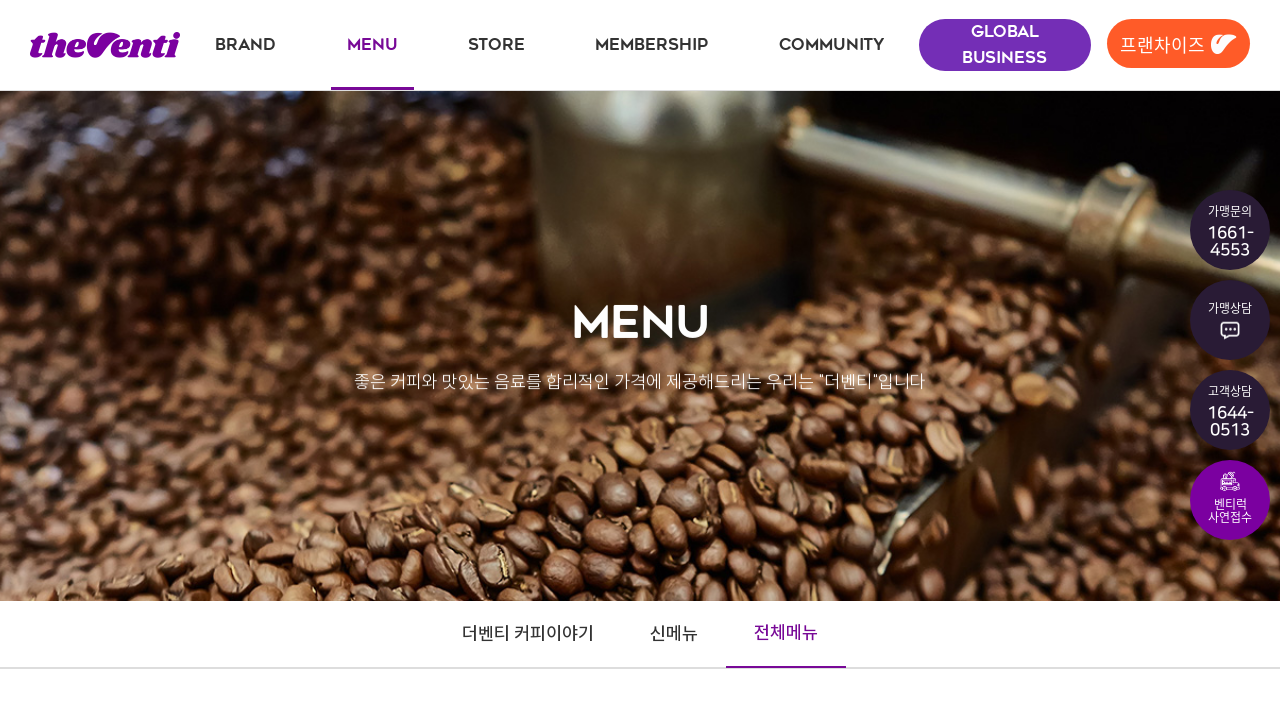

Clicked menu item 1 in category 2 to open detail modal at (186, 410) on xpath=//*[@id="contents"]/div/div/div[2]/ul/li[1]/a/div[1]
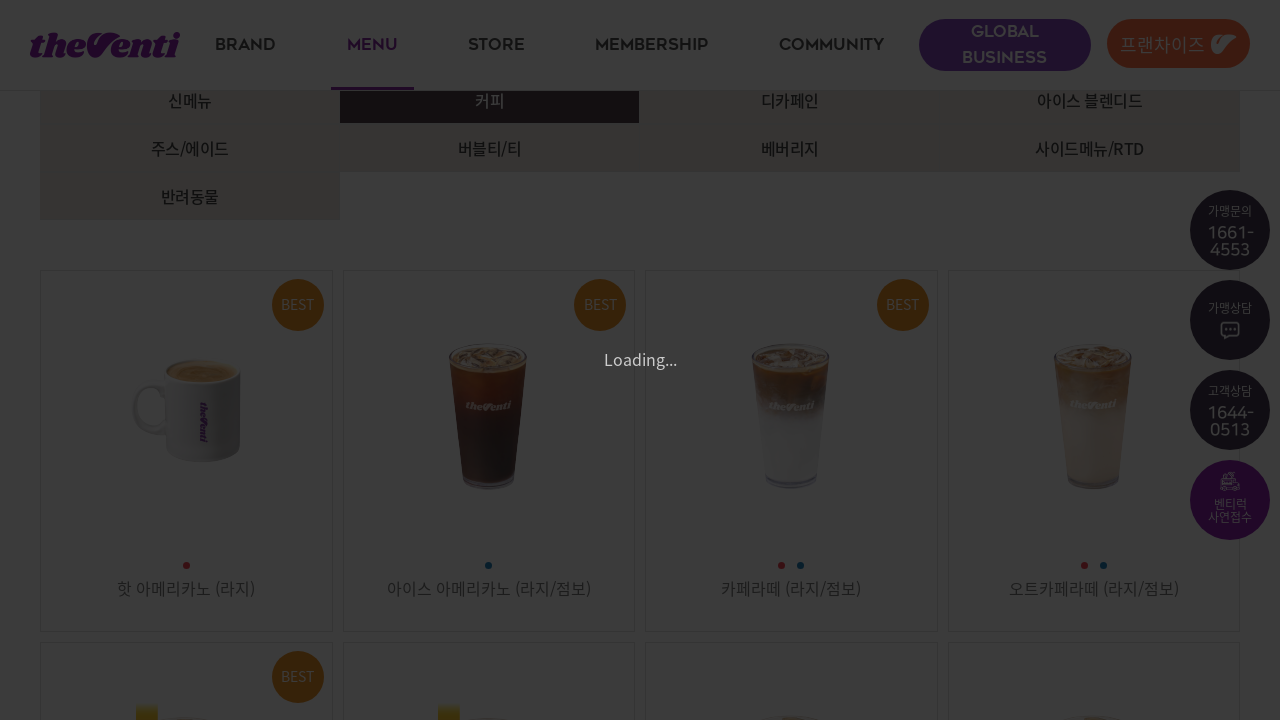

Waited for detail modal to load for item 1 in category 2
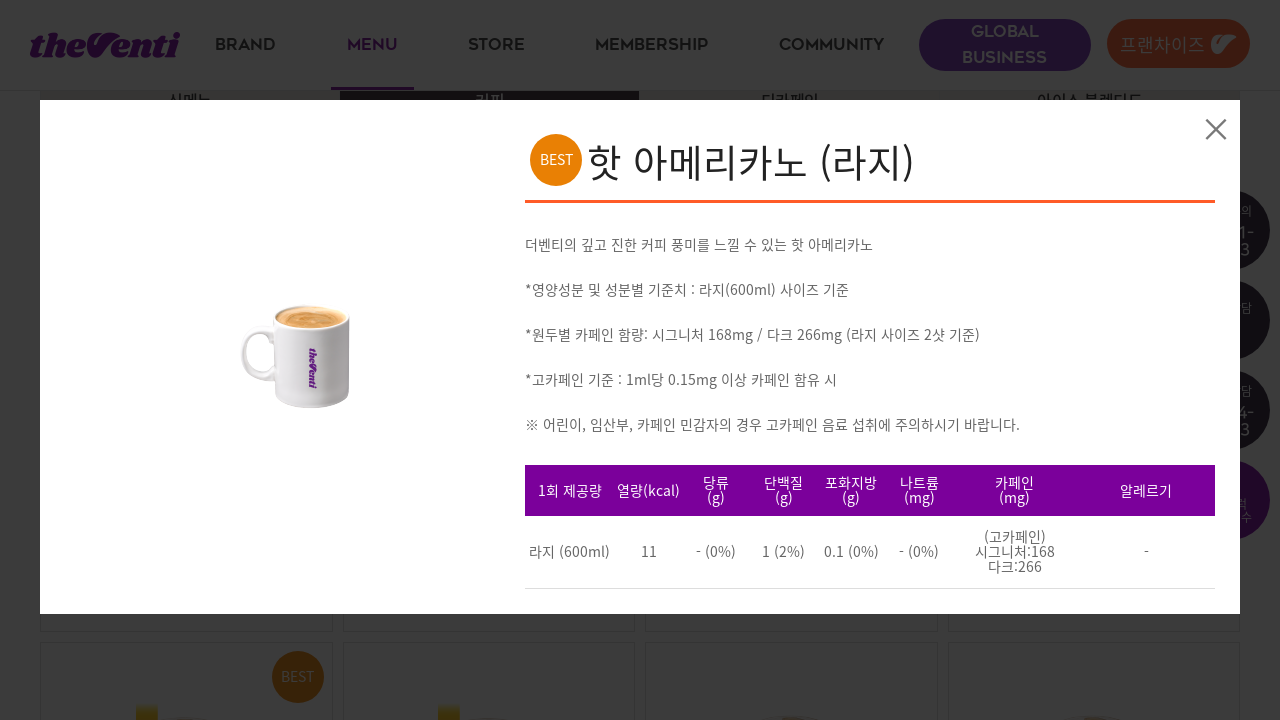

Detail content loaded for item 1 in category 2
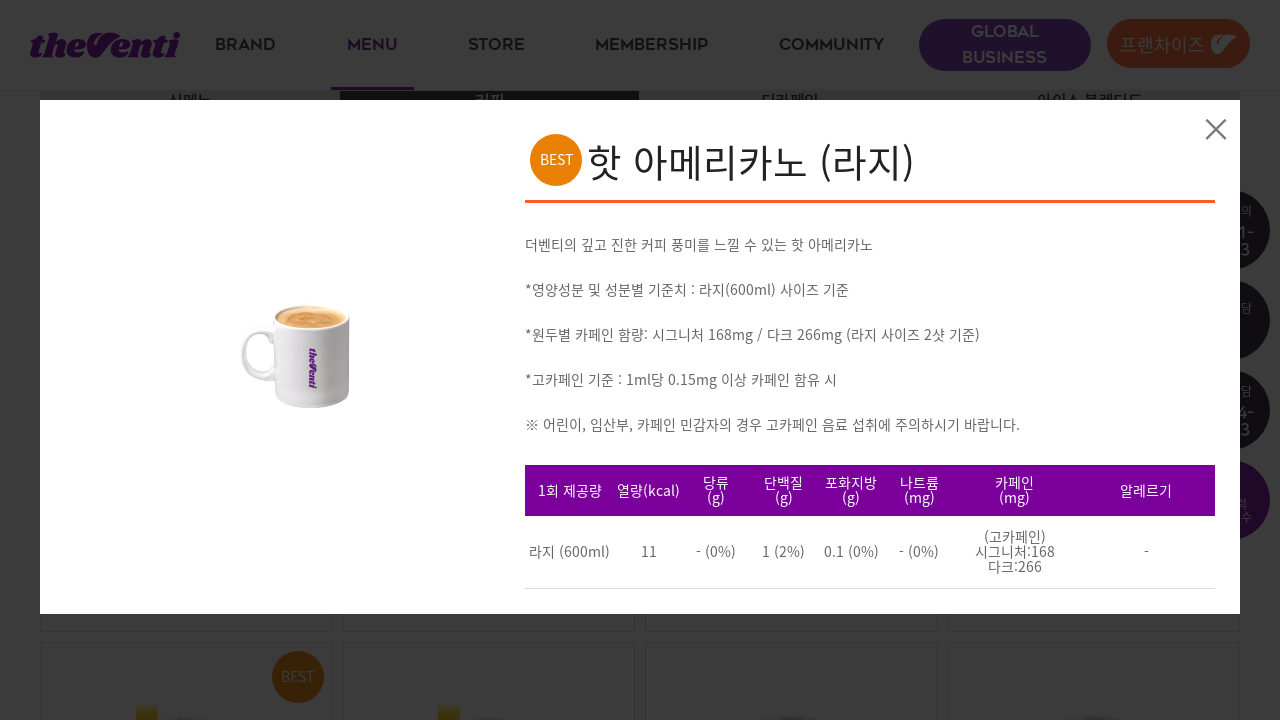

Clicked close button to dismiss detail modal for item 1 in category 2 at (1216, 129) on xpath=/html/body/div[2]/div/div[1]/div/a/i
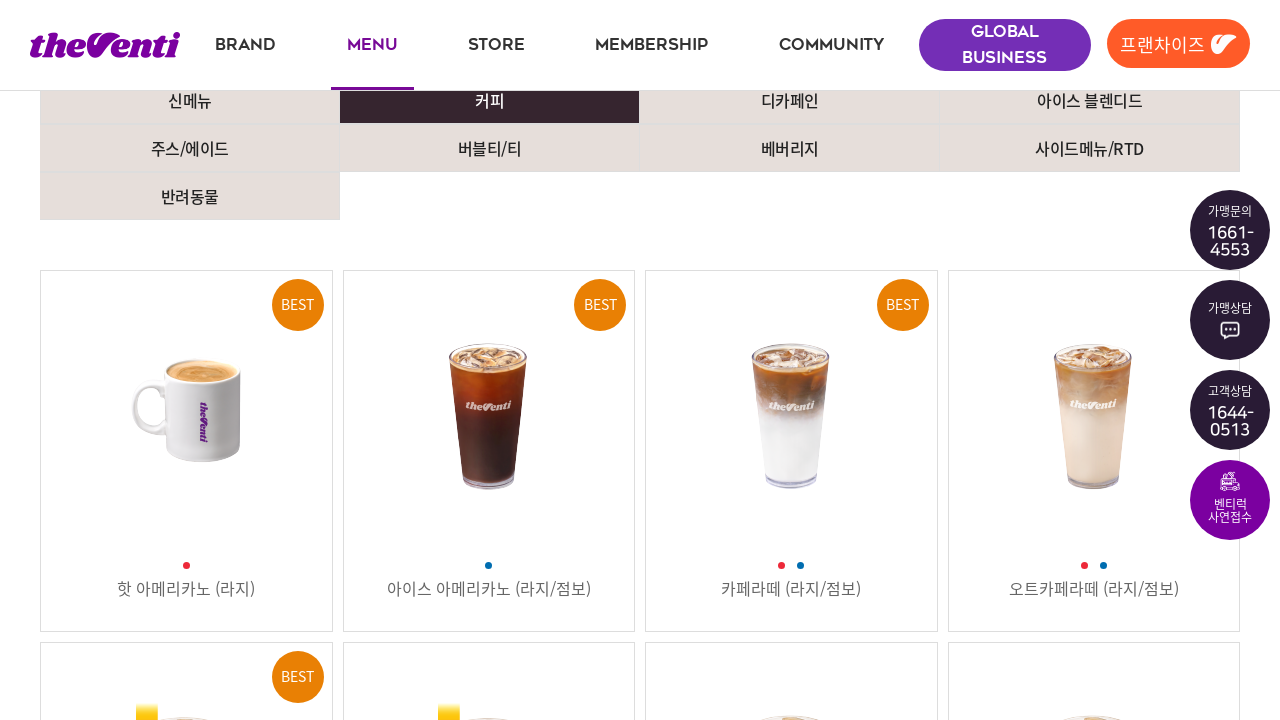

Waited for detail modal to close
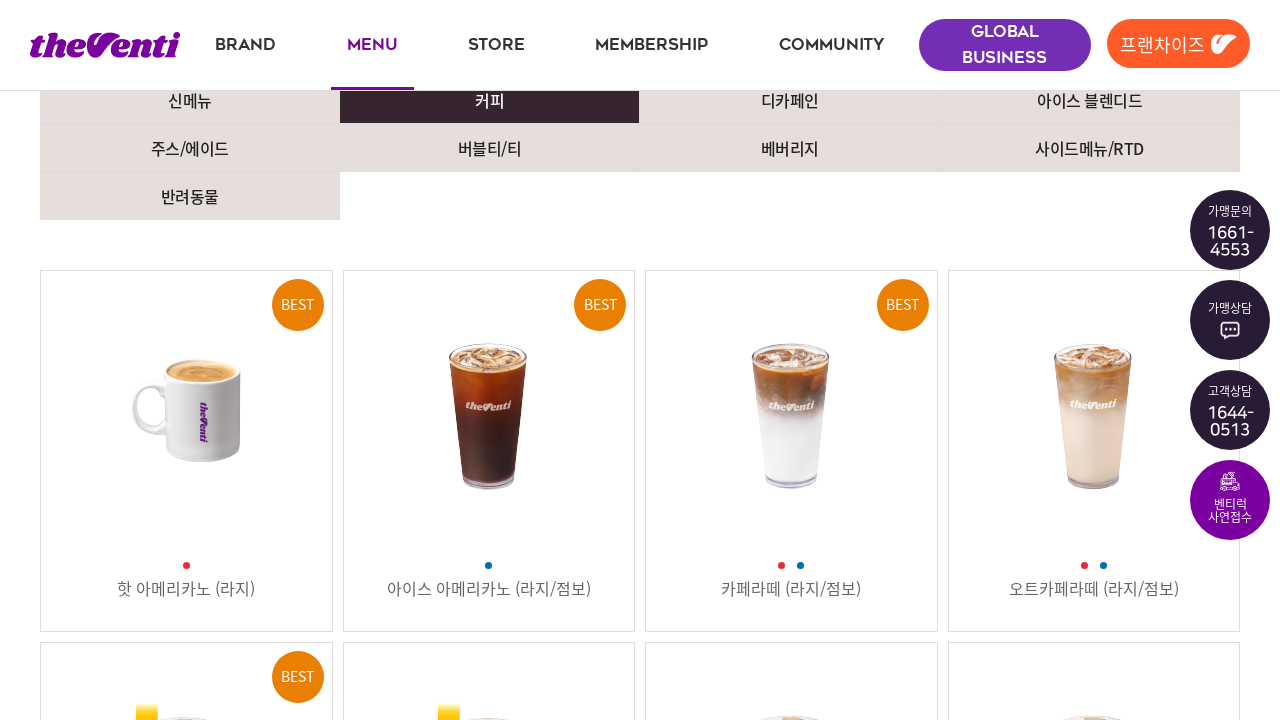

Clicked menu item 2 in category 2 to open detail modal at (489, 410) on xpath=//*[@id="contents"]/div/div/div[2]/ul/li[2]/a/div[1]
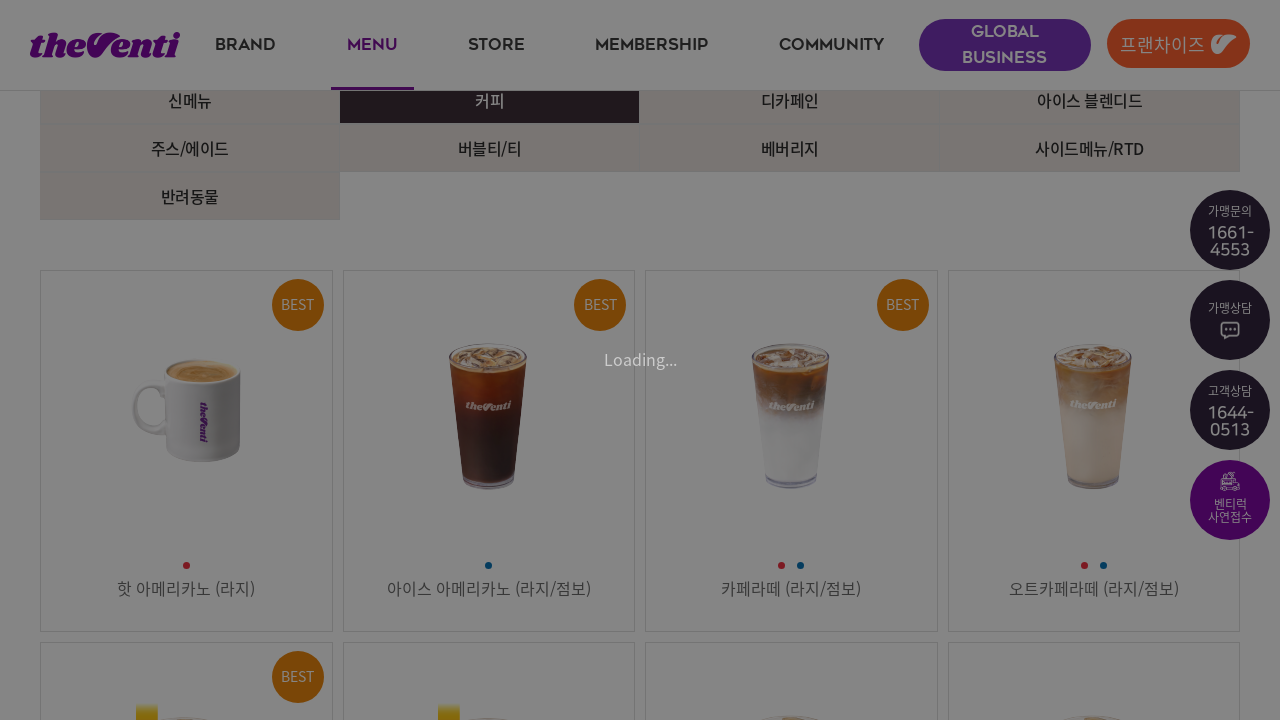

Waited for detail modal to load for item 2 in category 2
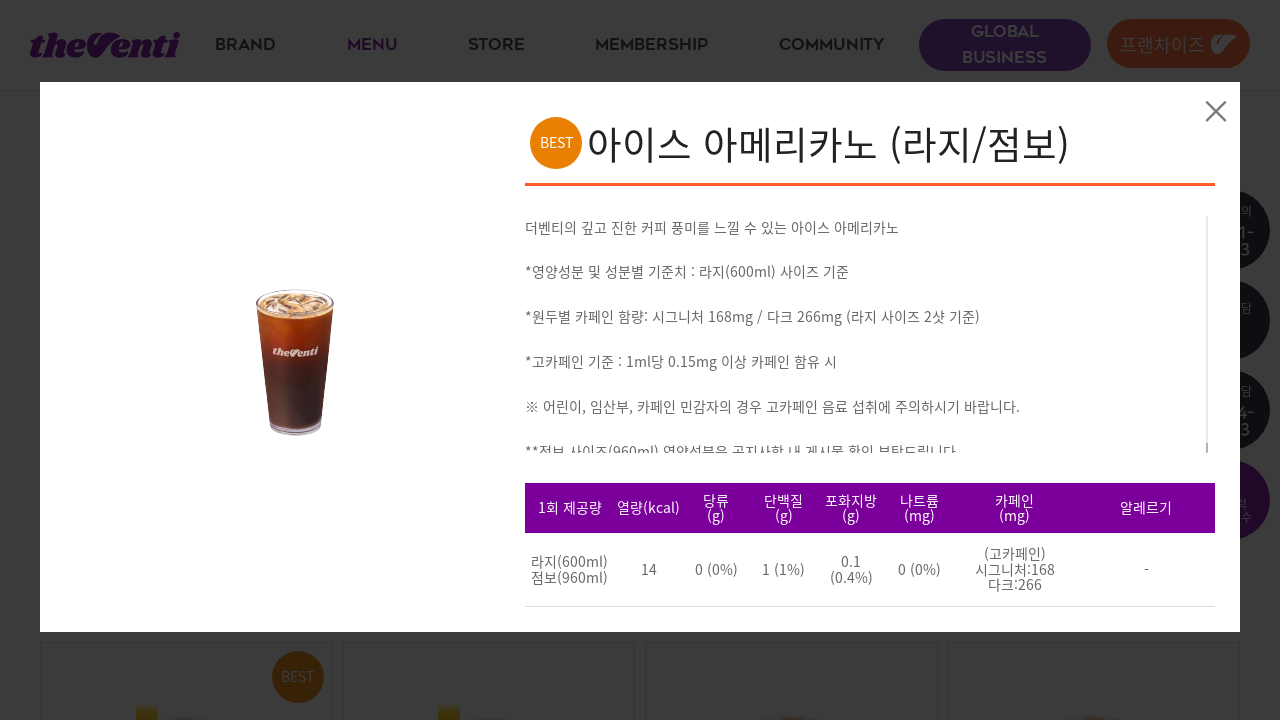

Detail content loaded for item 2 in category 2
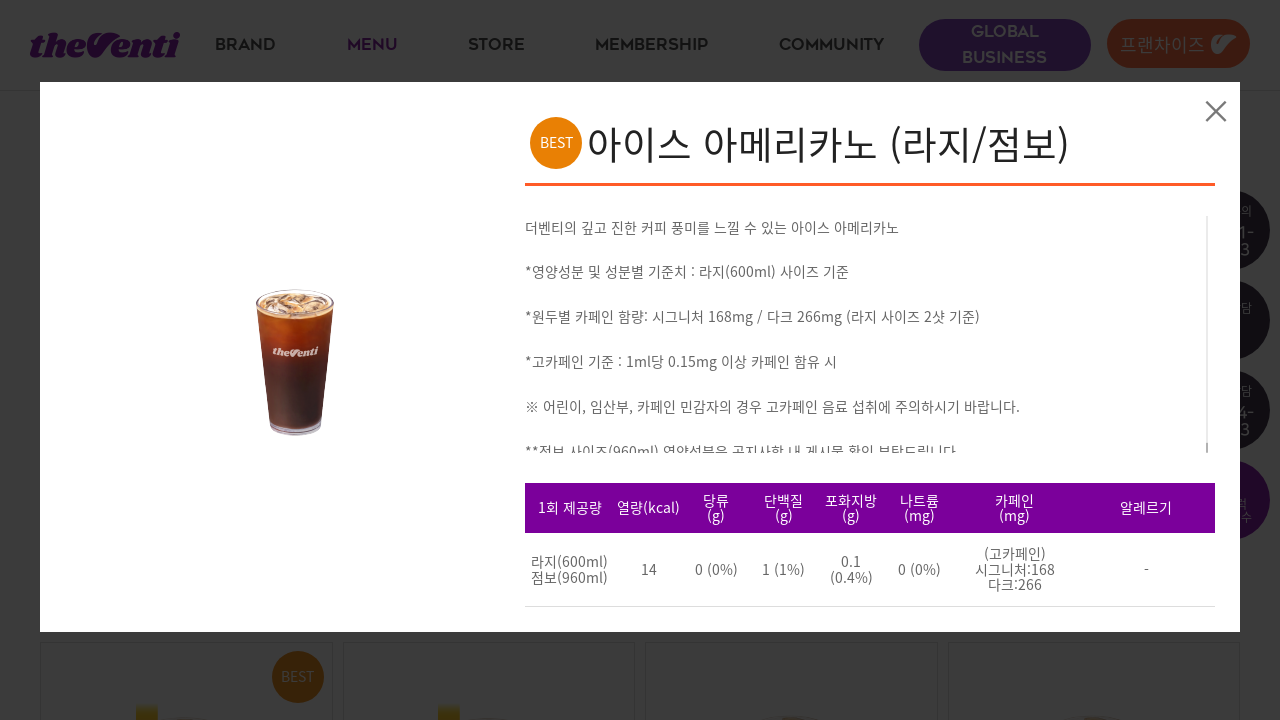

Clicked close button to dismiss detail modal for item 2 in category 2 at (1216, 111) on xpath=/html/body/div[2]/div/div[1]/div/a/i
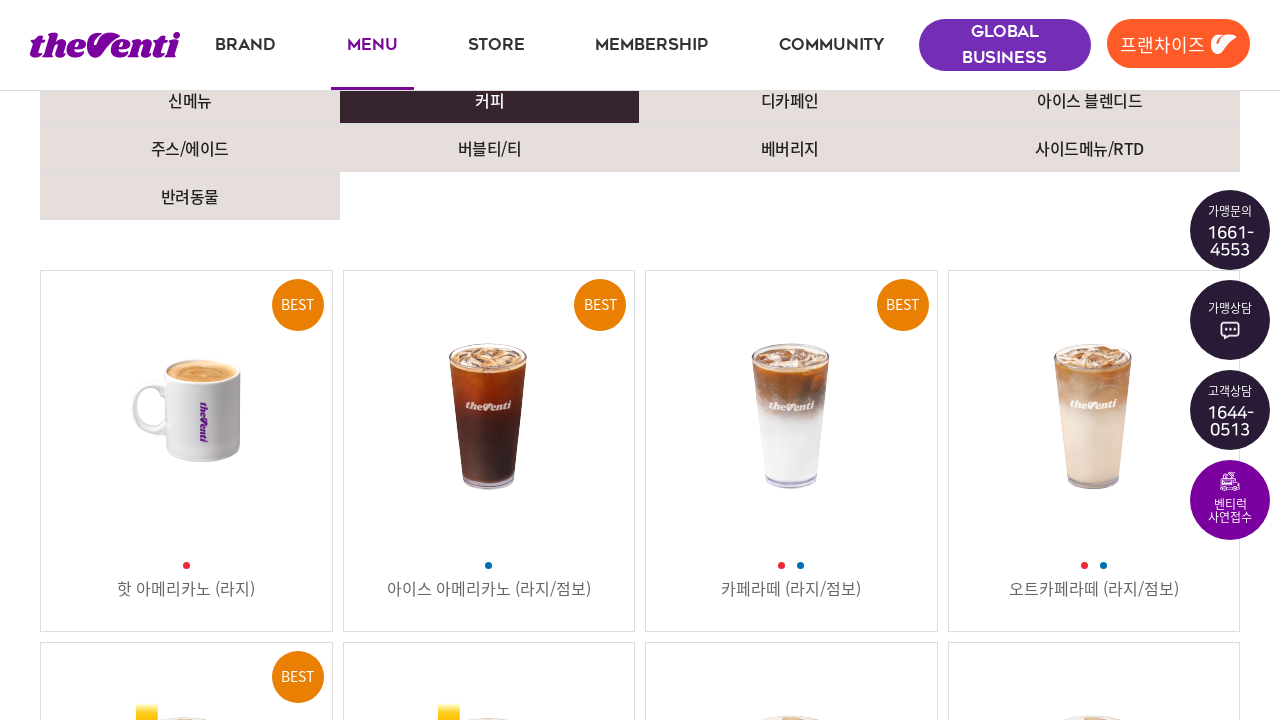

Waited for detail modal to close
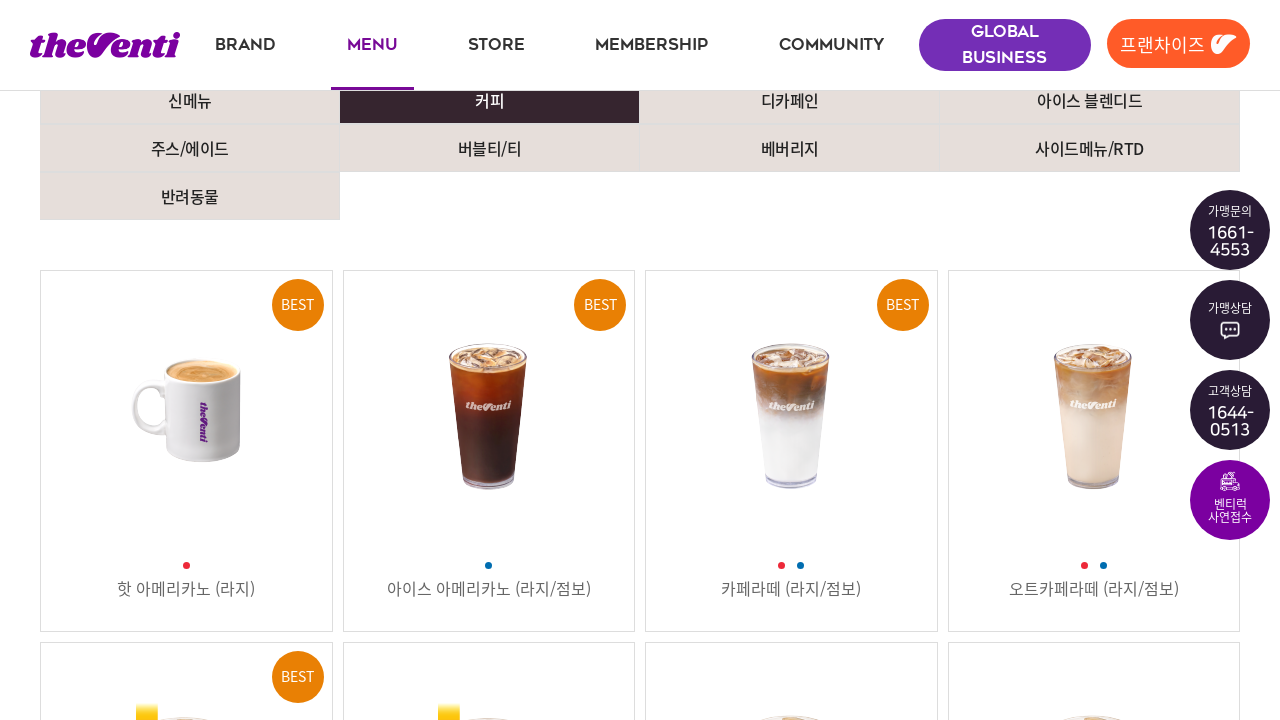

Clicked menu item 3 in category 2 to open detail modal at (791, 410) on xpath=//*[@id="contents"]/div/div/div[2]/ul/li[3]/a/div[1]
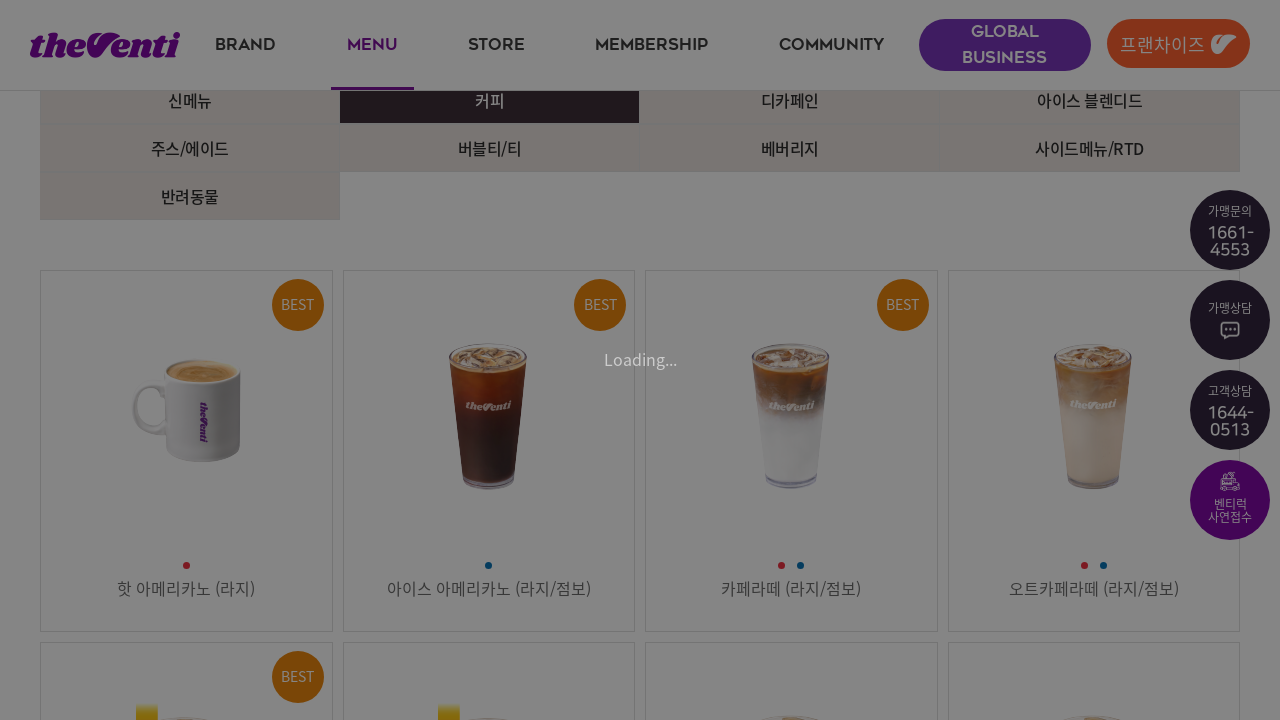

Waited for detail modal to load for item 3 in category 2
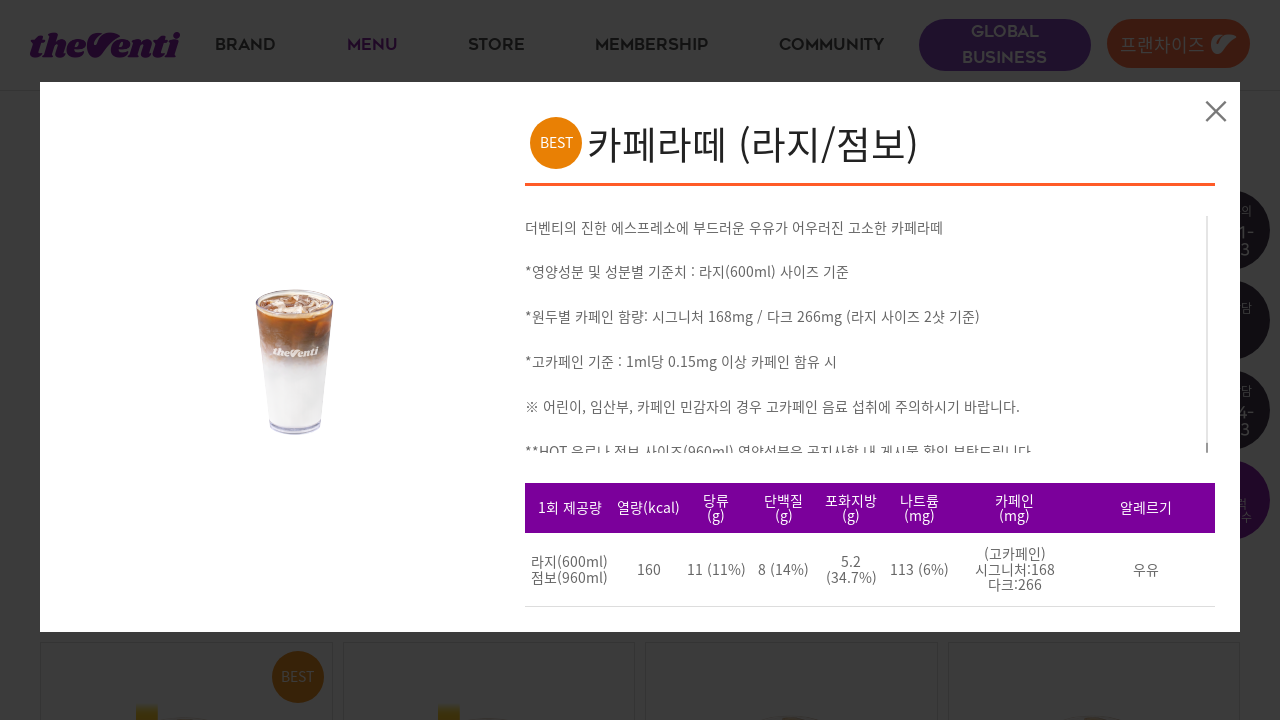

Detail content loaded for item 3 in category 2
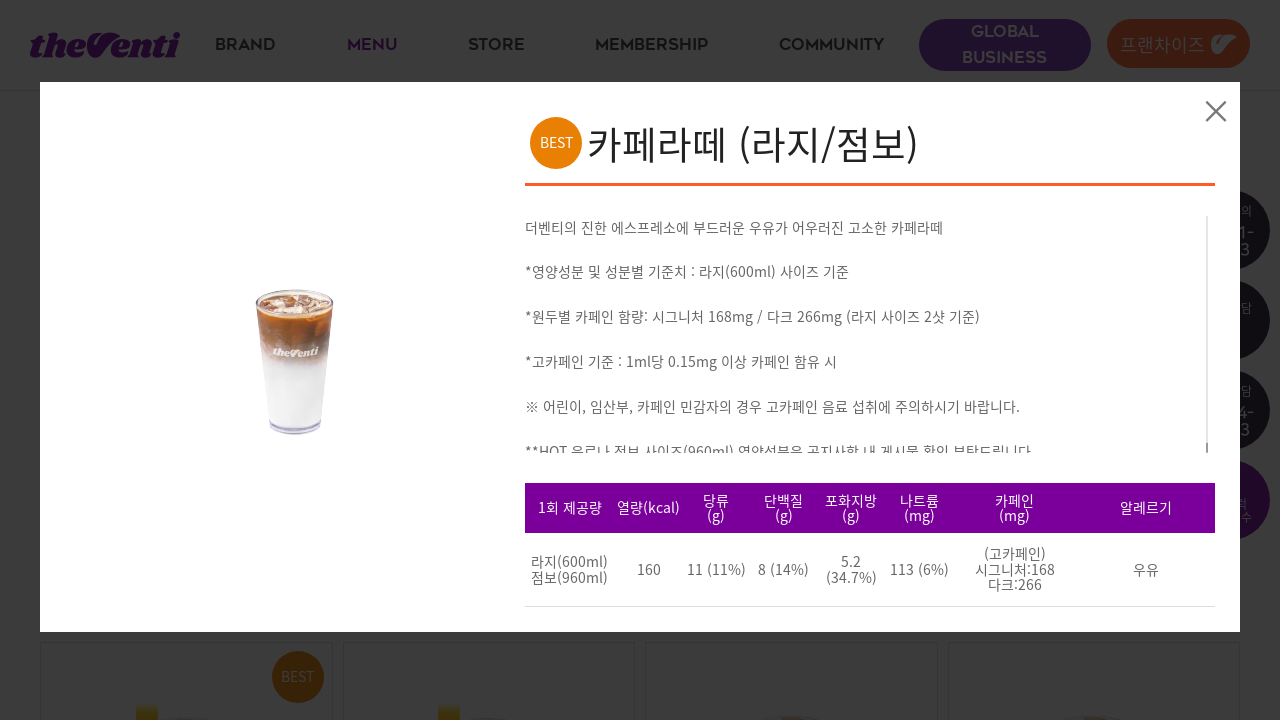

Clicked close button to dismiss detail modal for item 3 in category 2 at (1216, 111) on xpath=/html/body/div[2]/div/div[1]/div/a/i
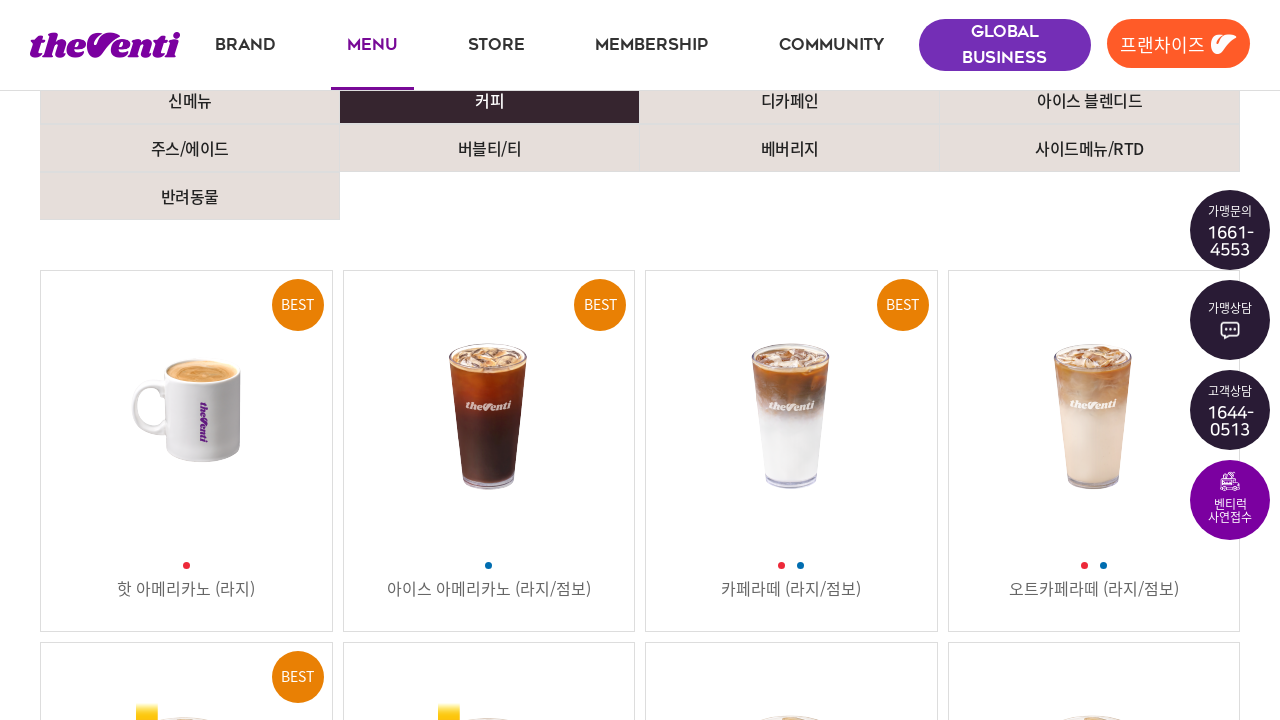

Waited for detail modal to close
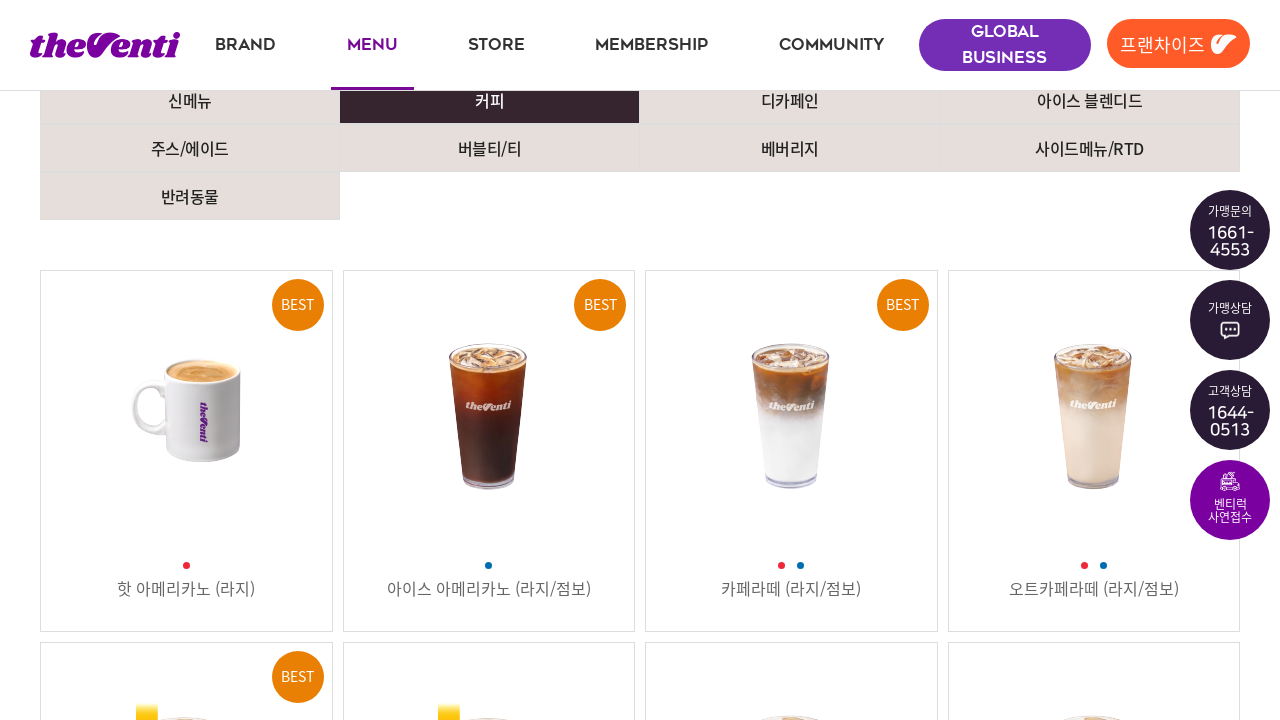

Scrolled category 3 into view
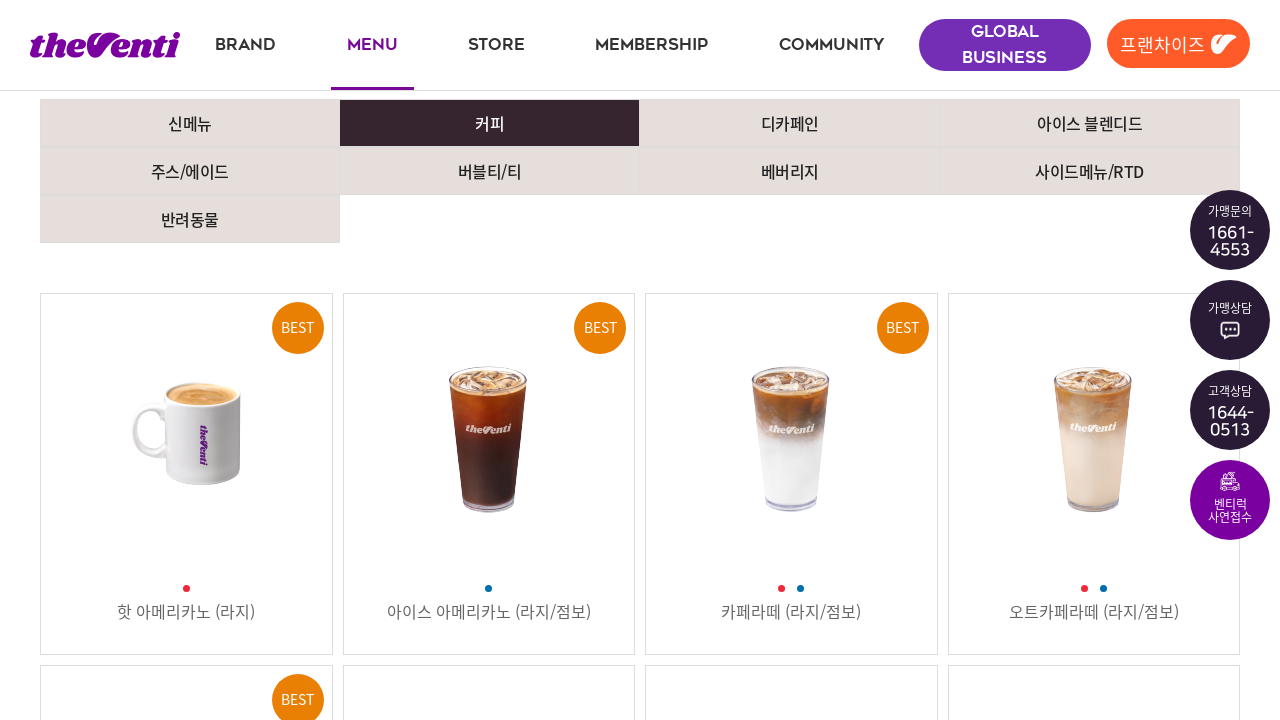

Clicked menu category 3 at (790, 123) on xpath=//*[@id="contents"]/div/div/div[1]/ul/li[3]/a
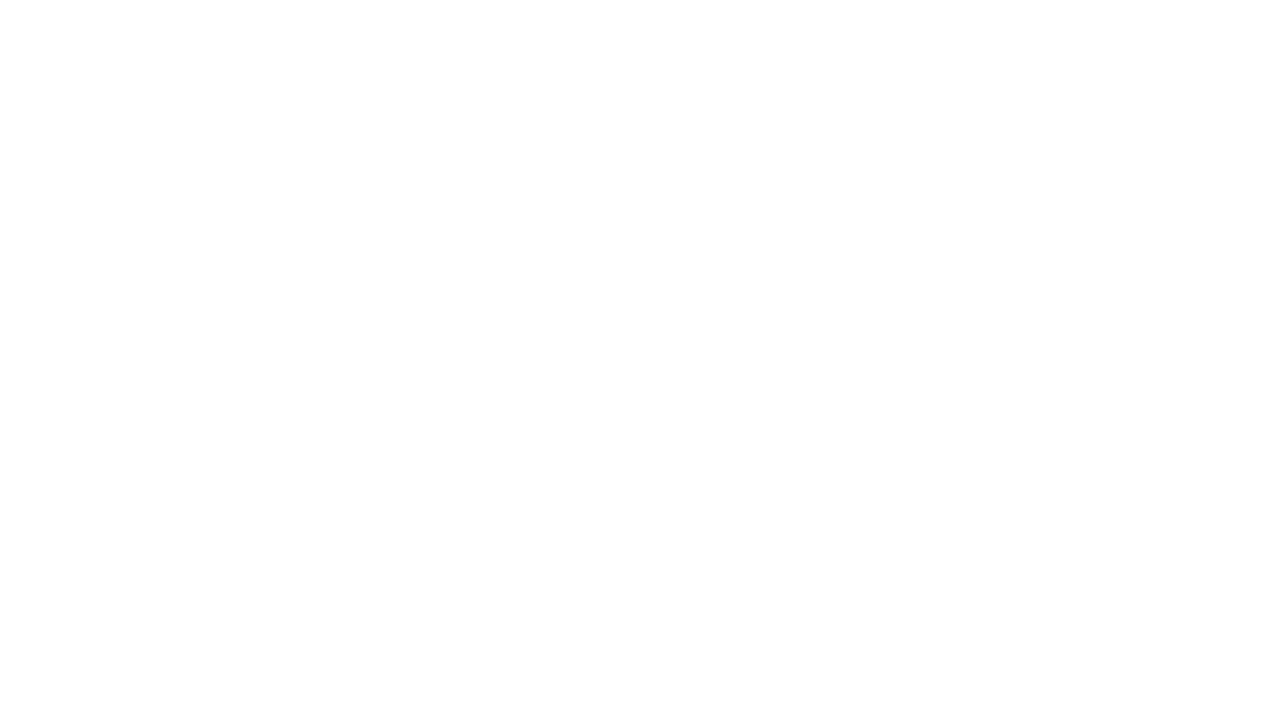

Waited for category 3 content to load
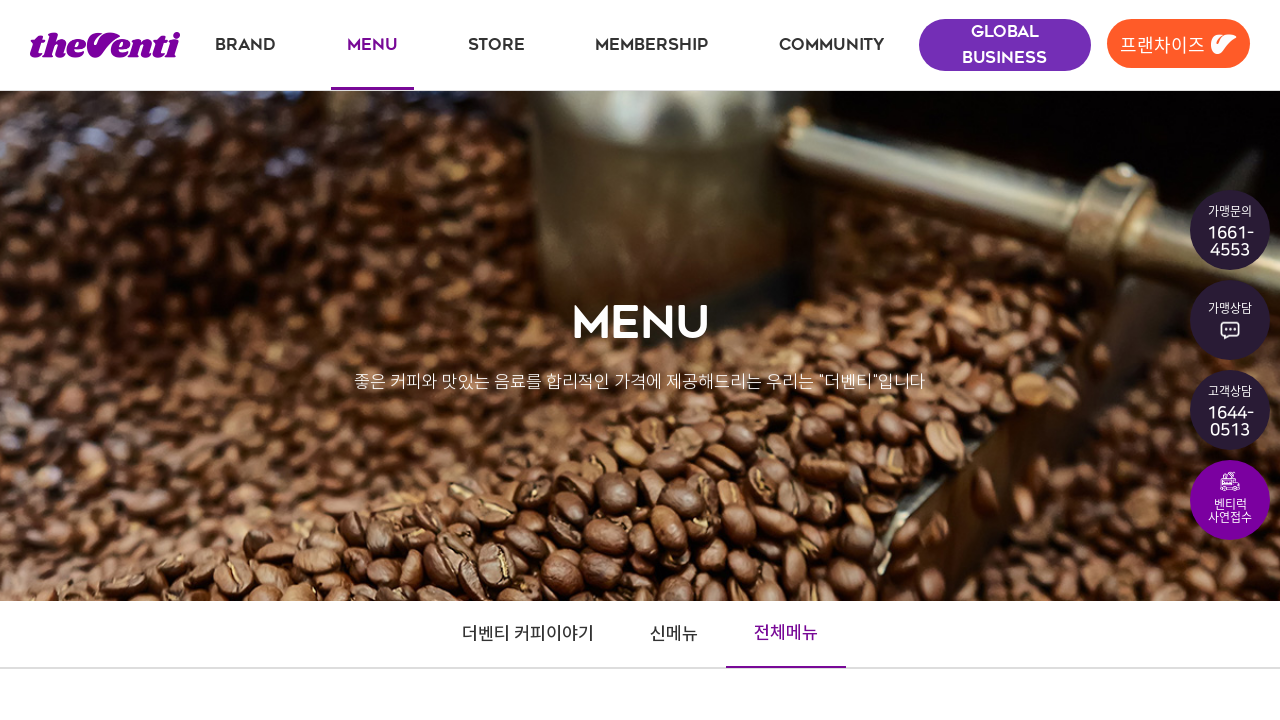

Found 18 menu items in category 3
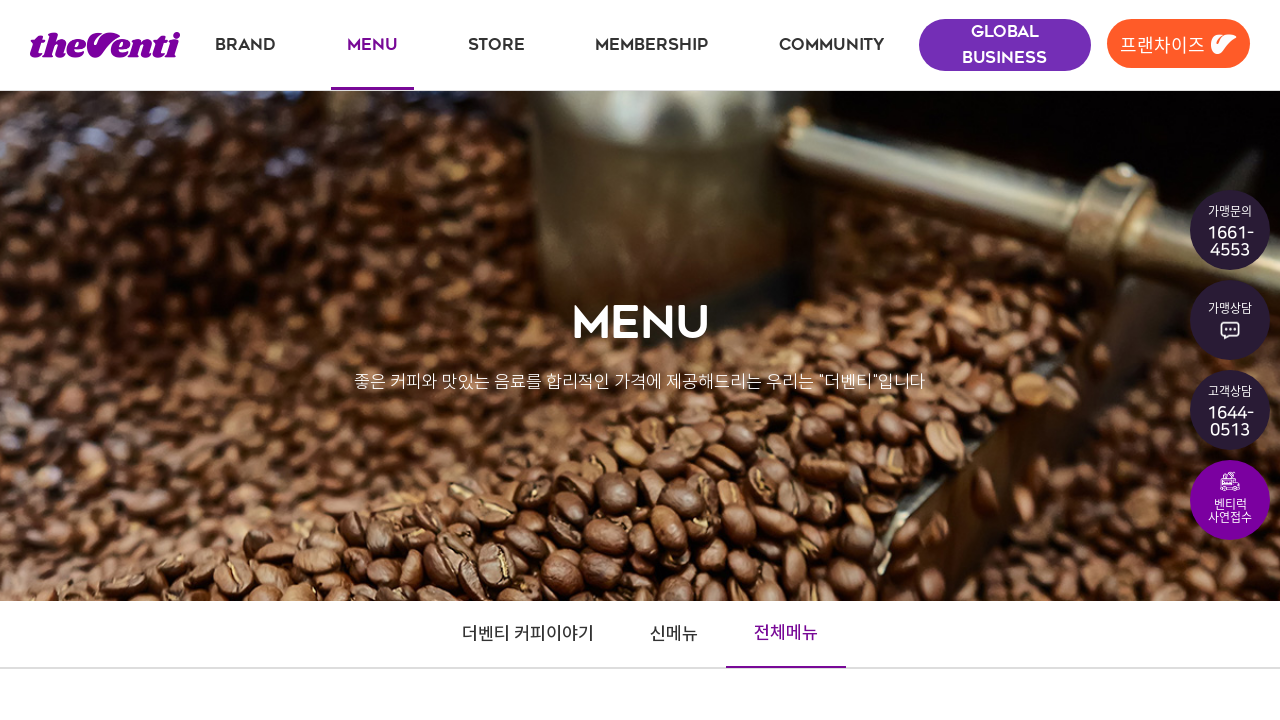

Clicked menu item 1 in category 3 to open detail modal at (186, 410) on xpath=//*[@id="contents"]/div/div/div[2]/ul/li[1]/a/div[1]
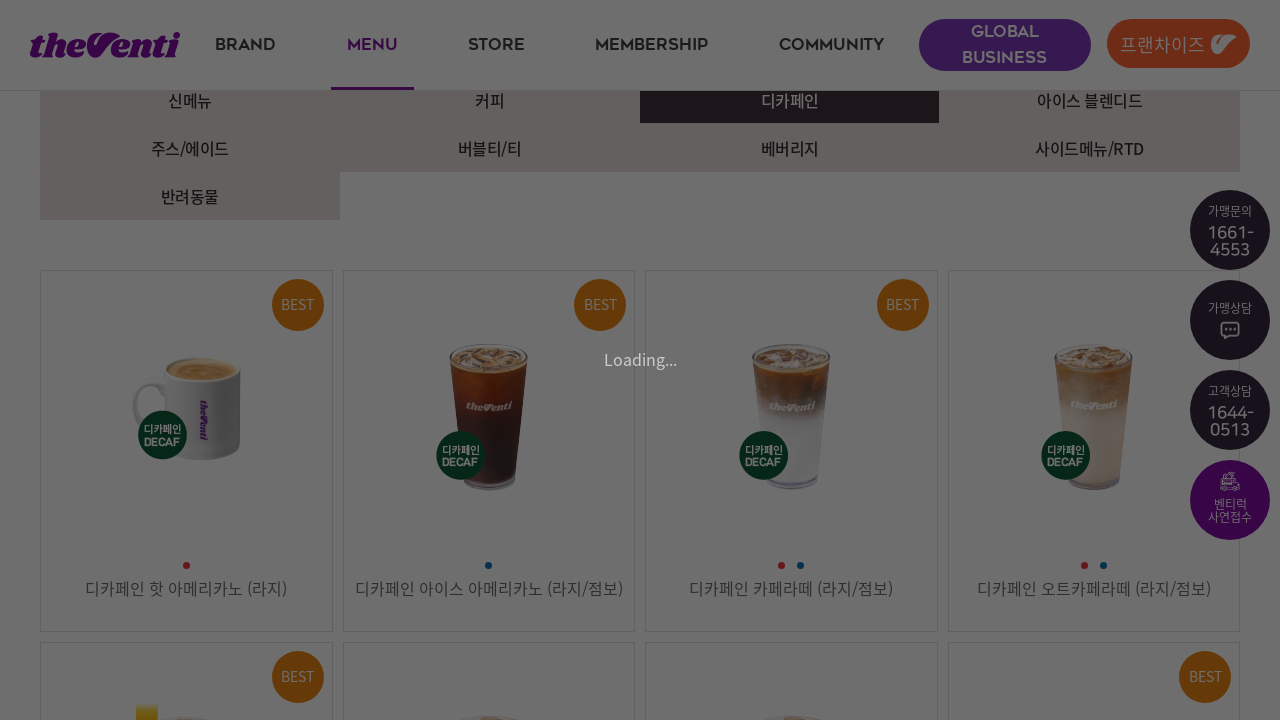

Waited for detail modal to load for item 1 in category 3
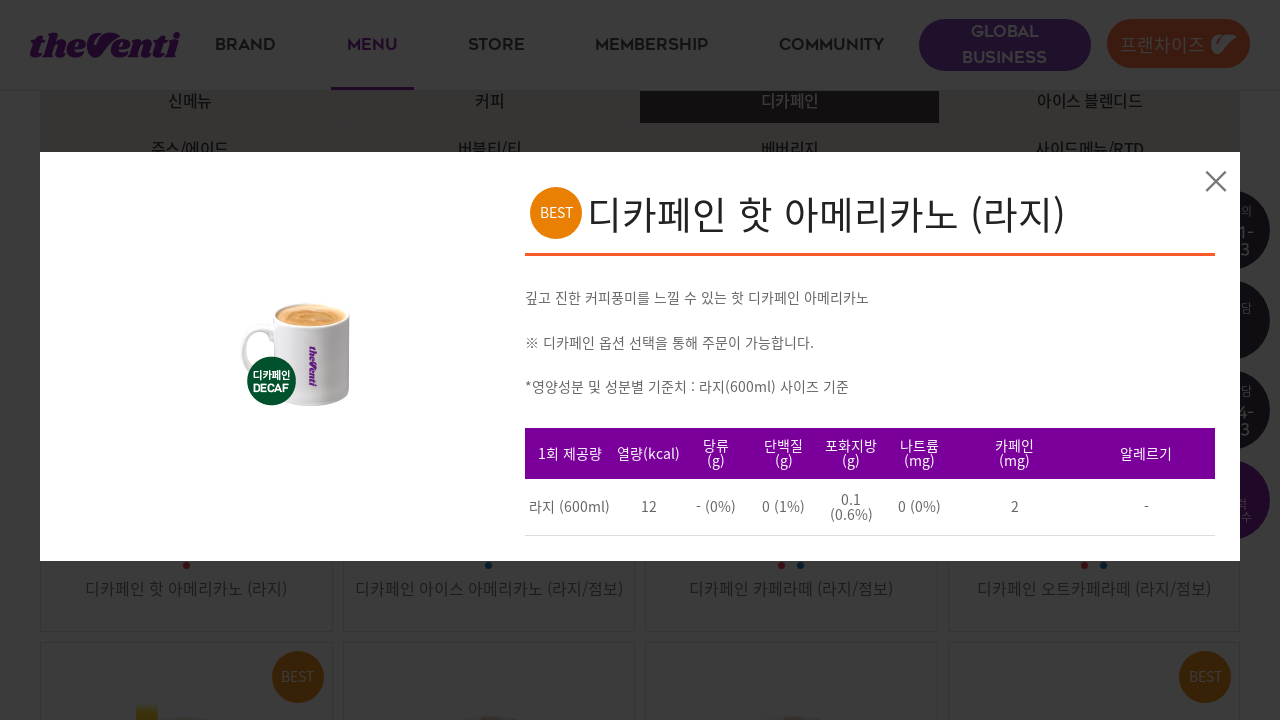

Detail content loaded for item 1 in category 3
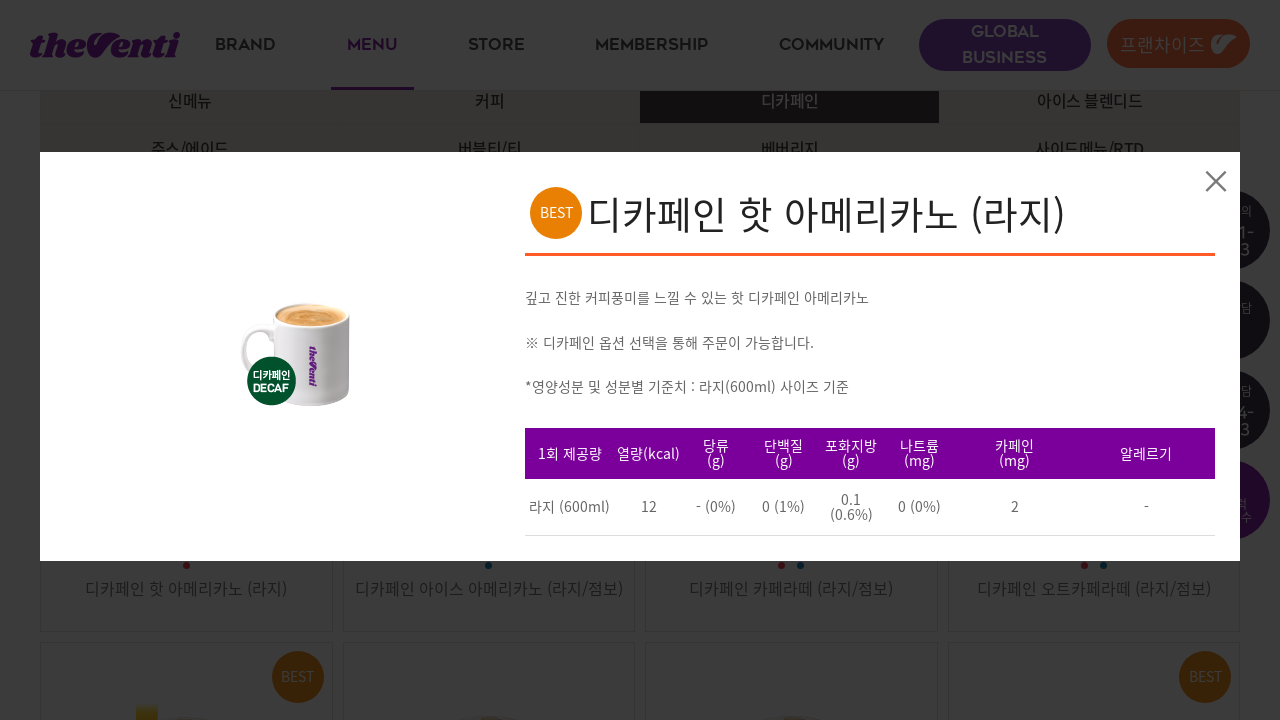

Clicked close button to dismiss detail modal for item 1 in category 3 at (1216, 181) on xpath=/html/body/div[2]/div/div[1]/div/a/i
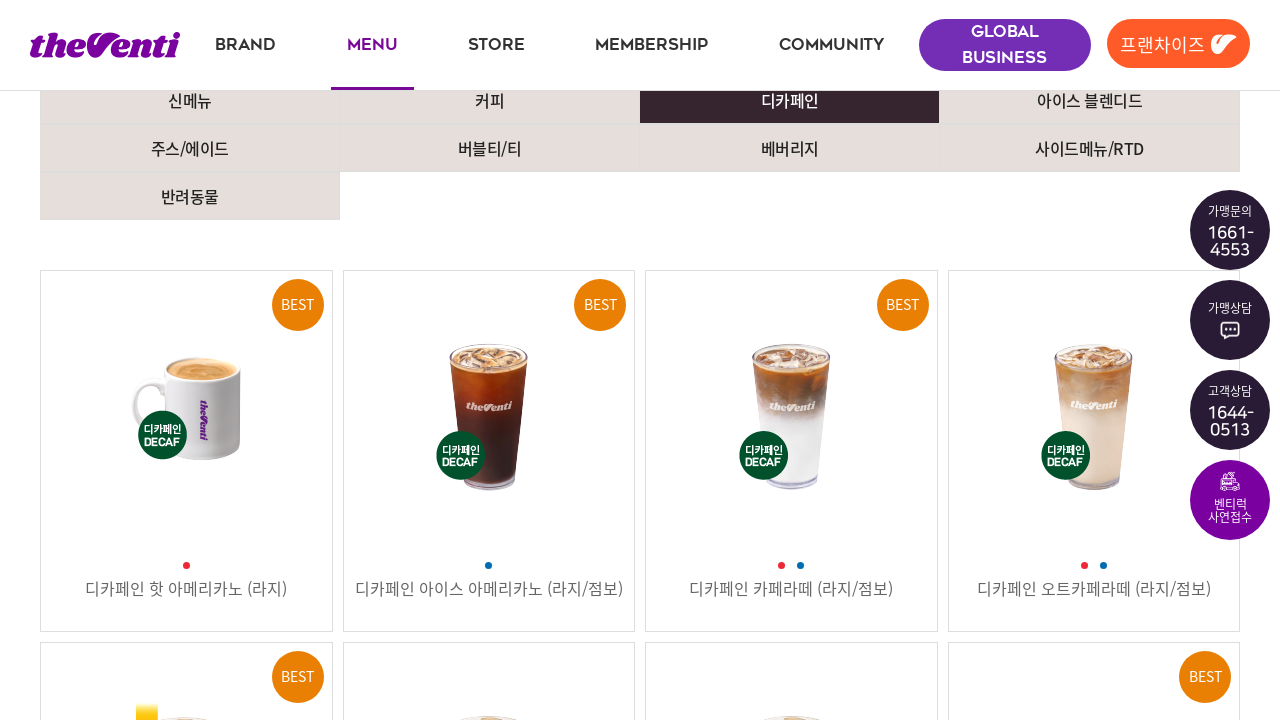

Waited for detail modal to close
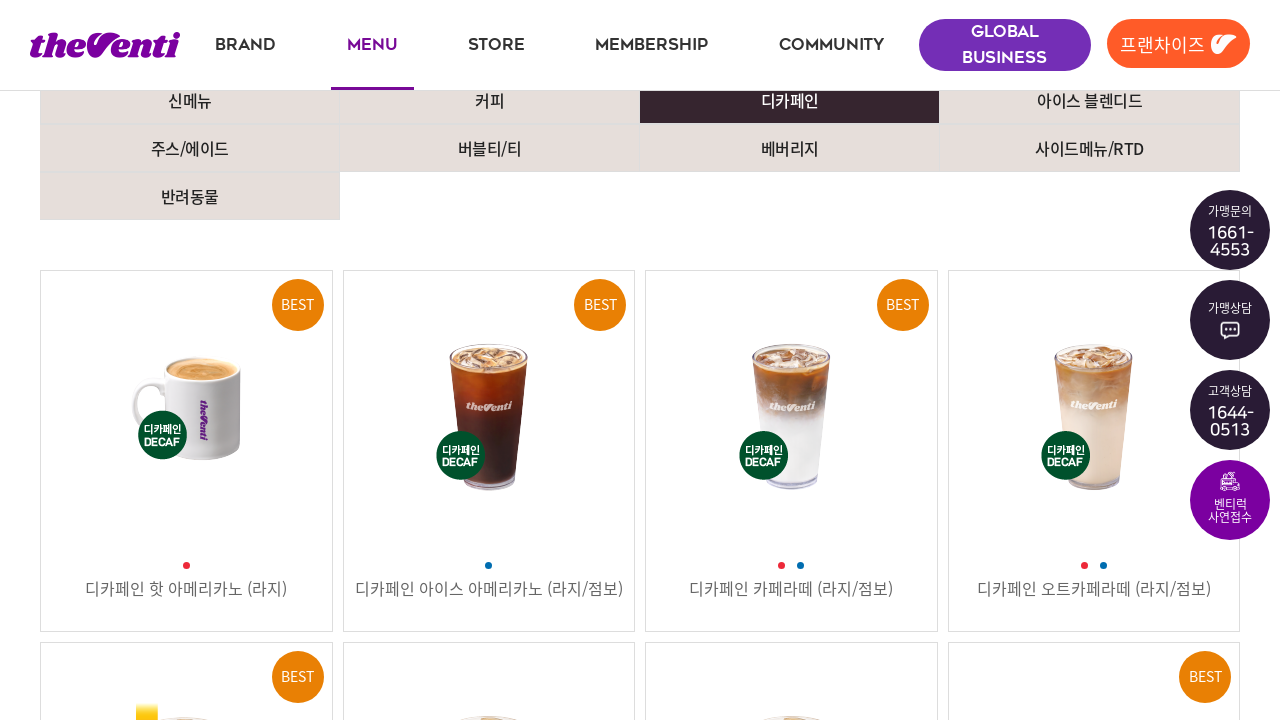

Clicked menu item 2 in category 3 to open detail modal at (489, 410) on xpath=//*[@id="contents"]/div/div/div[2]/ul/li[2]/a/div[1]
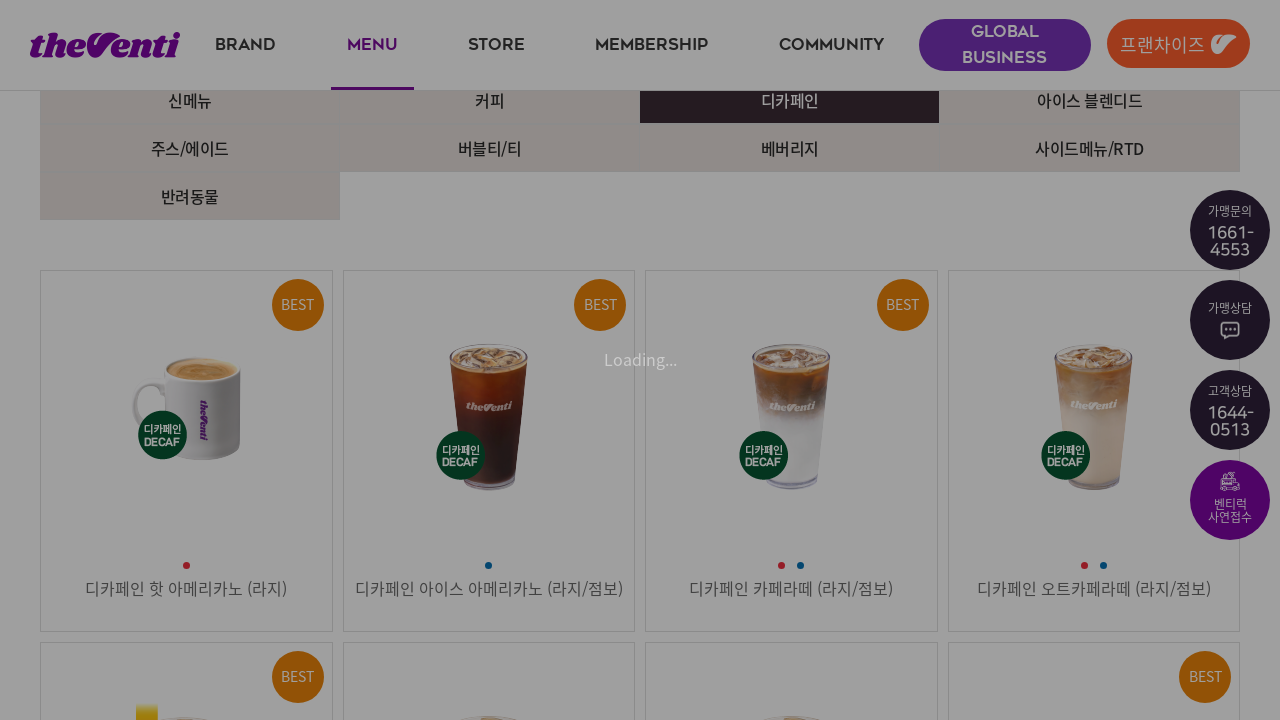

Waited for detail modal to load for item 2 in category 3
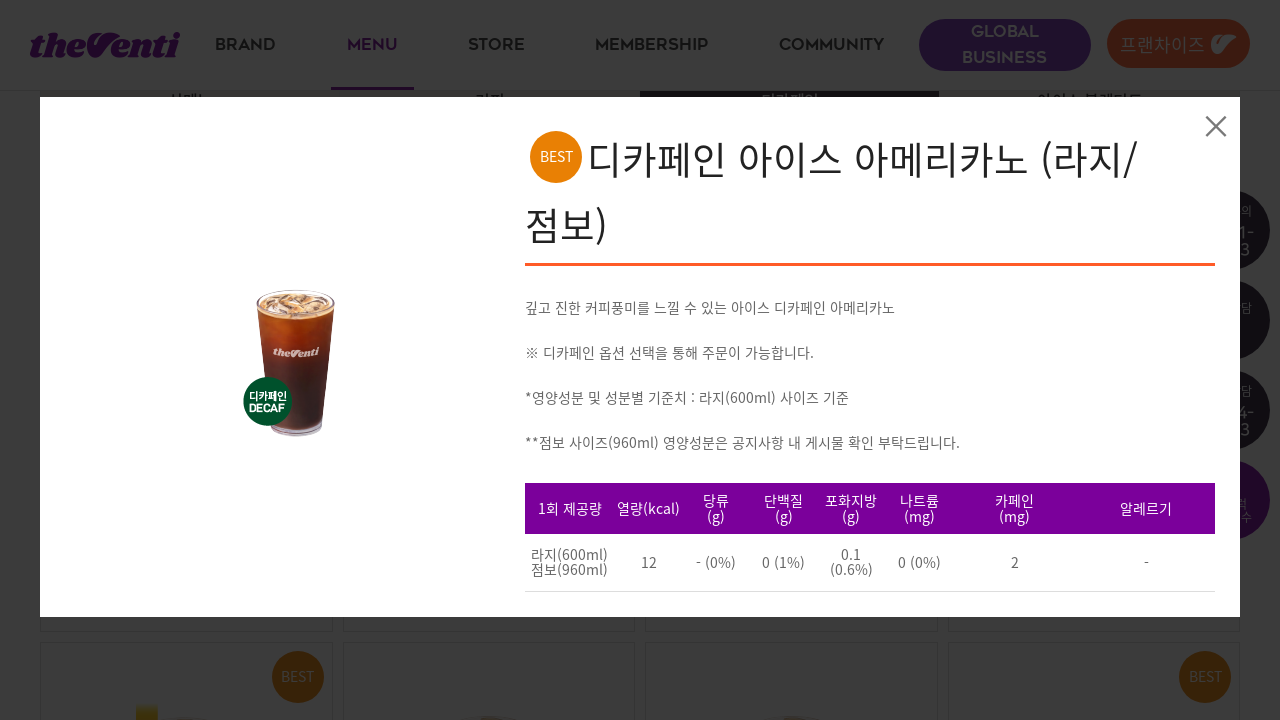

Detail content loaded for item 2 in category 3
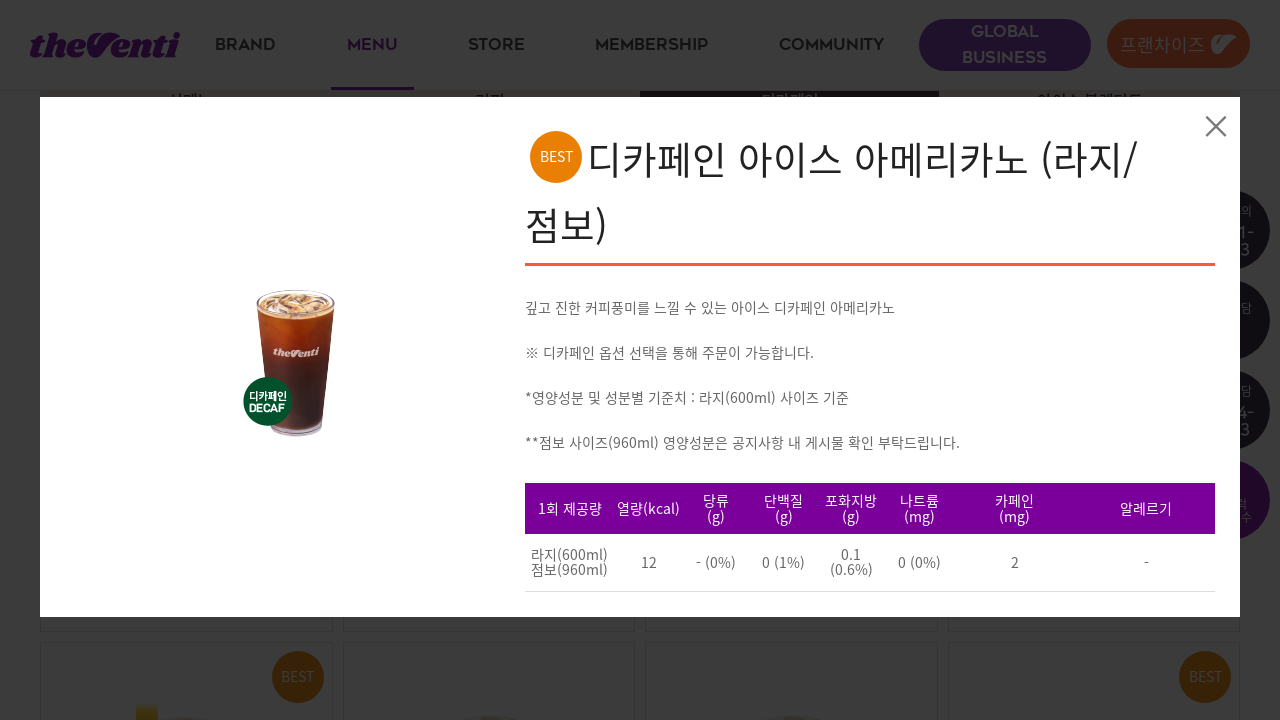

Clicked close button to dismiss detail modal for item 2 in category 3 at (1216, 126) on xpath=/html/body/div[2]/div/div[1]/div/a/i
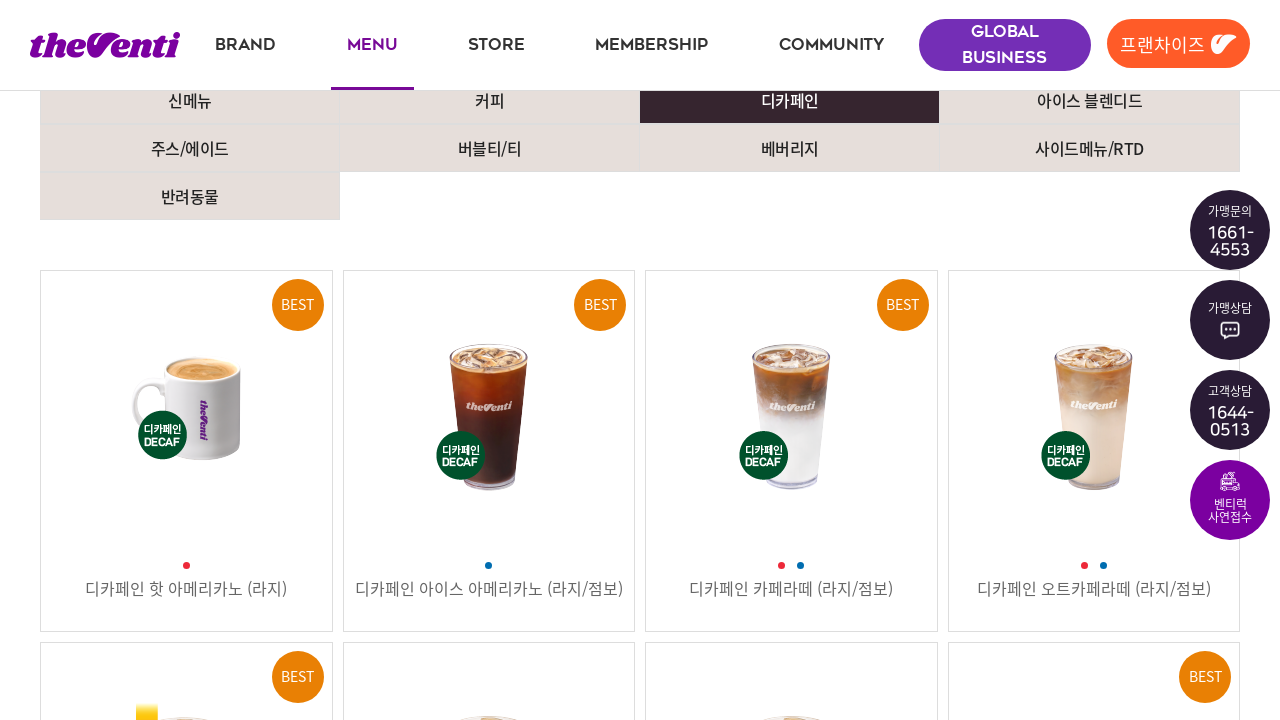

Waited for detail modal to close
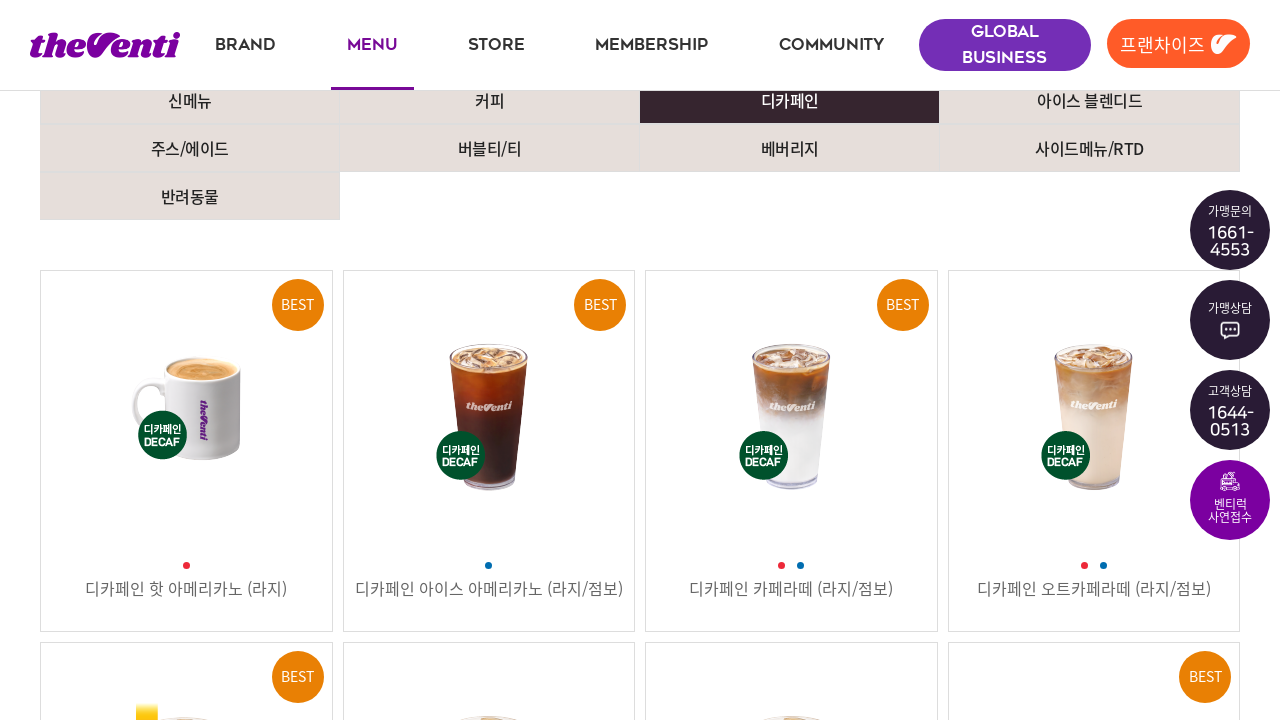

Clicked menu item 3 in category 3 to open detail modal at (791, 410) on xpath=//*[@id="contents"]/div/div/div[2]/ul/li[3]/a/div[1]
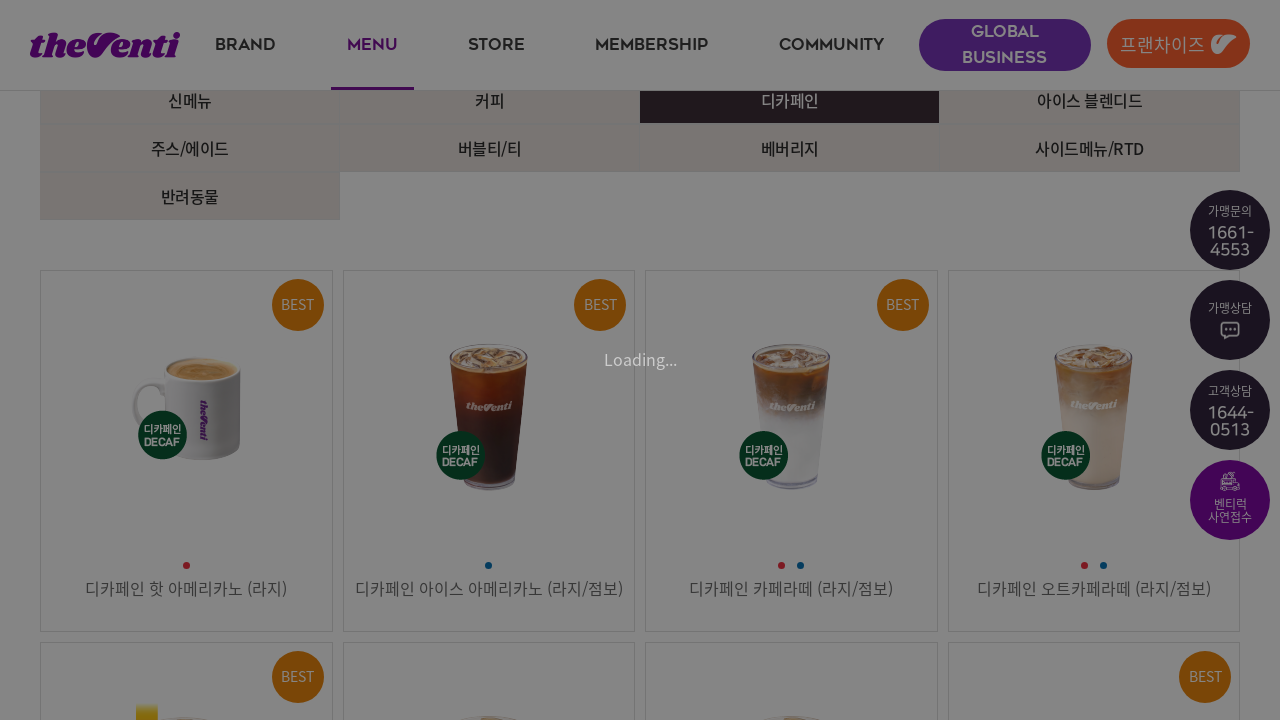

Waited for detail modal to load for item 3 in category 3
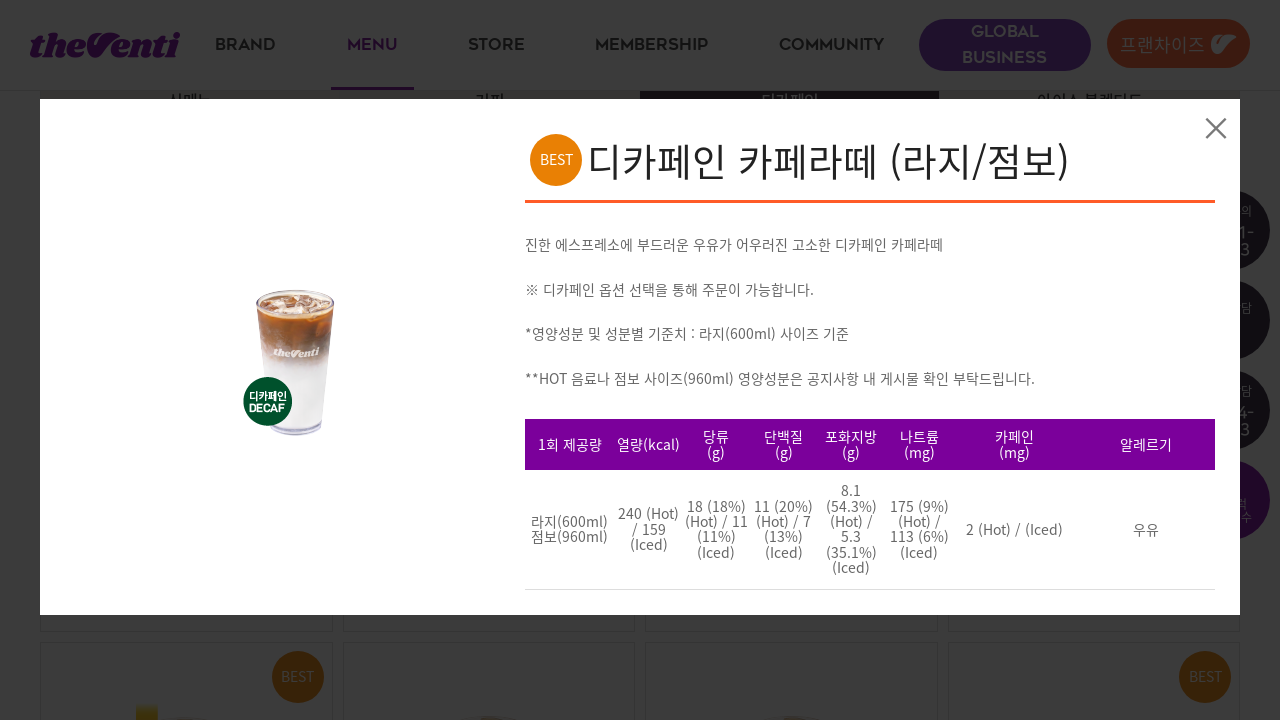

Detail content loaded for item 3 in category 3
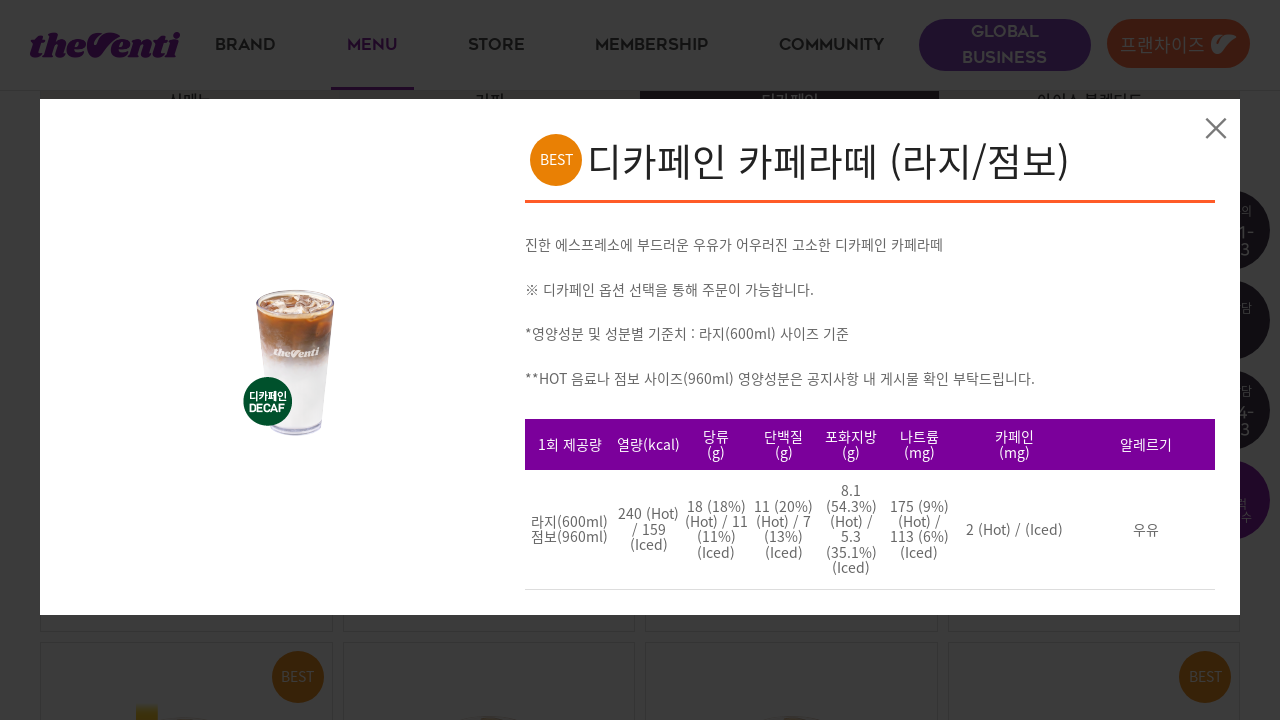

Clicked close button to dismiss detail modal for item 3 in category 3 at (1216, 128) on xpath=/html/body/div[2]/div/div[1]/div/a/i
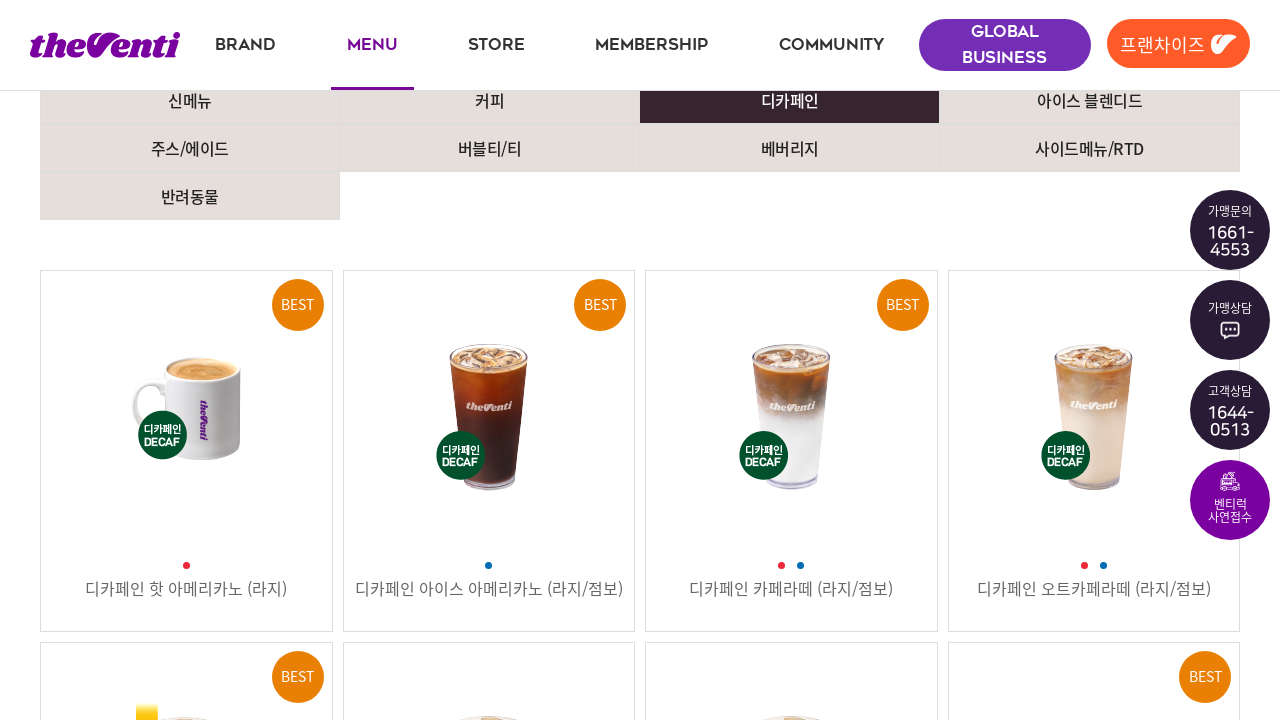

Waited for detail modal to close
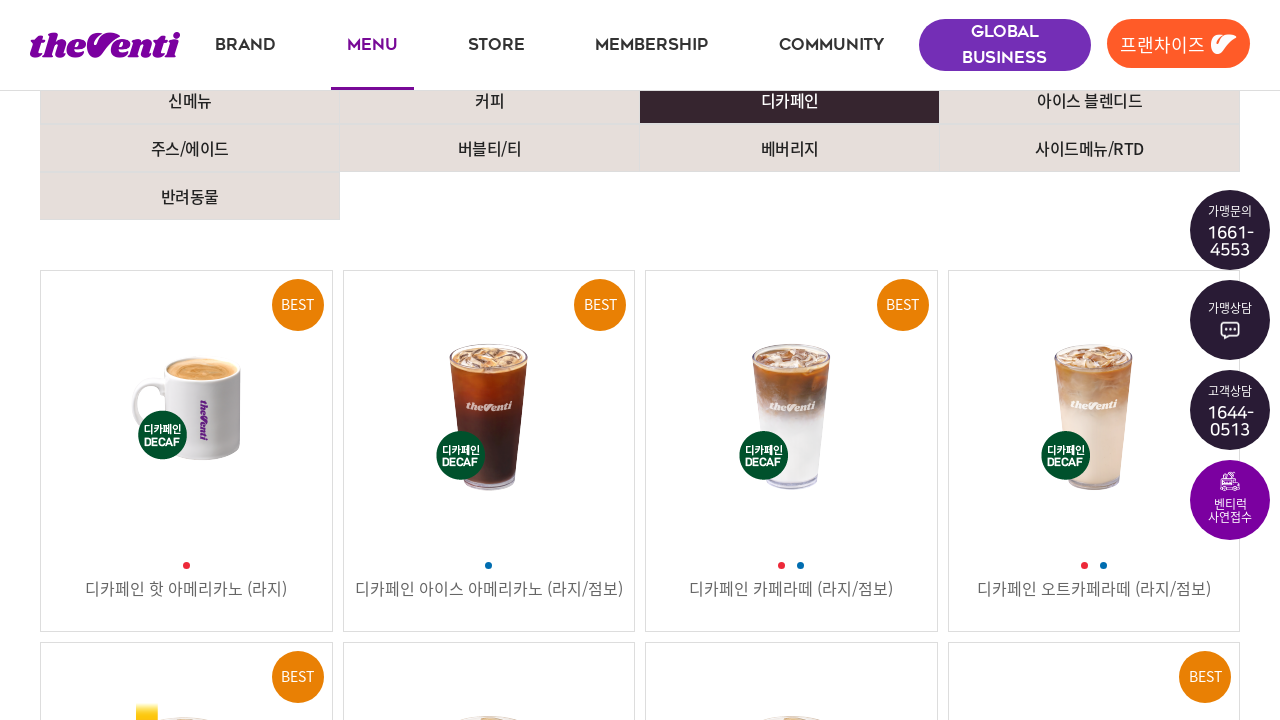

Scrolled category 4 into view
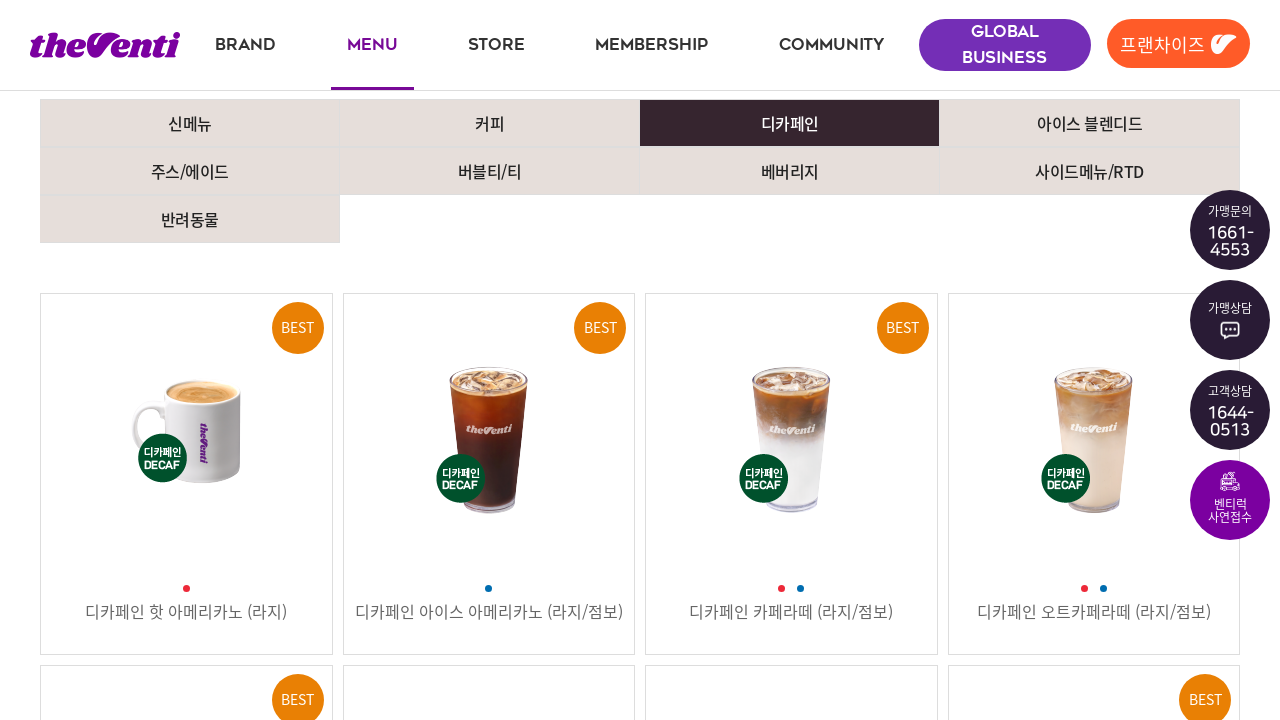

Clicked menu category 4 at (1090, 123) on xpath=//*[@id="contents"]/div/div/div[1]/ul/li[4]/a
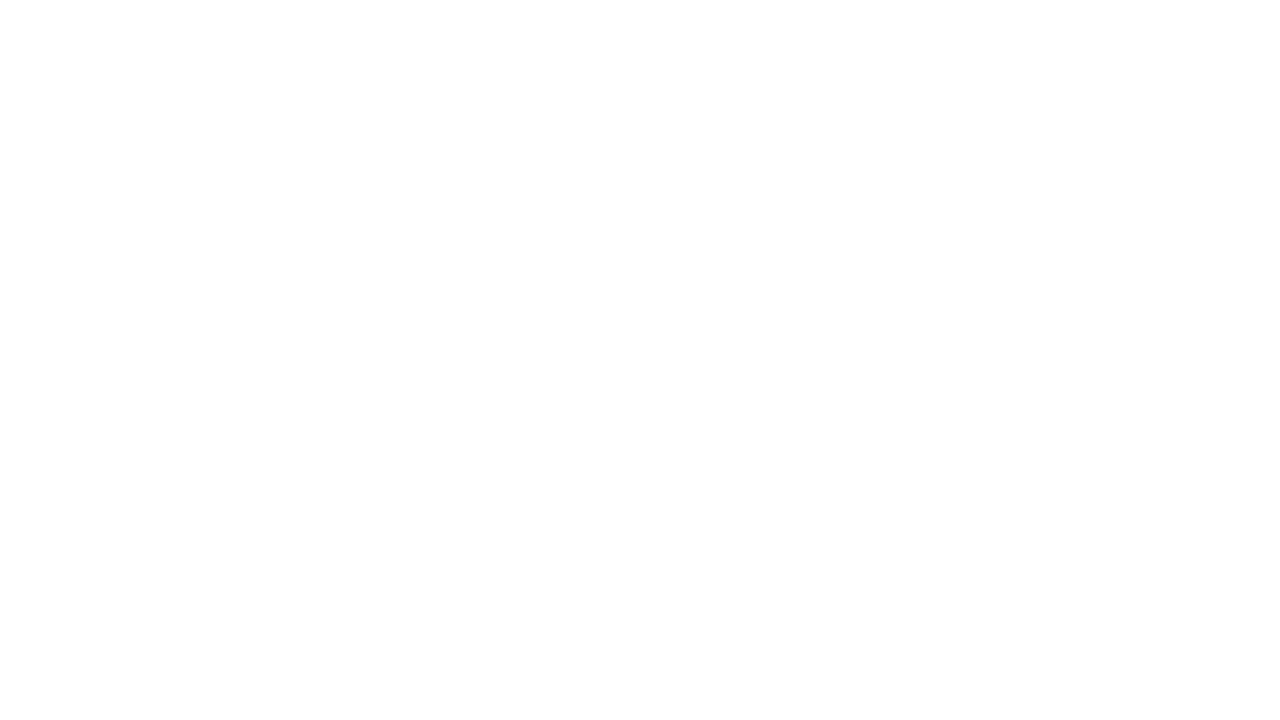

Waited for category 4 content to load
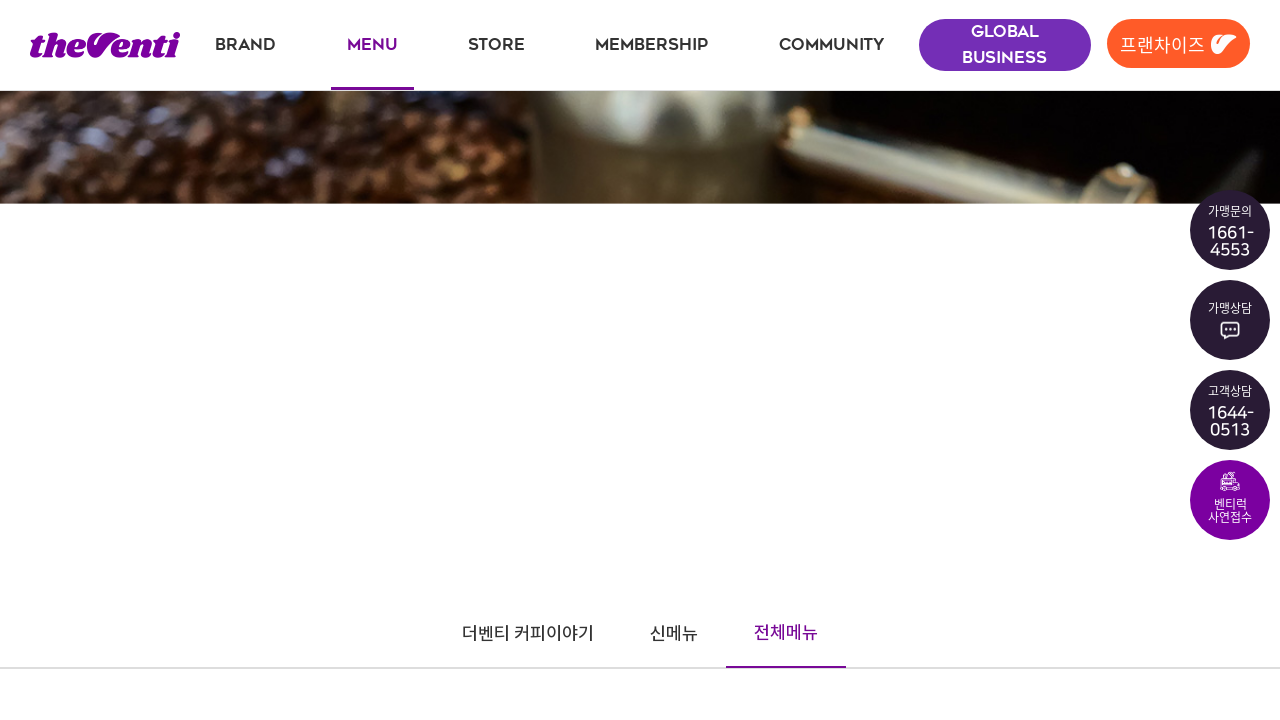

Found 18 menu items in category 4
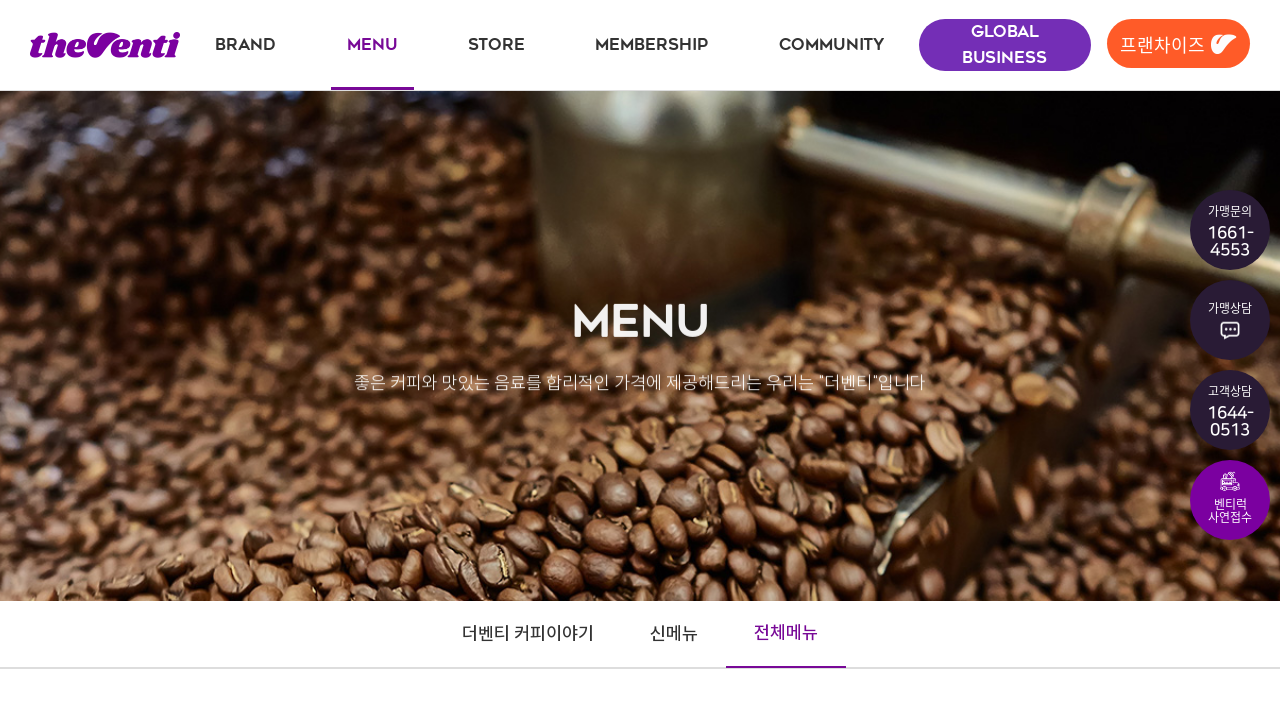

Clicked menu item 1 in category 4 to open detail modal at (186, 410) on xpath=//*[@id="contents"]/div/div/div[2]/ul/li[1]/a/div[1]
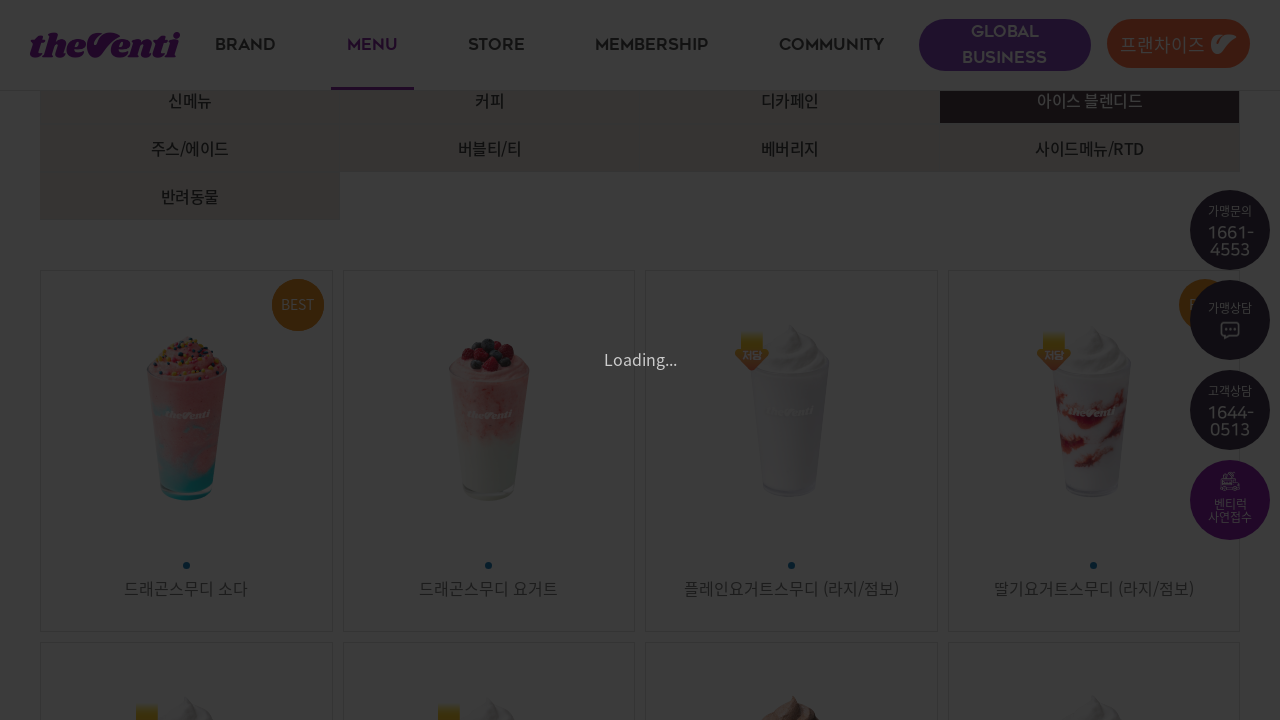

Waited for detail modal to load for item 1 in category 4
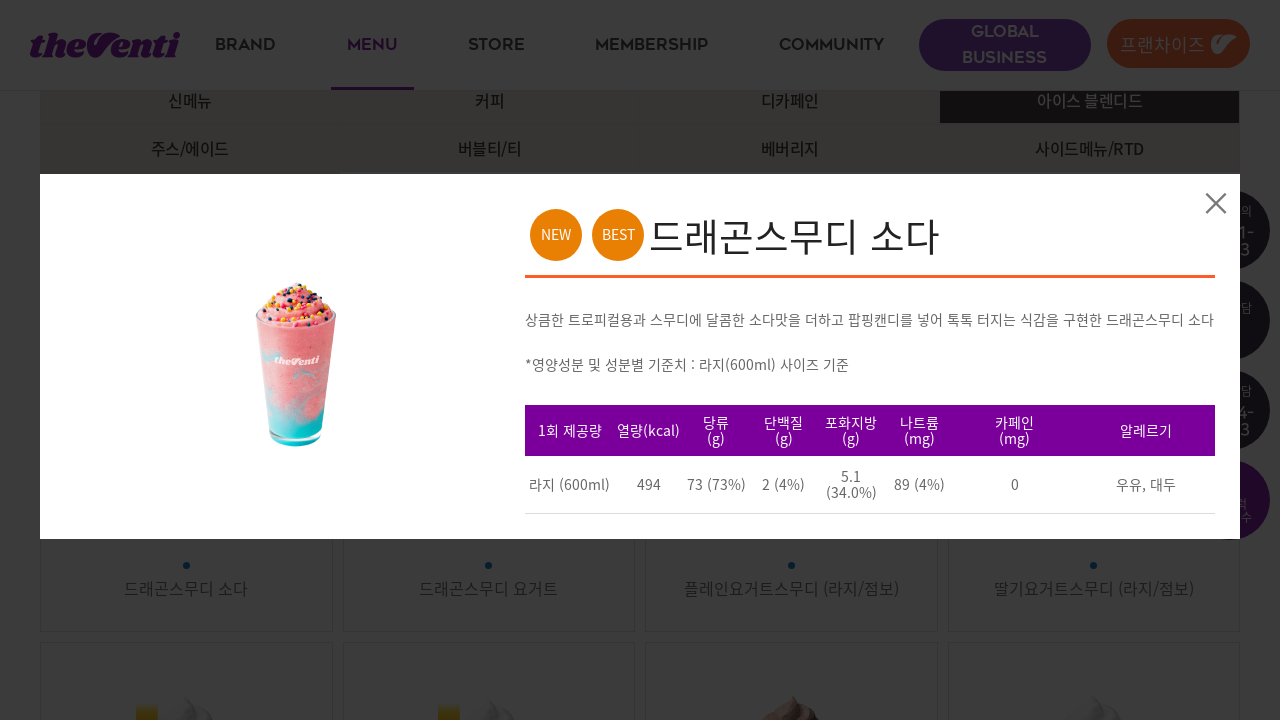

Detail content loaded for item 1 in category 4
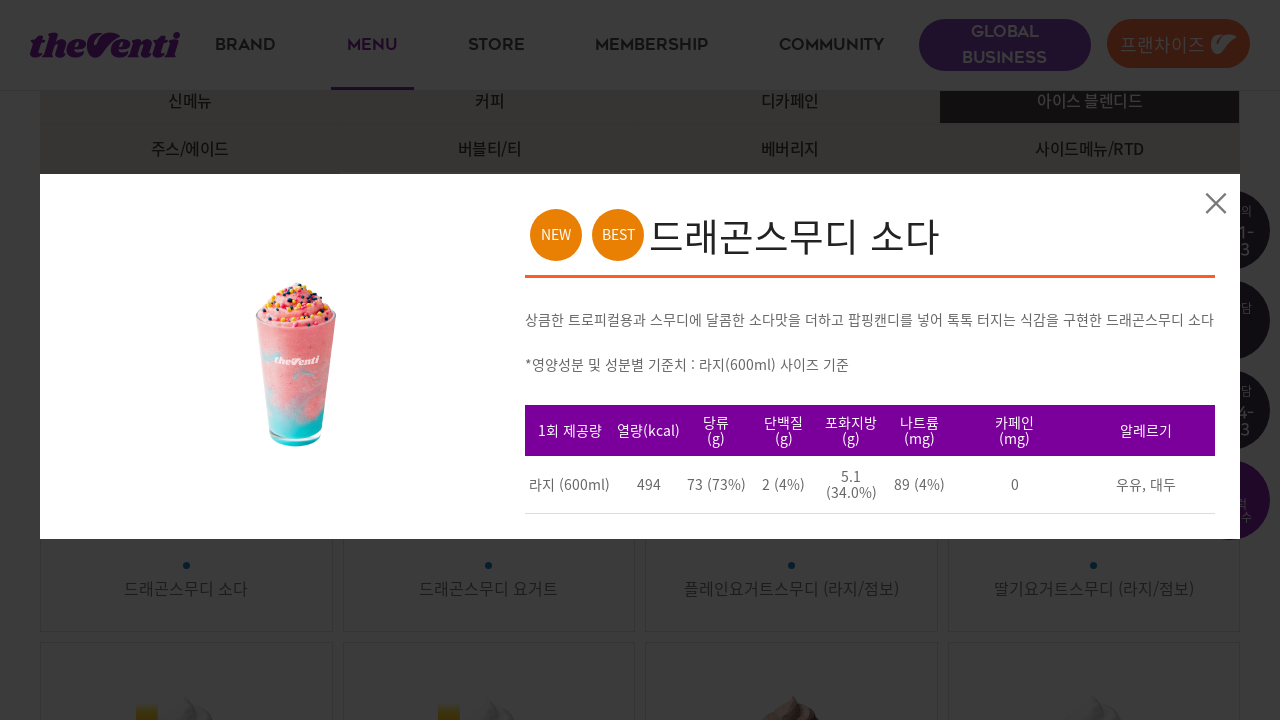

Clicked close button to dismiss detail modal for item 1 in category 4 at (1216, 203) on xpath=/html/body/div[2]/div/div[1]/div/a/i
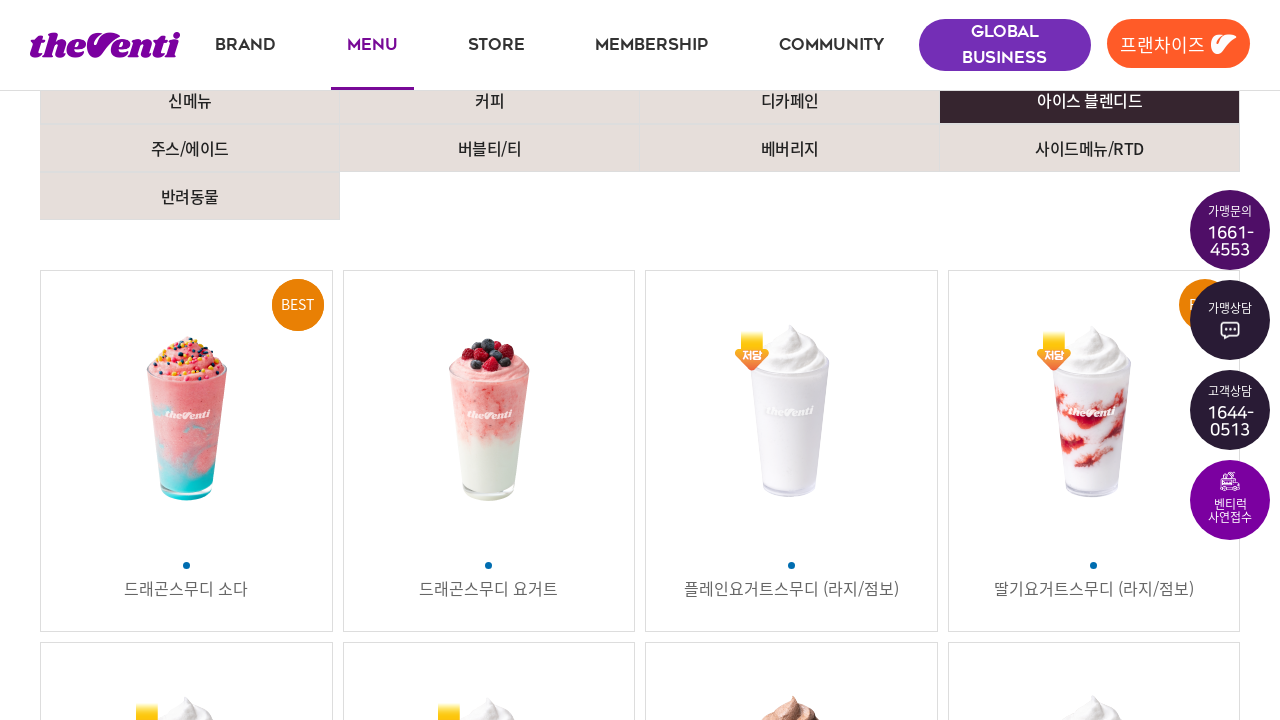

Waited for detail modal to close
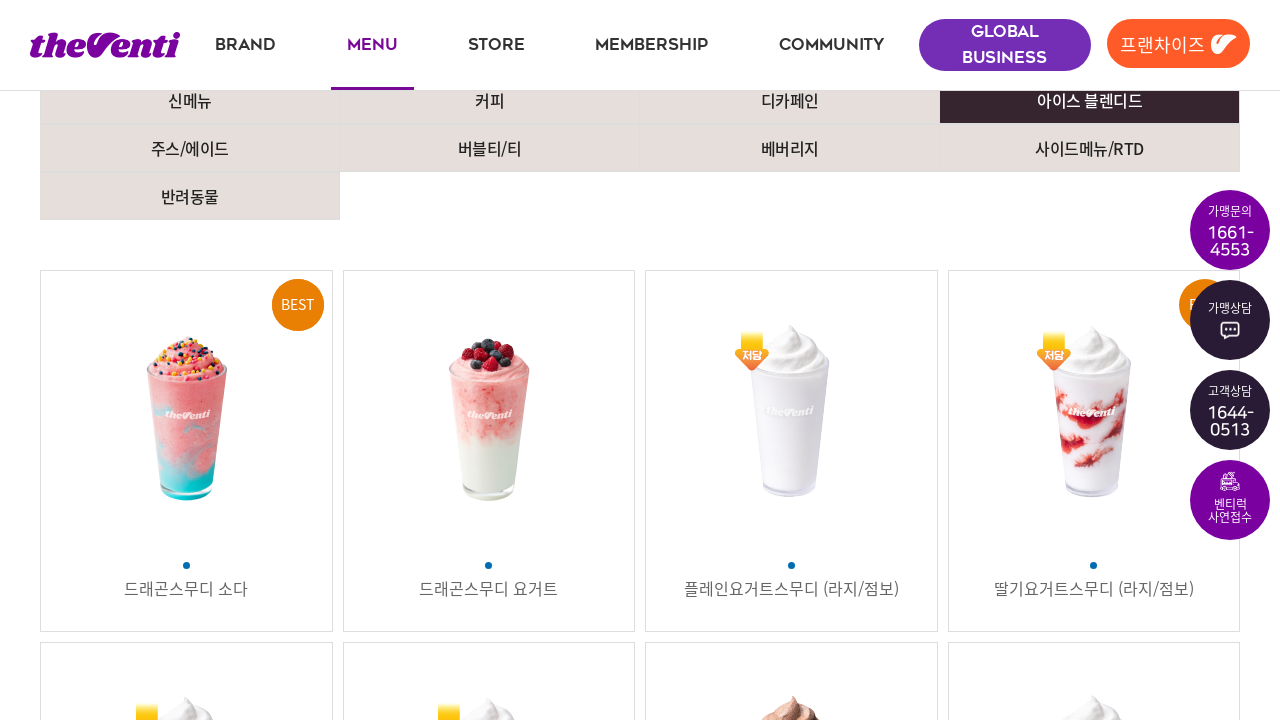

Clicked menu item 2 in category 4 to open detail modal at (489, 410) on xpath=//*[@id="contents"]/div/div/div[2]/ul/li[2]/a/div[1]
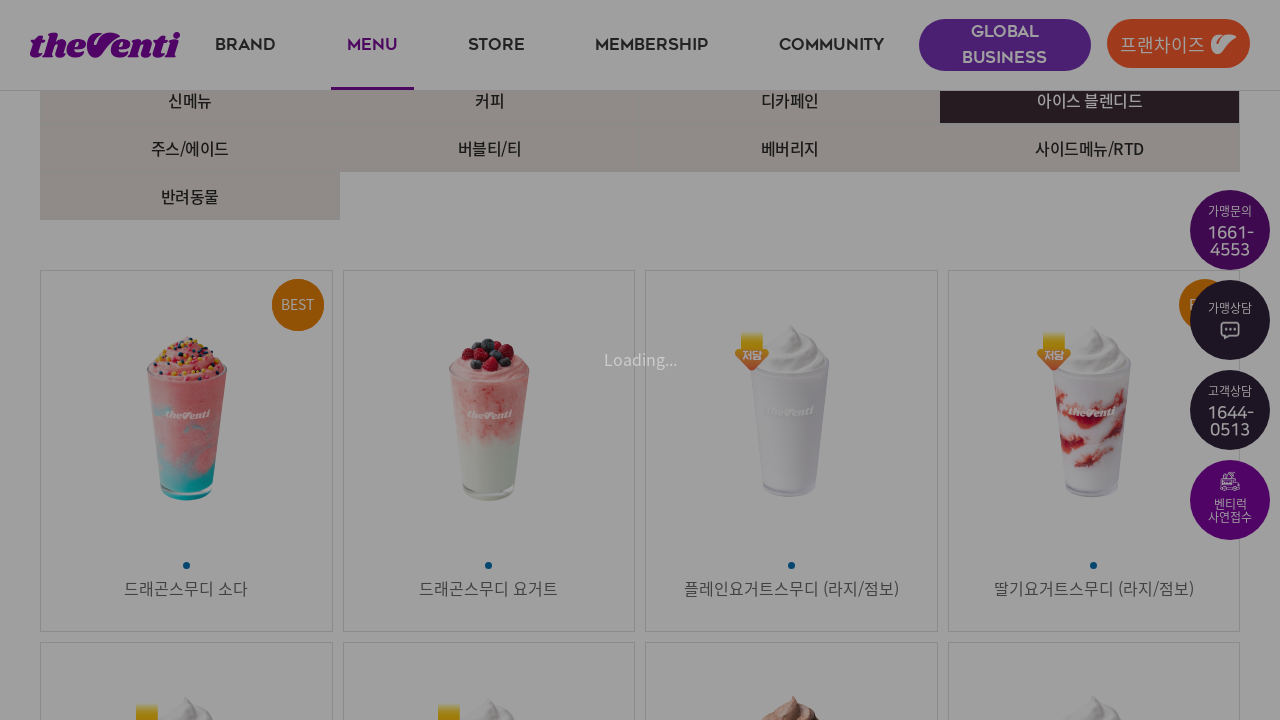

Waited for detail modal to load for item 2 in category 4
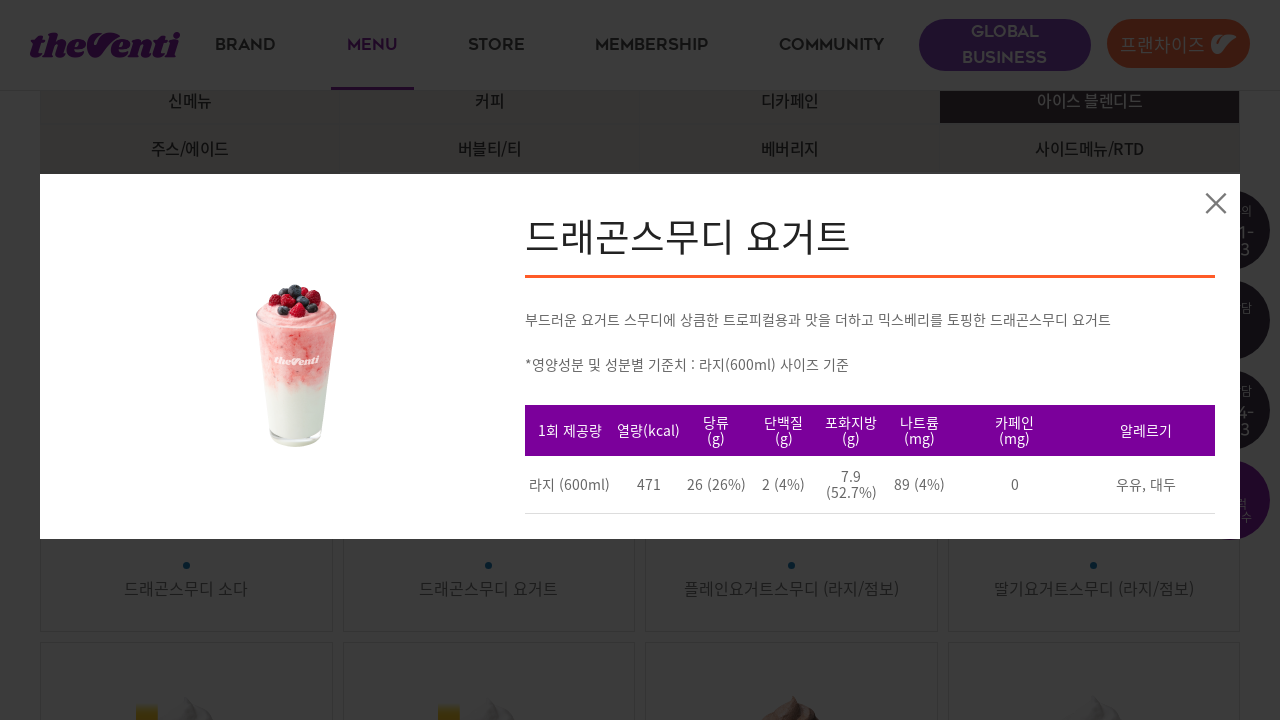

Detail content loaded for item 2 in category 4
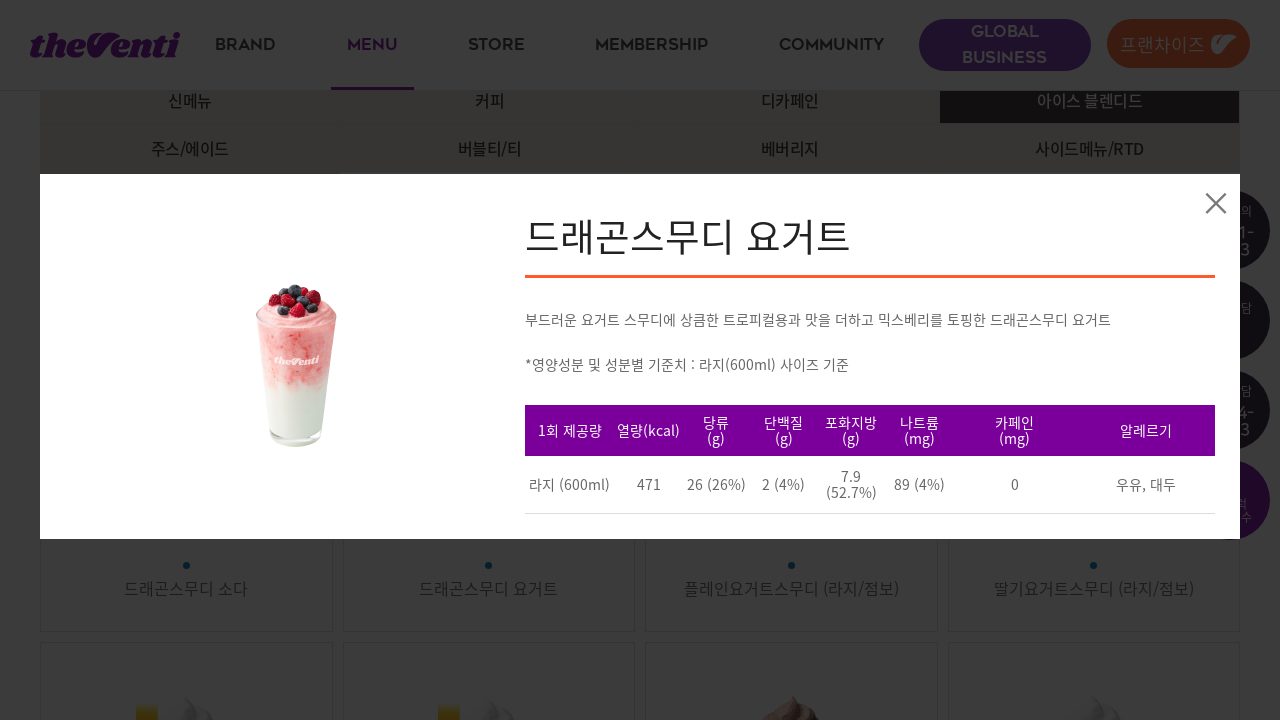

Clicked close button to dismiss detail modal for item 2 in category 4 at (1216, 203) on xpath=/html/body/div[2]/div/div[1]/div/a/i
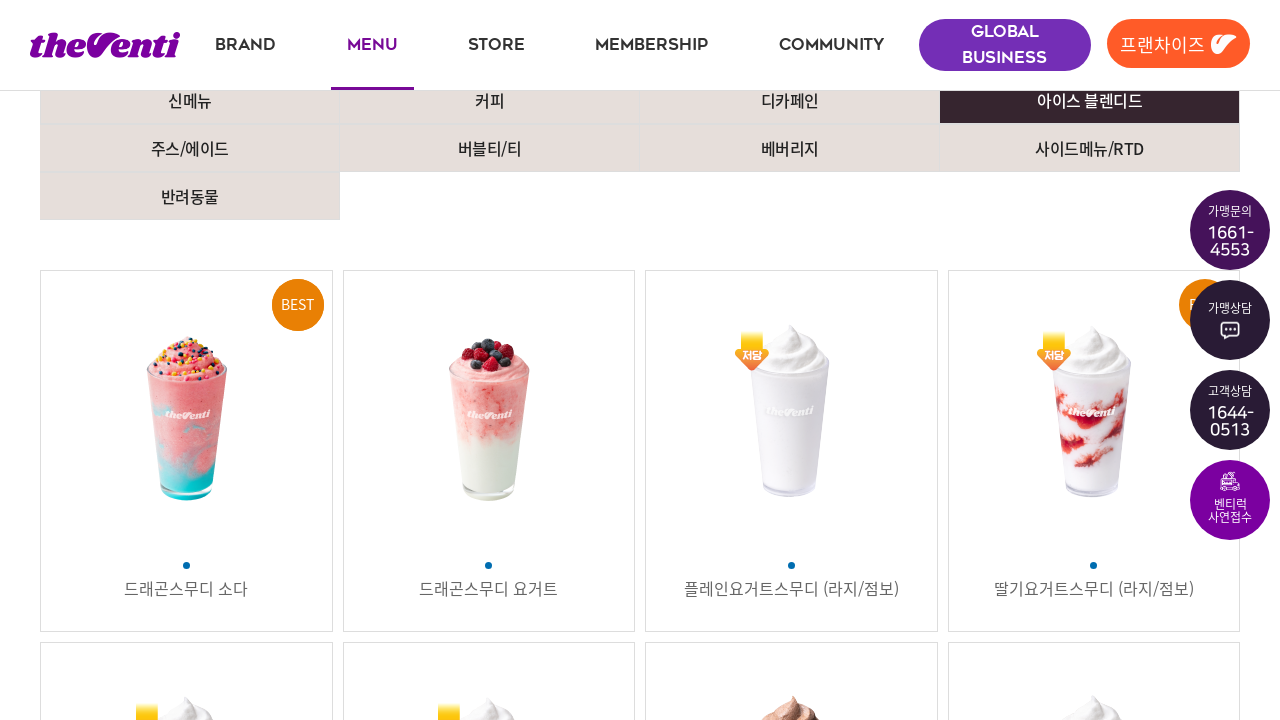

Waited for detail modal to close
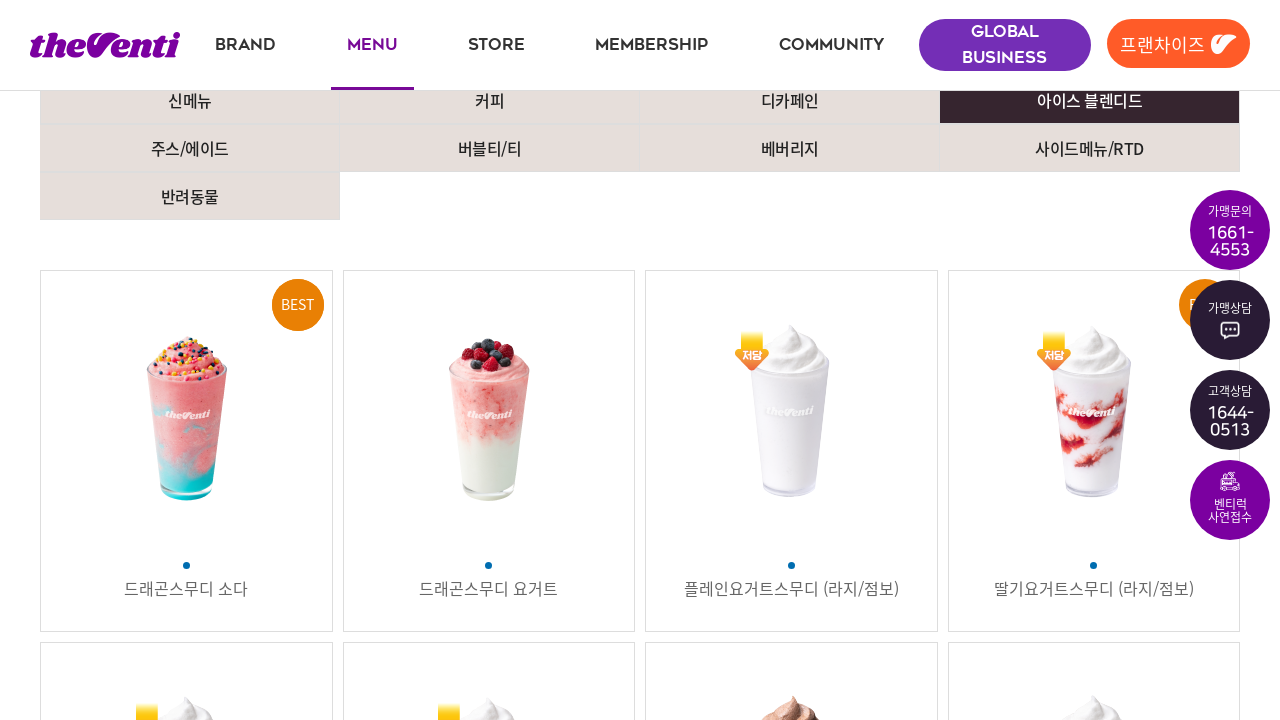

Clicked menu item 3 in category 4 to open detail modal at (791, 410) on xpath=//*[@id="contents"]/div/div/div[2]/ul/li[3]/a/div[1]
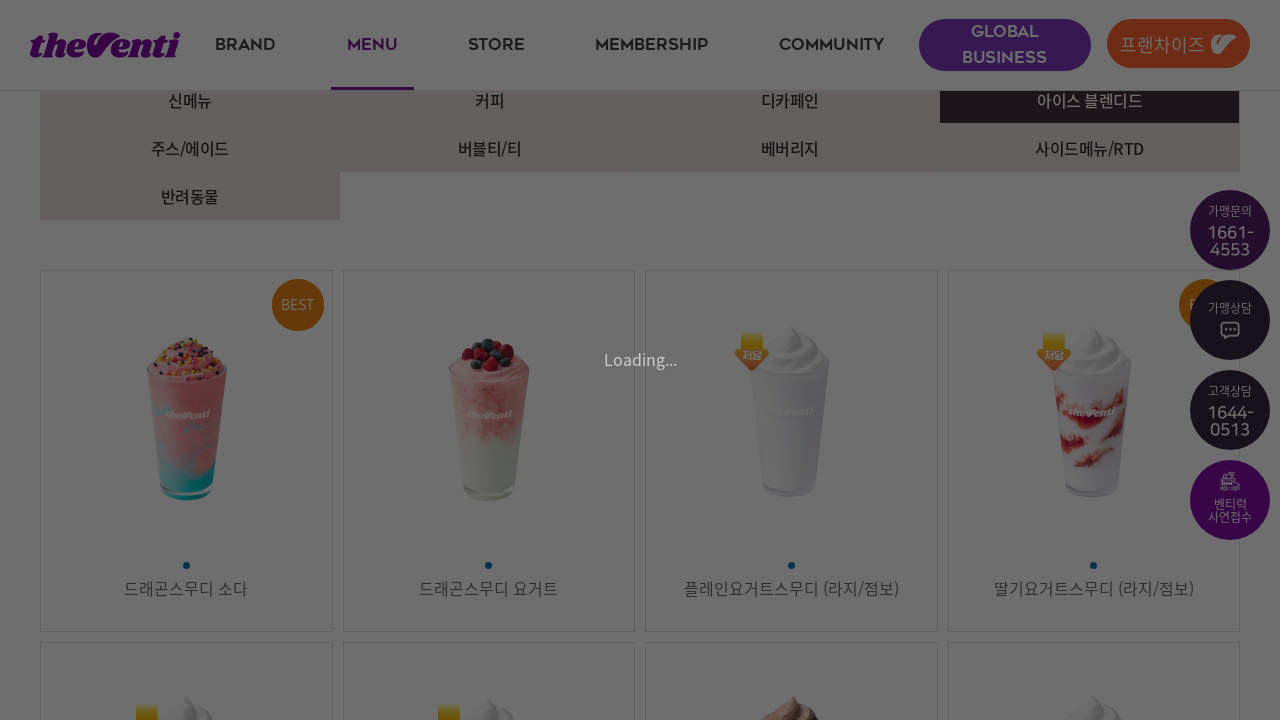

Waited for detail modal to load for item 3 in category 4
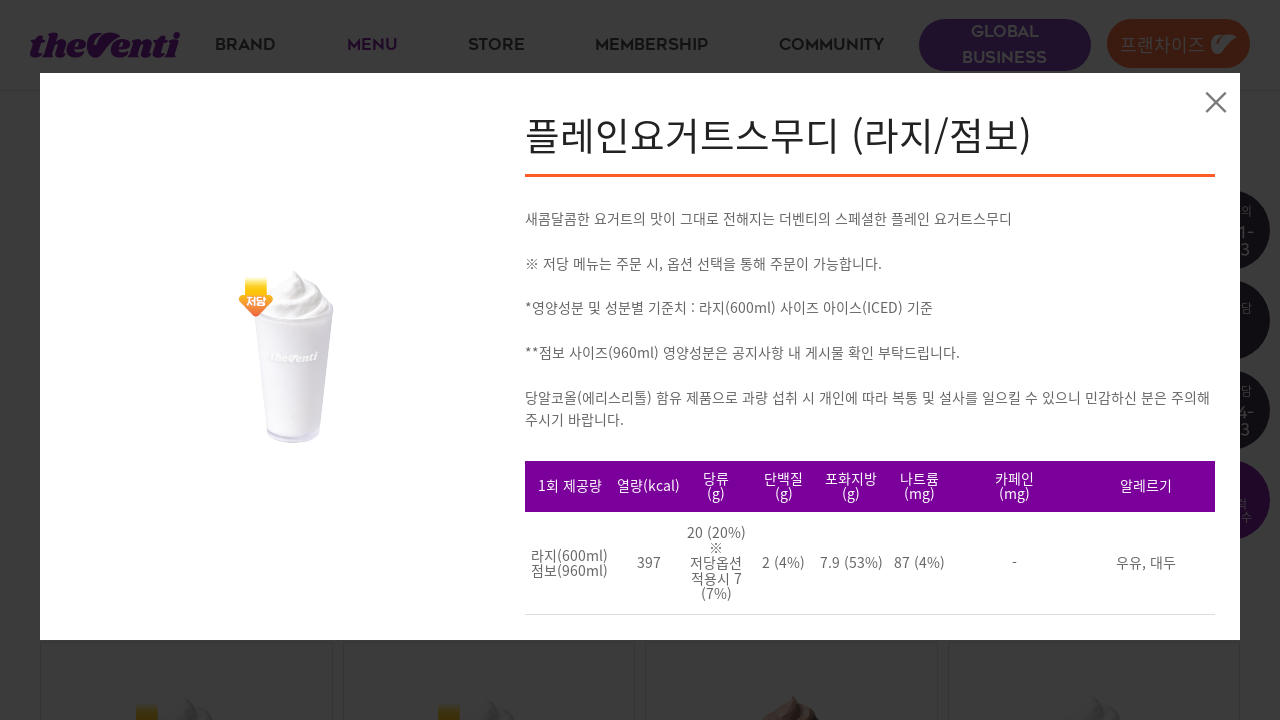

Detail content loaded for item 3 in category 4
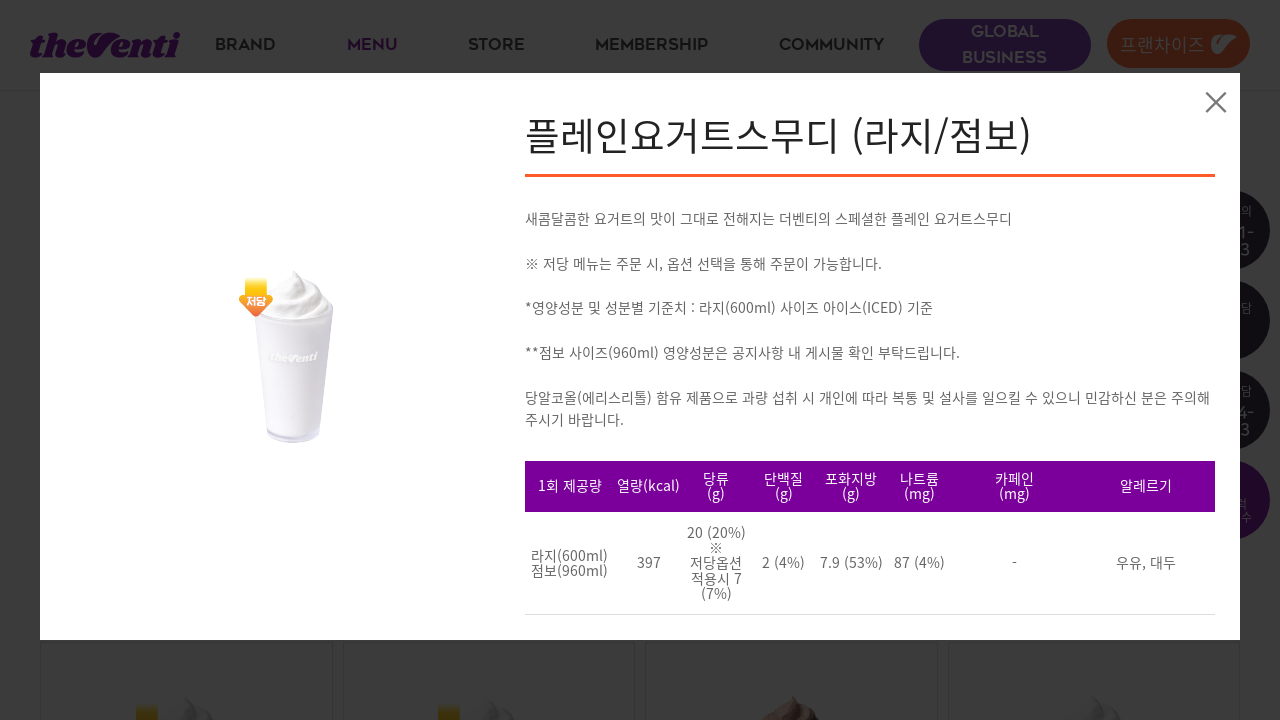

Clicked close button to dismiss detail modal for item 3 in category 4 at (1216, 102) on xpath=/html/body/div[2]/div/div[1]/div/a/i
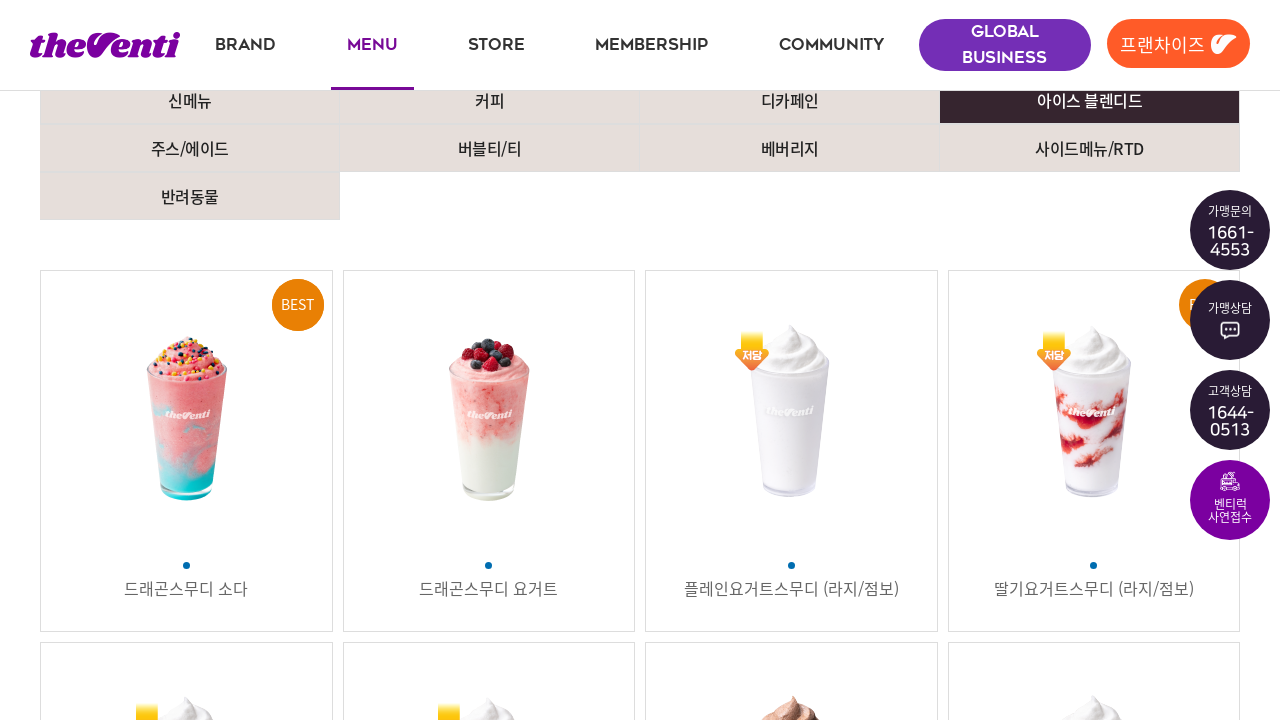

Waited for detail modal to close
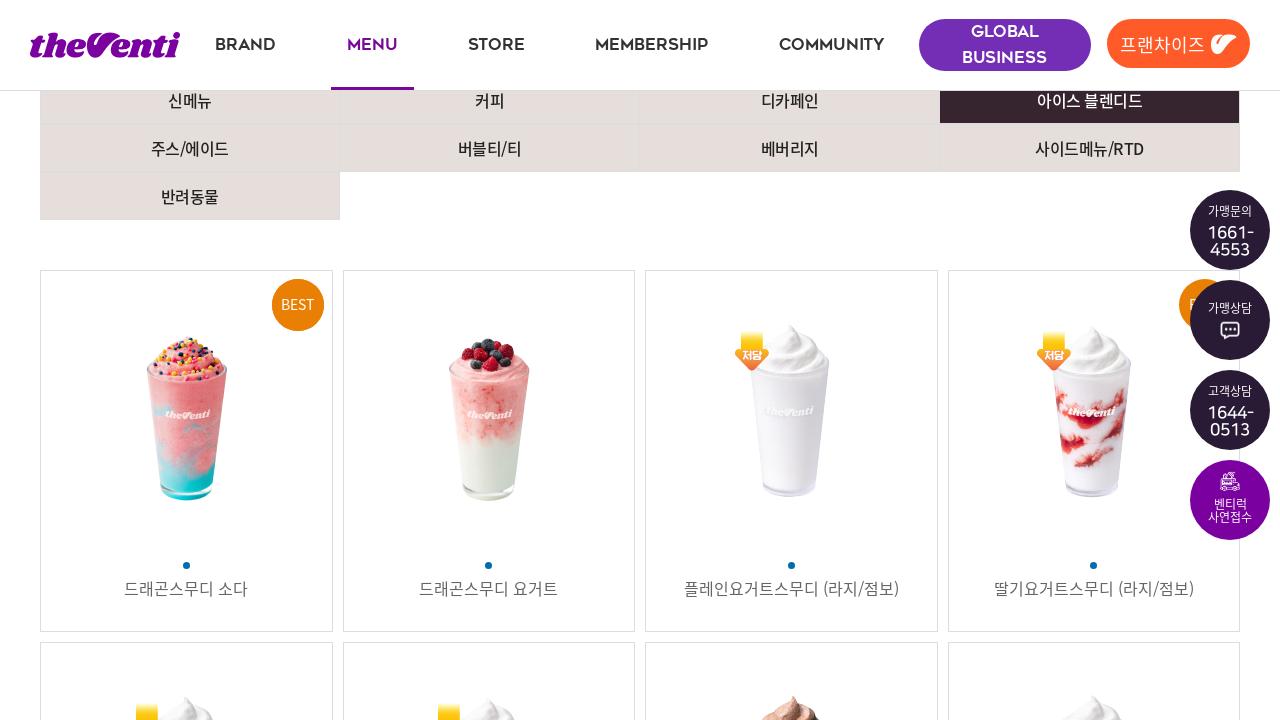

Scrolled category 5 into view
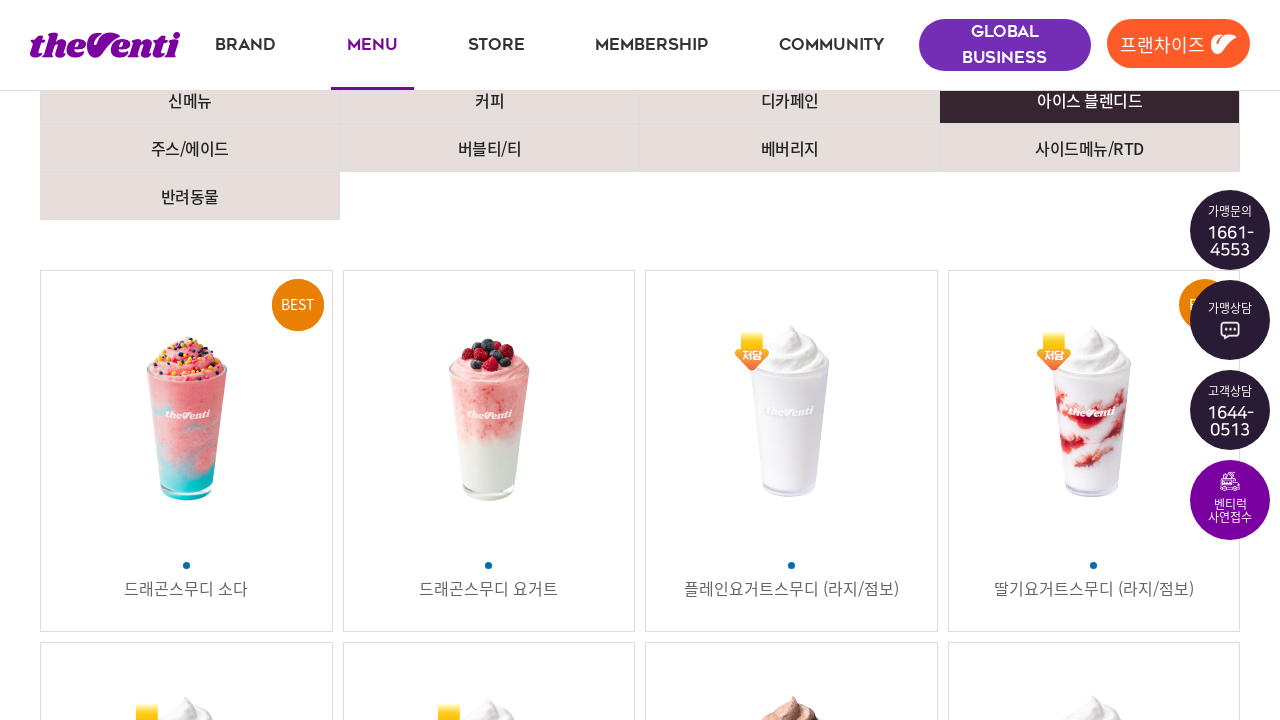

Clicked menu category 5 at (190, 148) on xpath=//*[@id="contents"]/div/div/div[1]/ul/li[5]/a
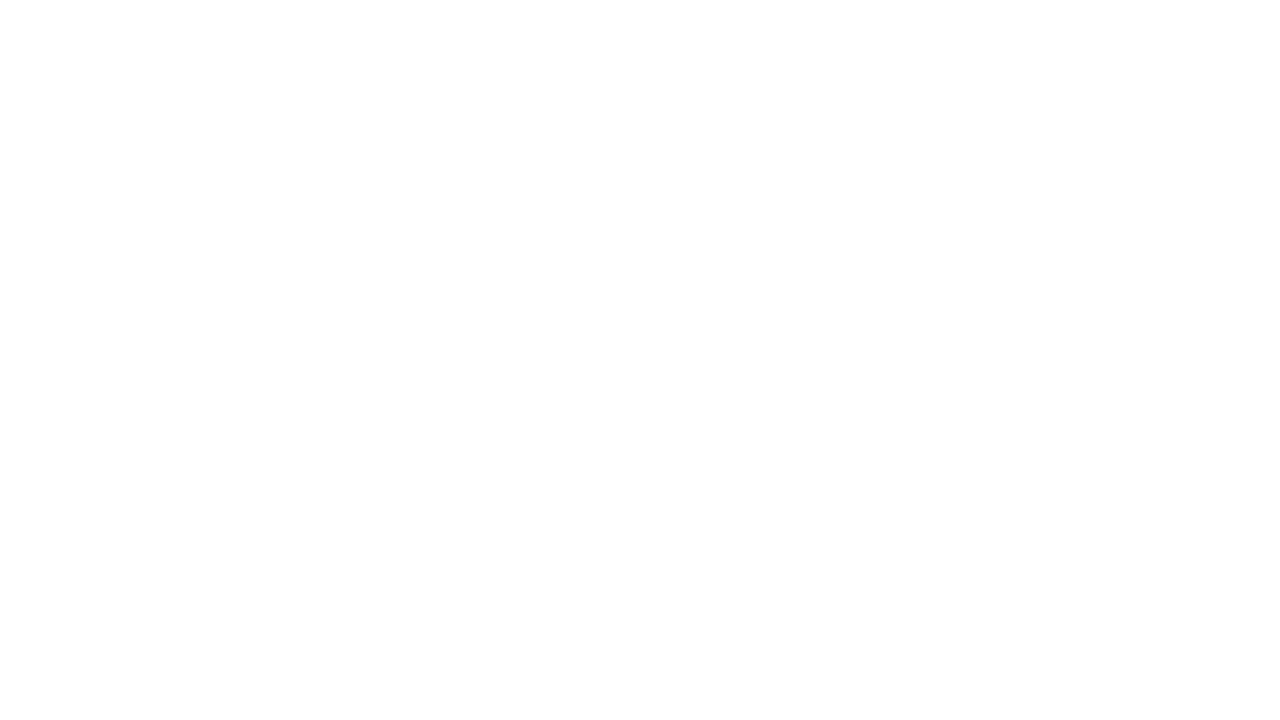

Waited for category 5 content to load
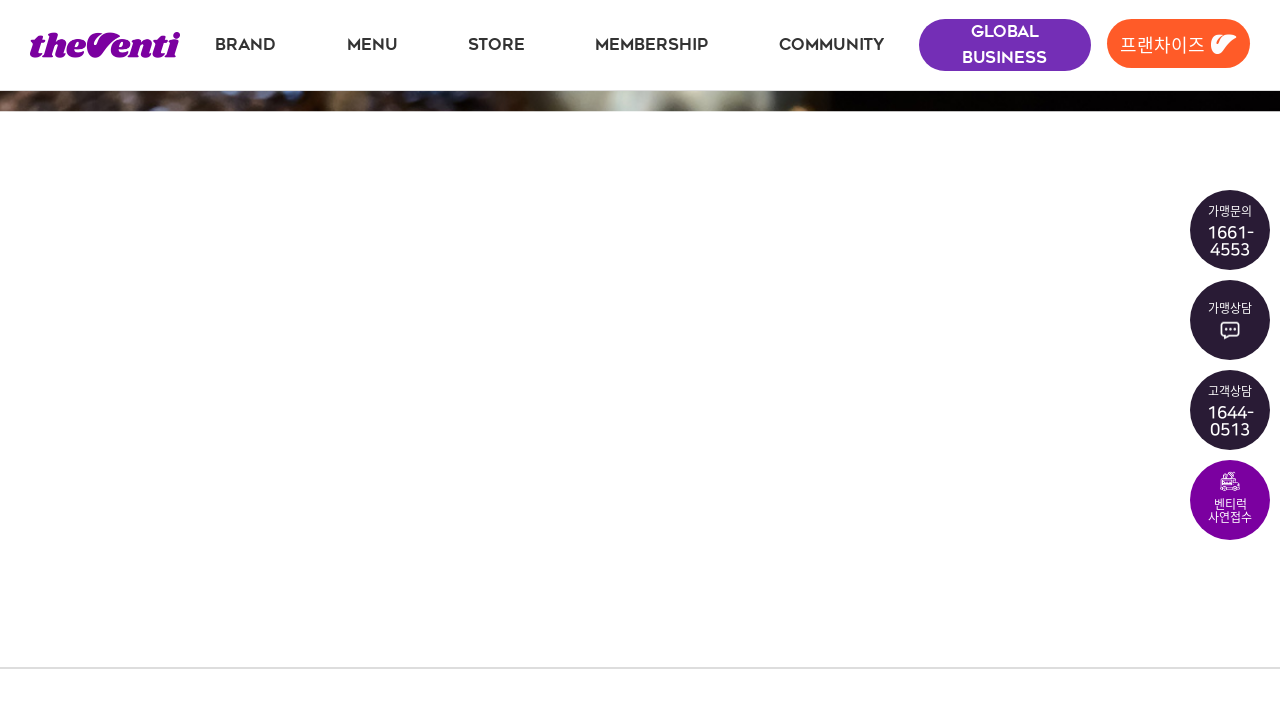

Found 8 menu items in category 5
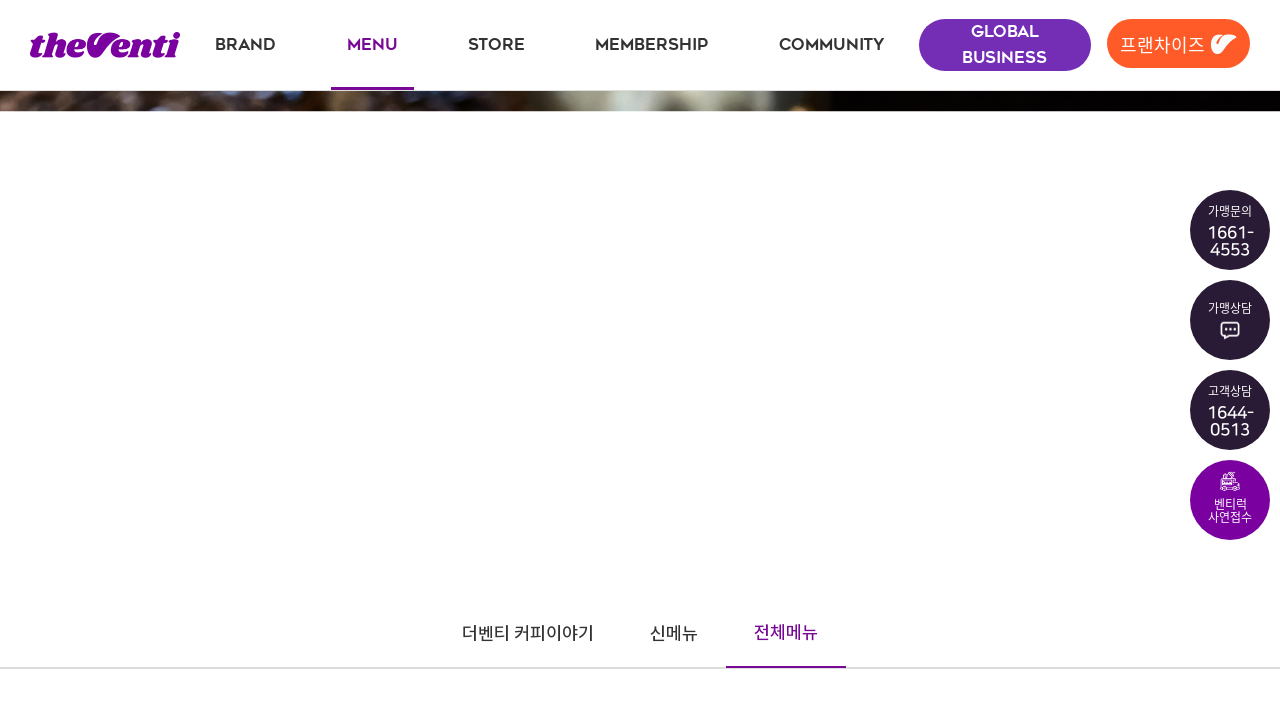

Clicked menu item 1 in category 5 to open detail modal at (186, 410) on xpath=//*[@id="contents"]/div/div/div[2]/ul/li[1]/a/div[1]
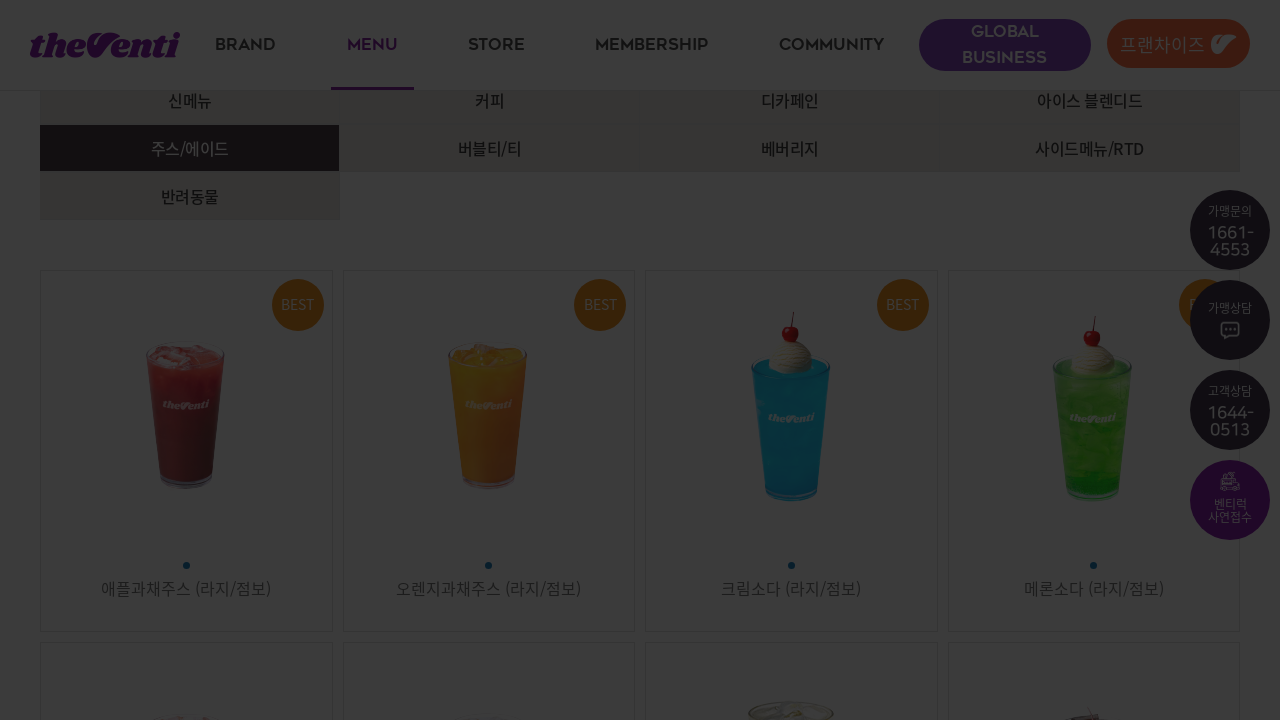

Waited for detail modal to load for item 1 in category 5
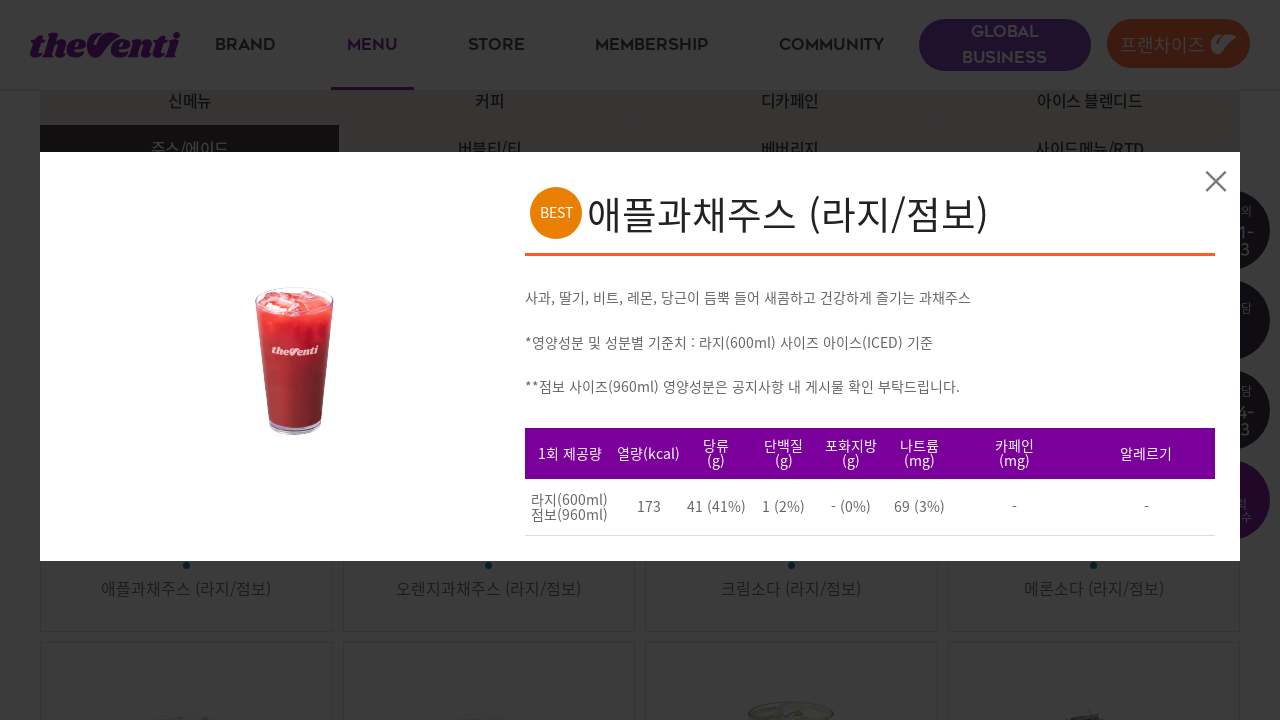

Detail content loaded for item 1 in category 5
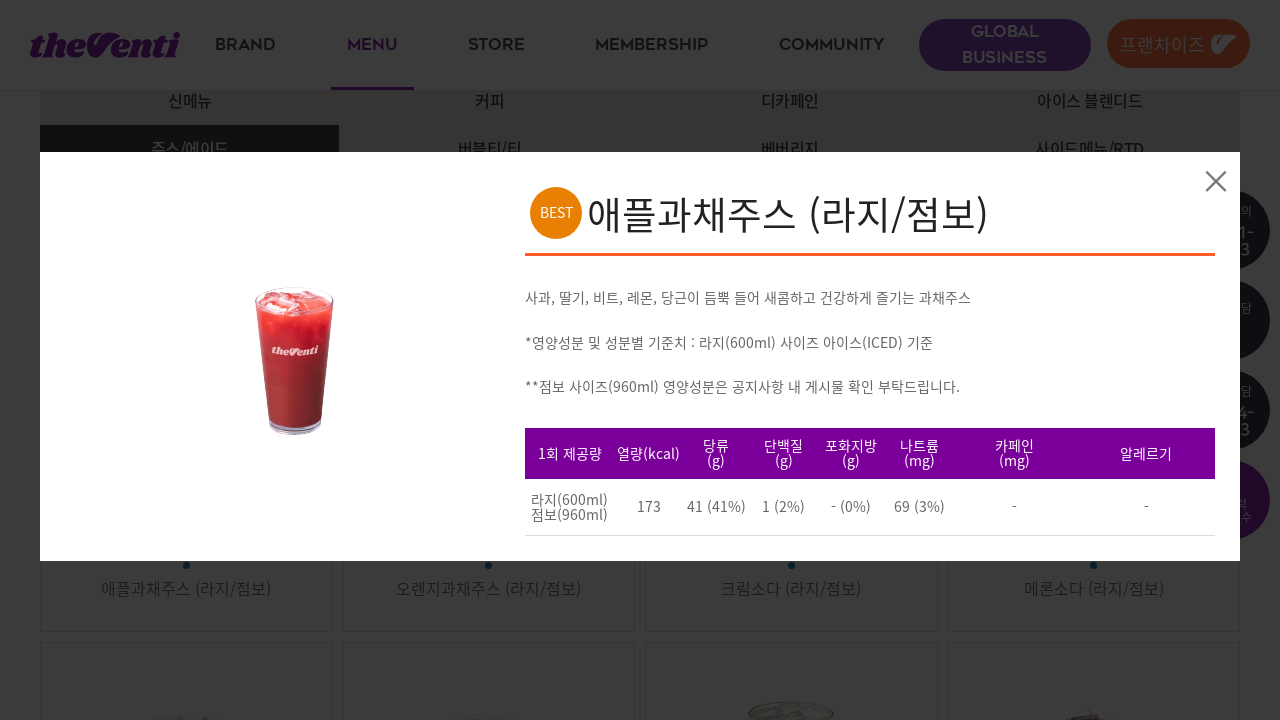

Clicked close button to dismiss detail modal for item 1 in category 5 at (1216, 181) on xpath=/html/body/div[2]/div/div[1]/div/a/i
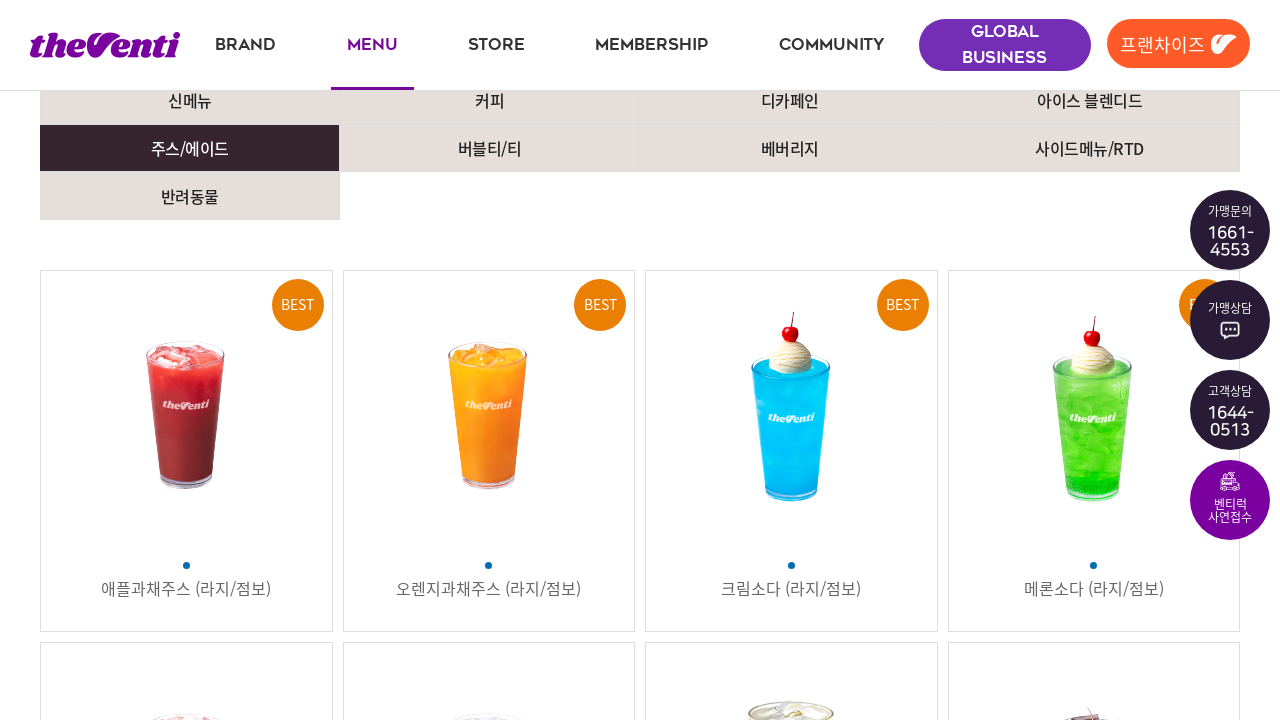

Waited for detail modal to close
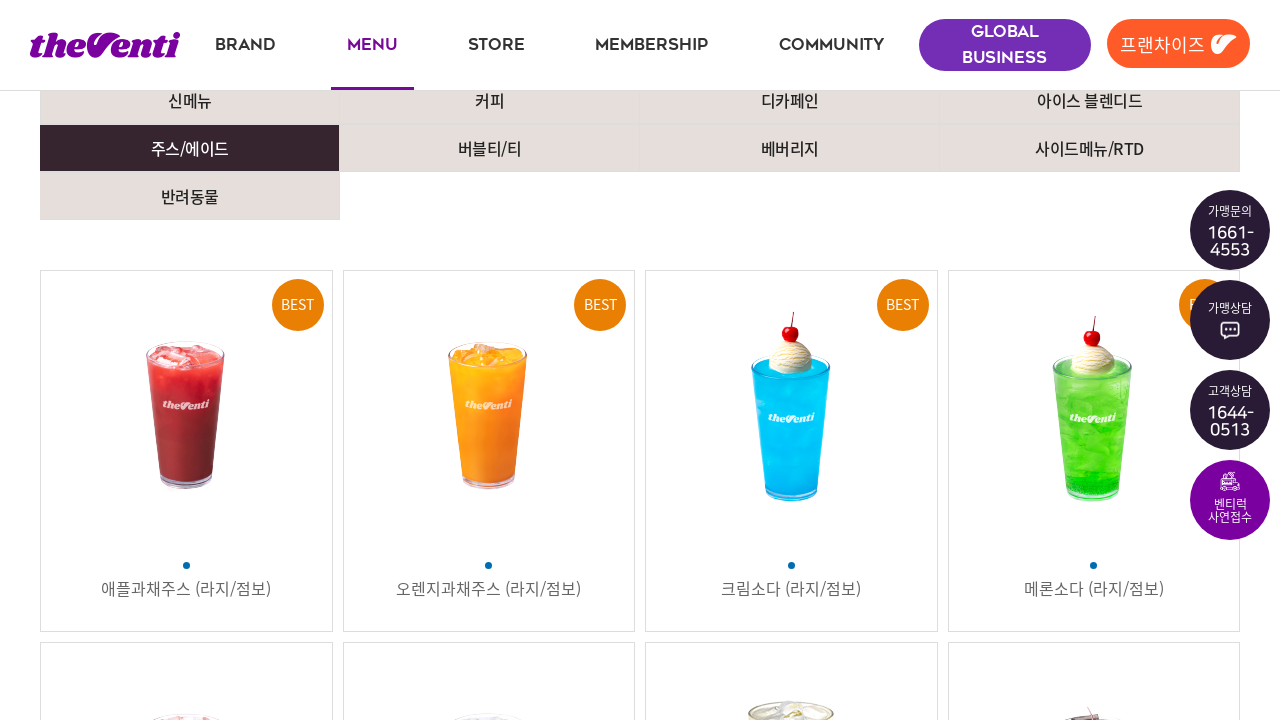

Clicked menu item 2 in category 5 to open detail modal at (489, 410) on xpath=//*[@id="contents"]/div/div/div[2]/ul/li[2]/a/div[1]
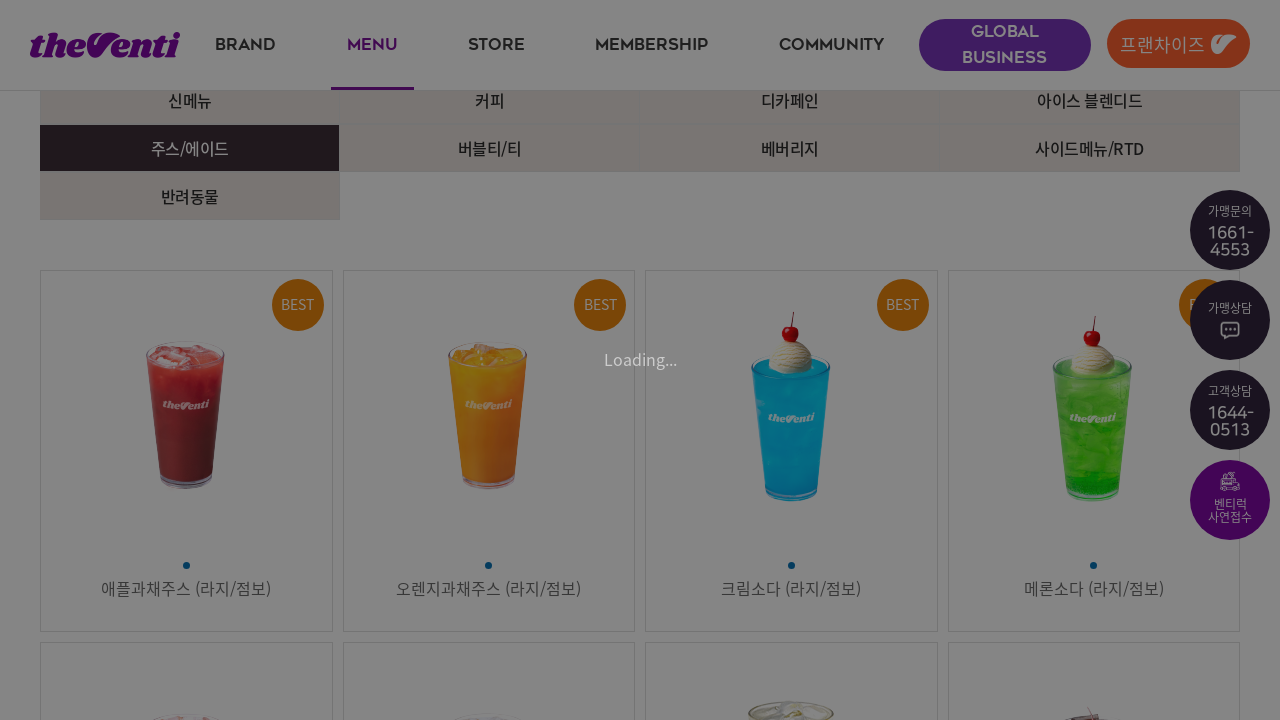

Waited for detail modal to load for item 2 in category 5
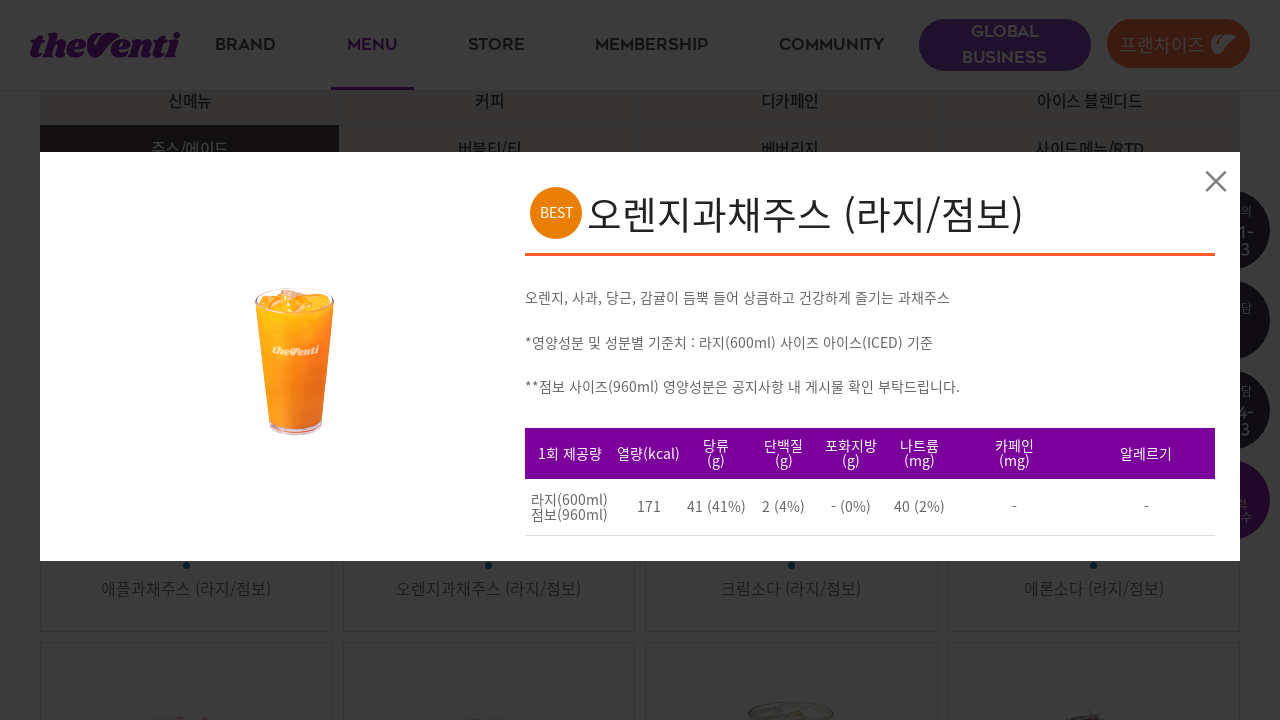

Detail content loaded for item 2 in category 5
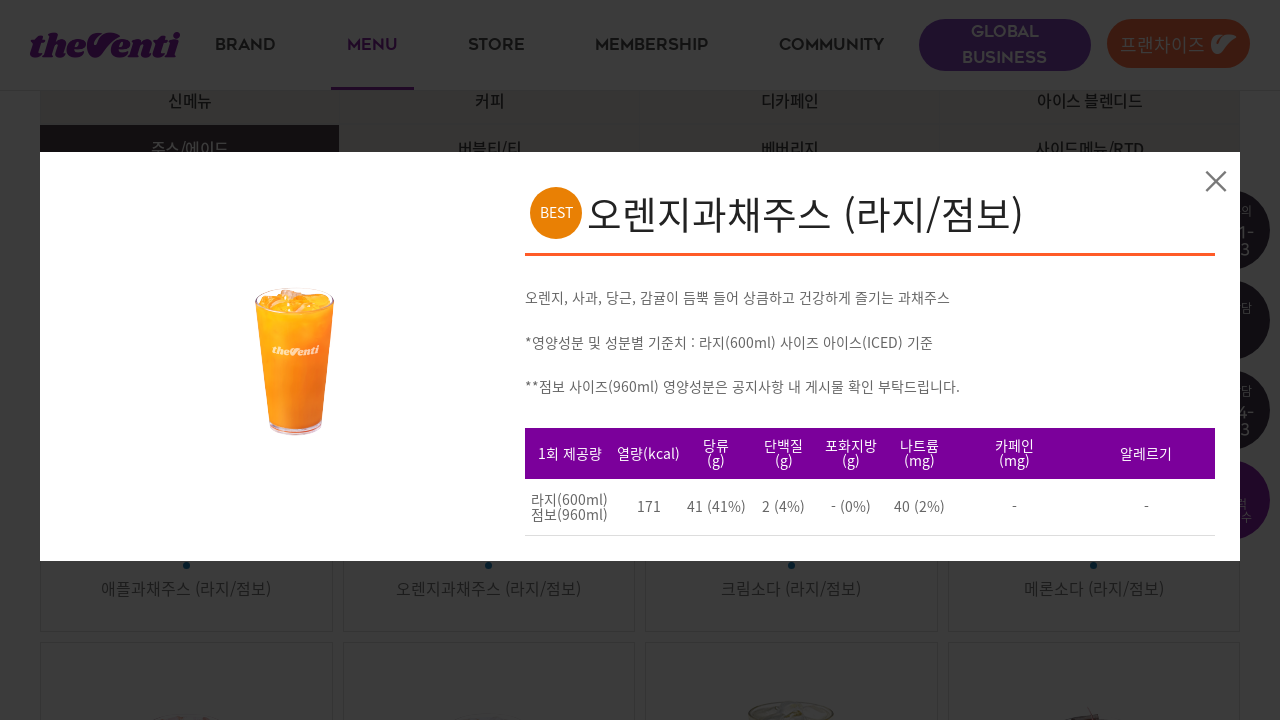

Clicked close button to dismiss detail modal for item 2 in category 5 at (1216, 181) on xpath=/html/body/div[2]/div/div[1]/div/a/i
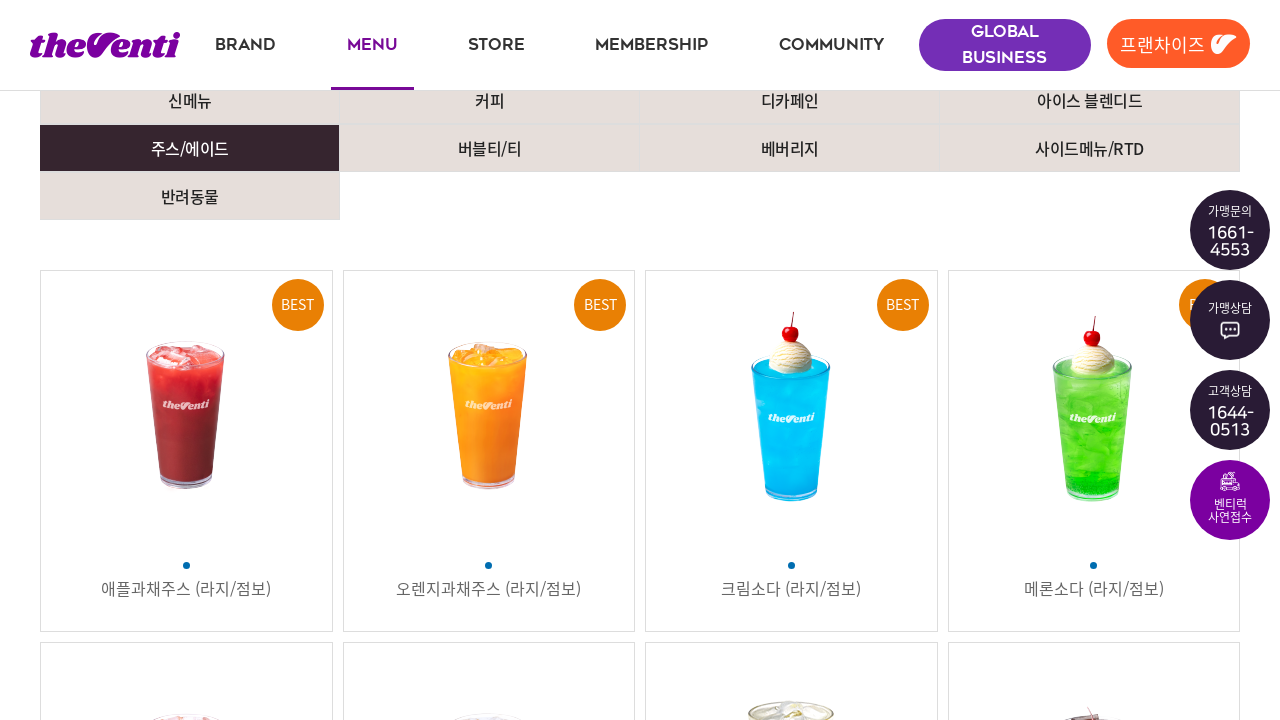

Waited for detail modal to close
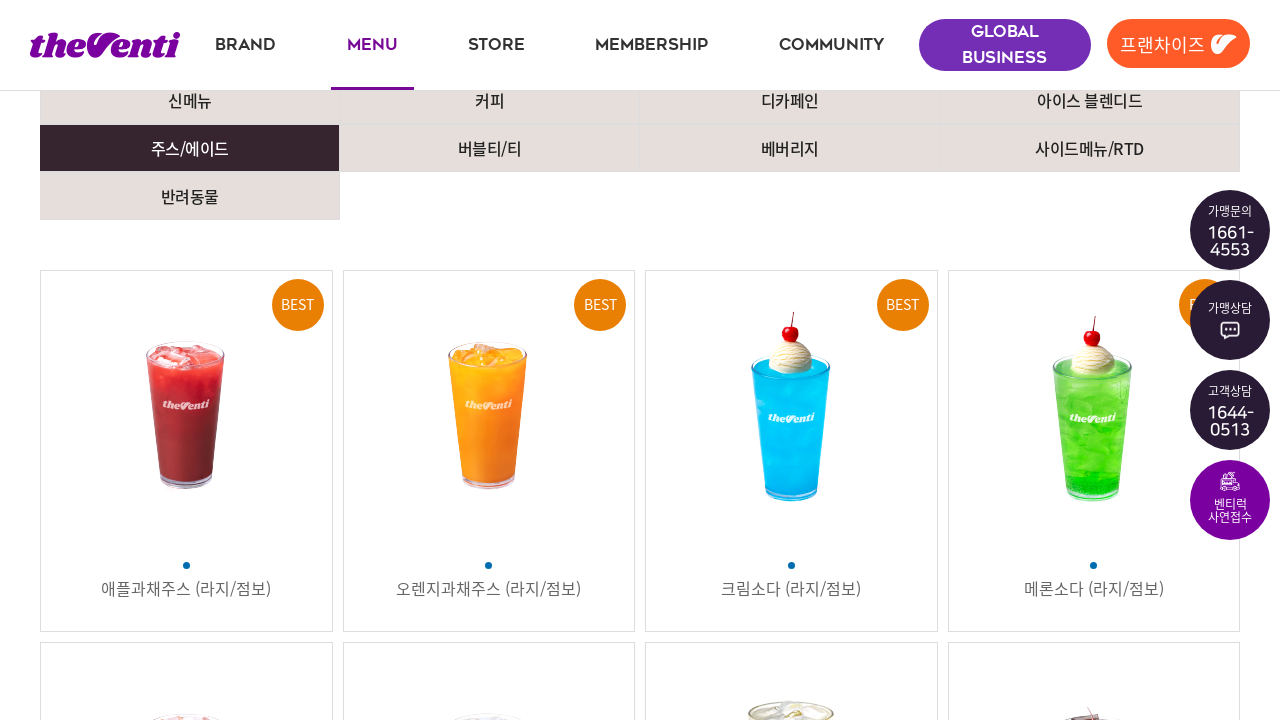

Clicked menu item 3 in category 5 to open detail modal at (791, 410) on xpath=//*[@id="contents"]/div/div/div[2]/ul/li[3]/a/div[1]
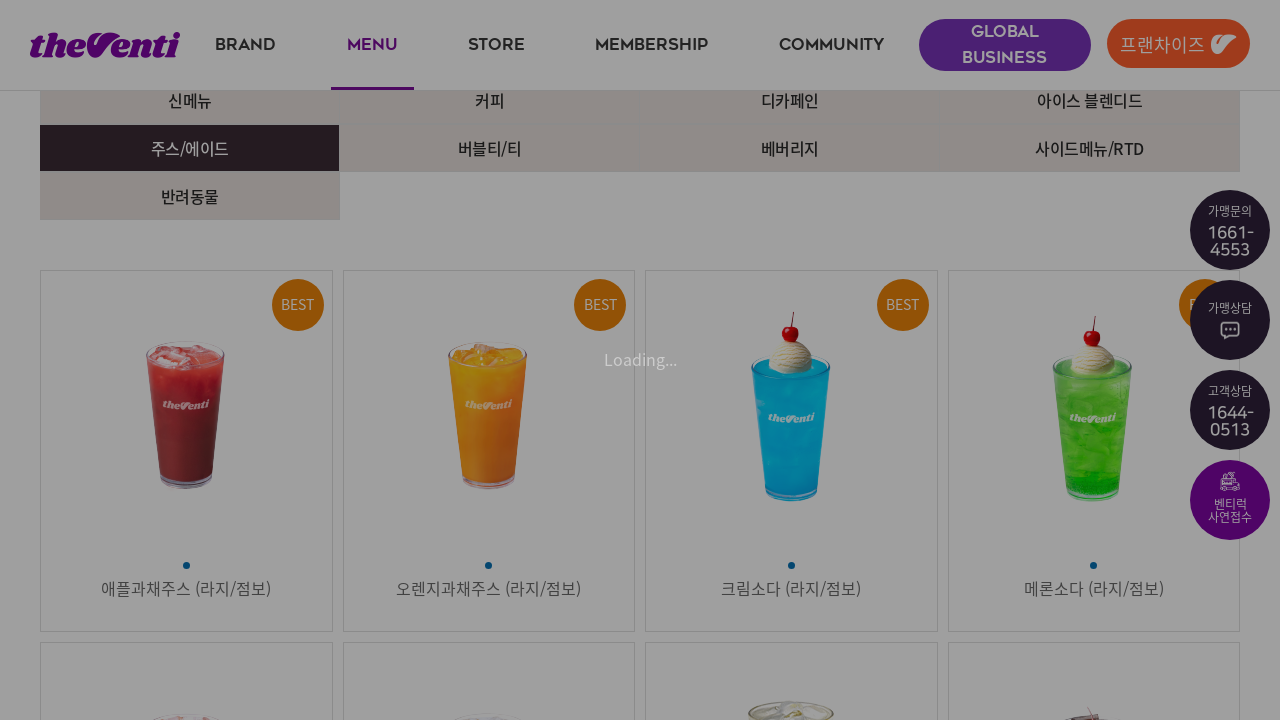

Waited for detail modal to load for item 3 in category 5
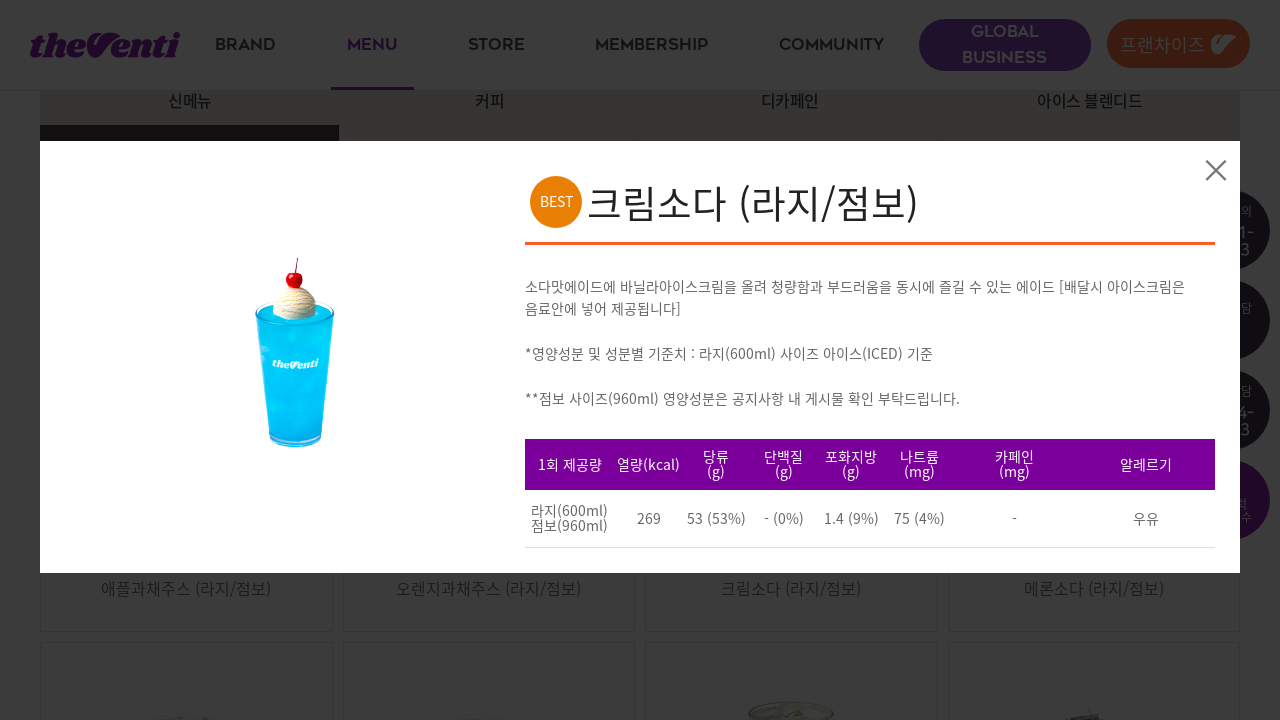

Detail content loaded for item 3 in category 5
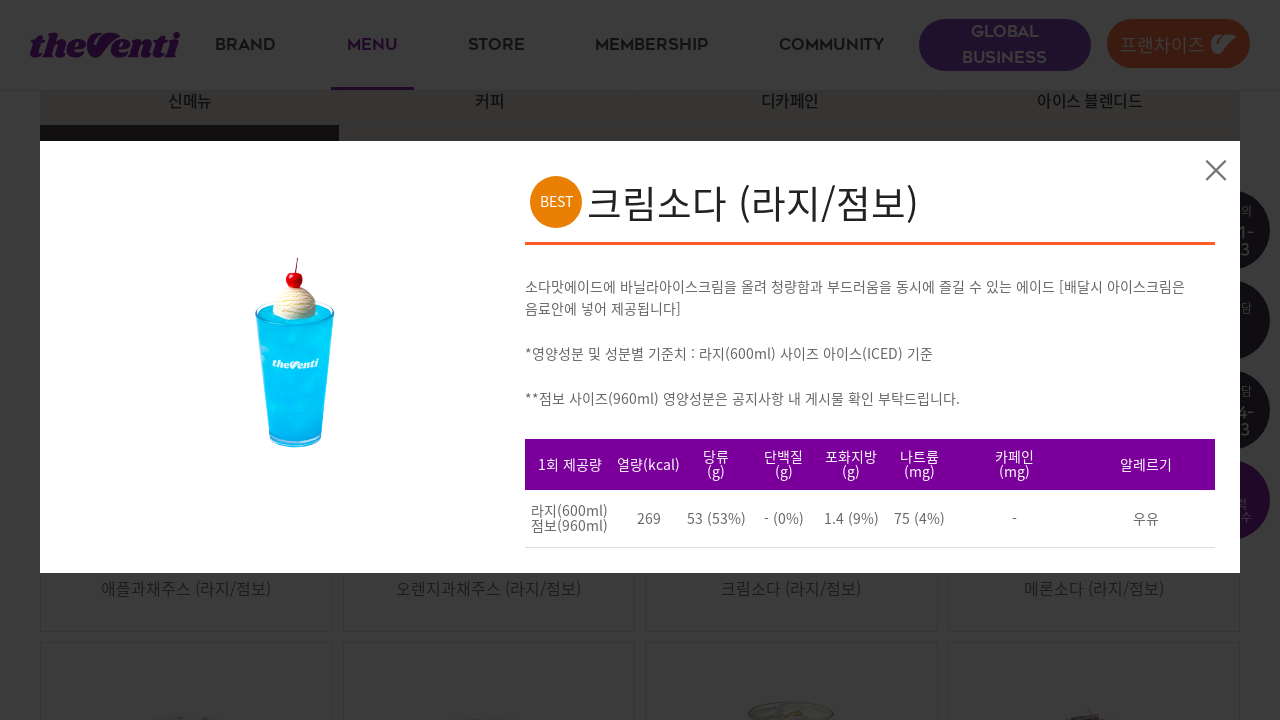

Clicked close button to dismiss detail modal for item 3 in category 5 at (1216, 170) on xpath=/html/body/div[2]/div/div[1]/div/a/i
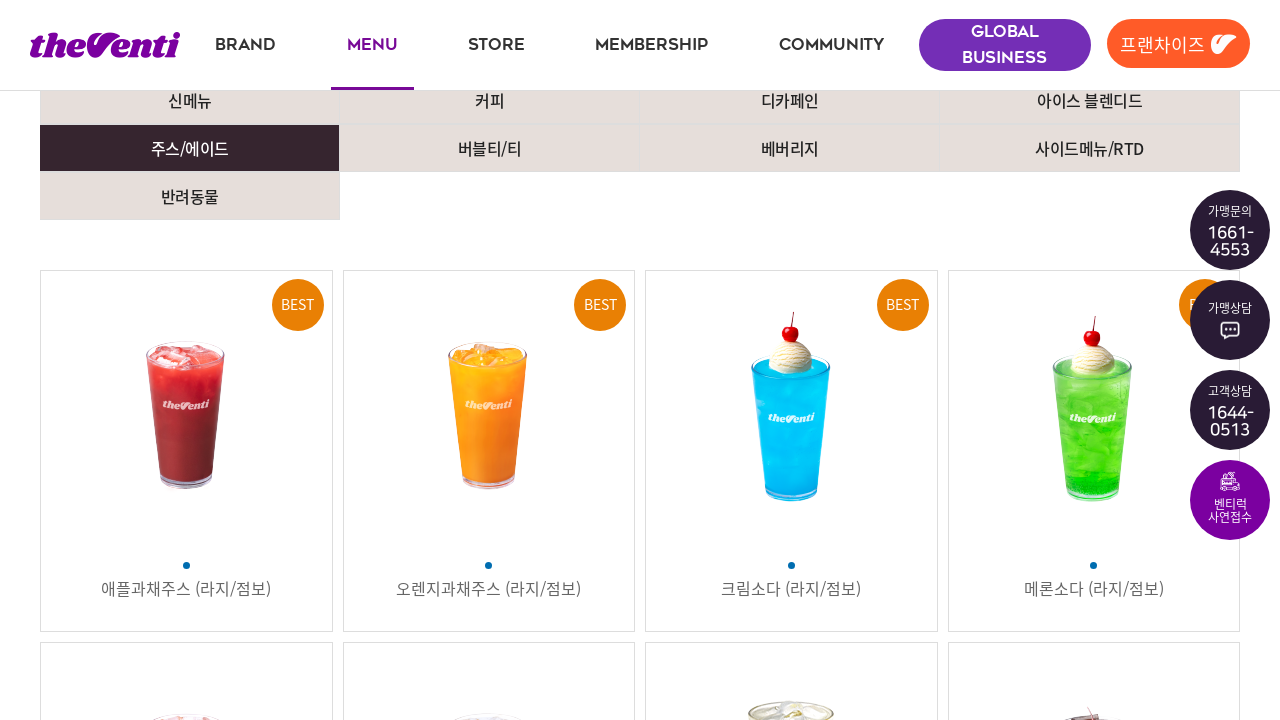

Waited for detail modal to close
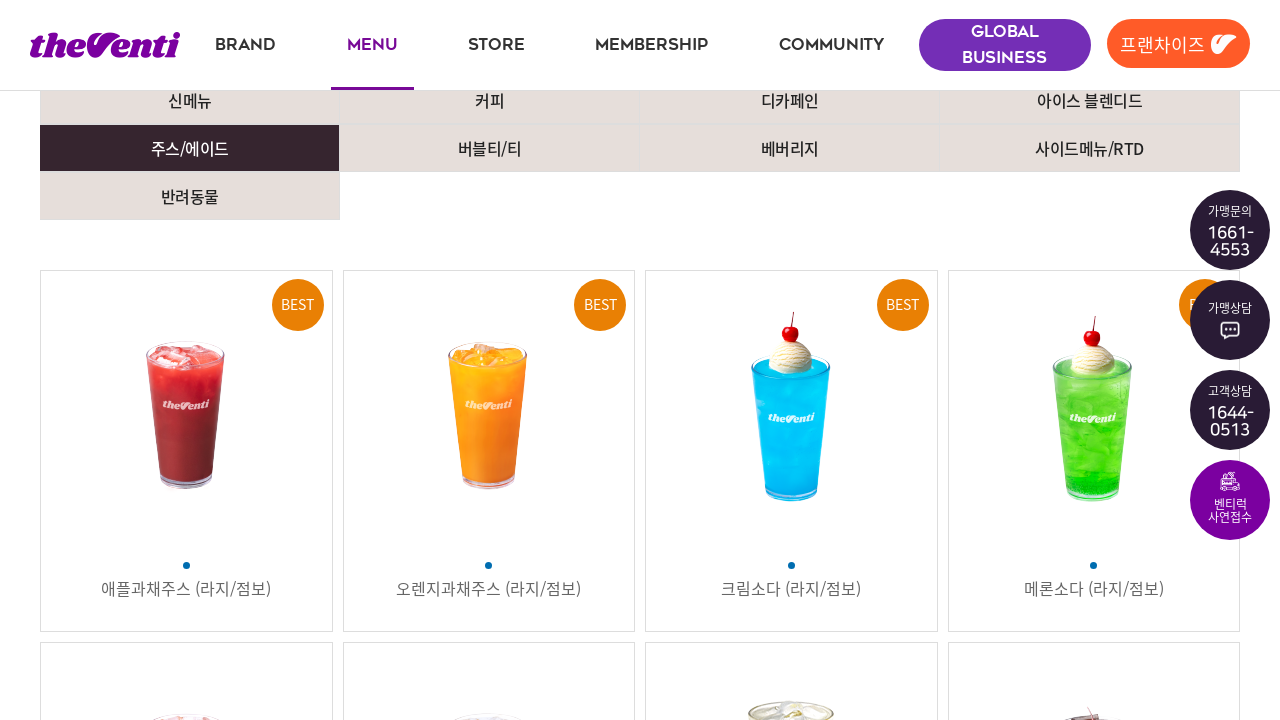

Scrolled category 6 into view
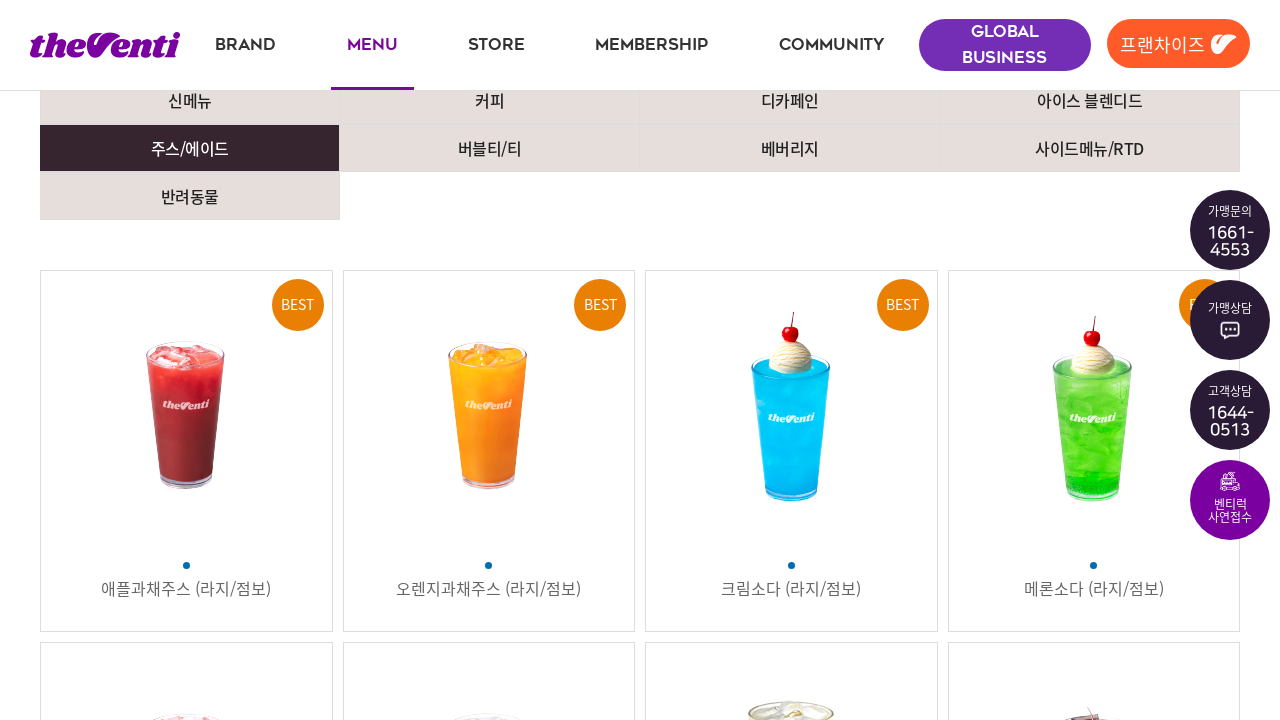

Clicked menu category 6 at (490, 148) on xpath=//*[@id="contents"]/div/div/div[1]/ul/li[6]/a
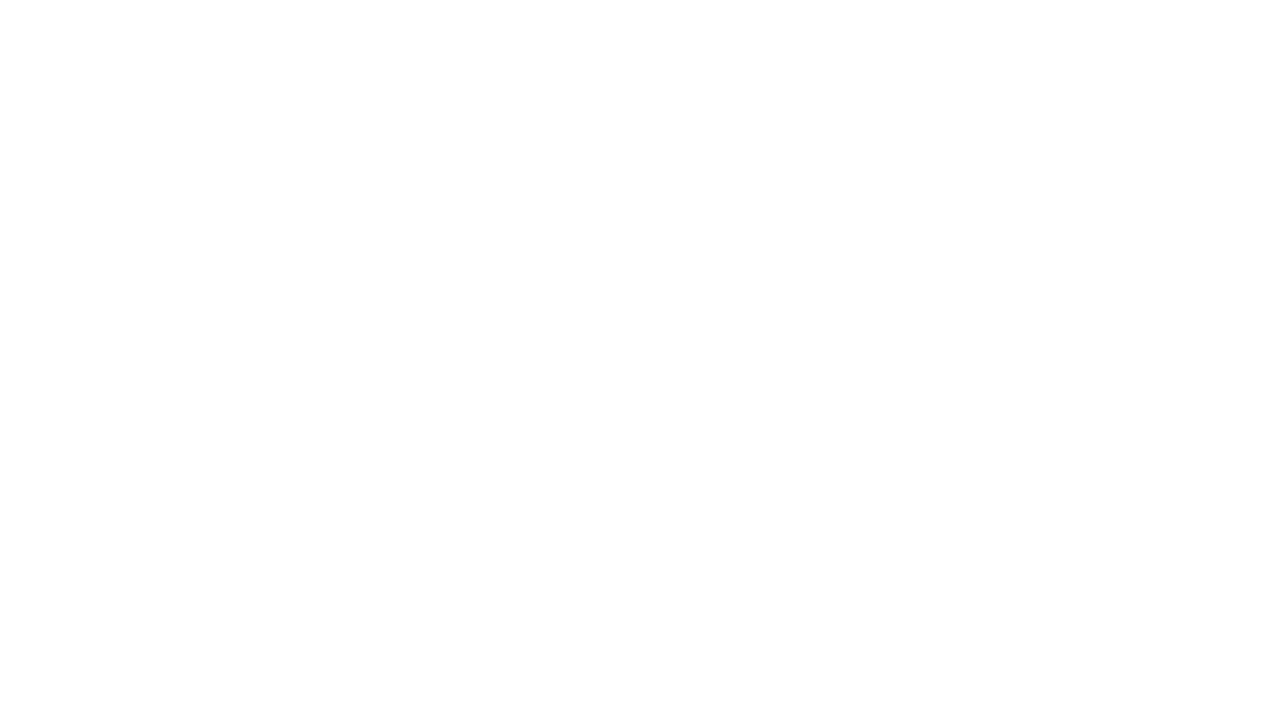

Waited for category 6 content to load
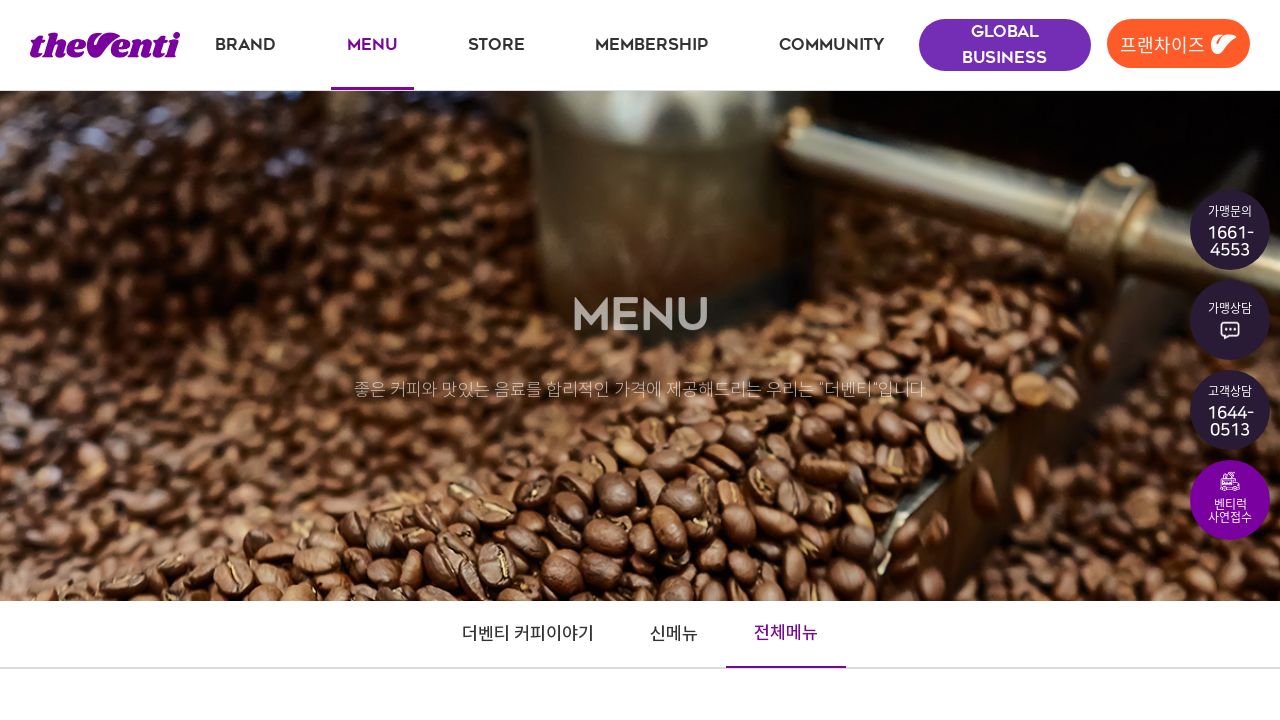

Found 12 menu items in category 6
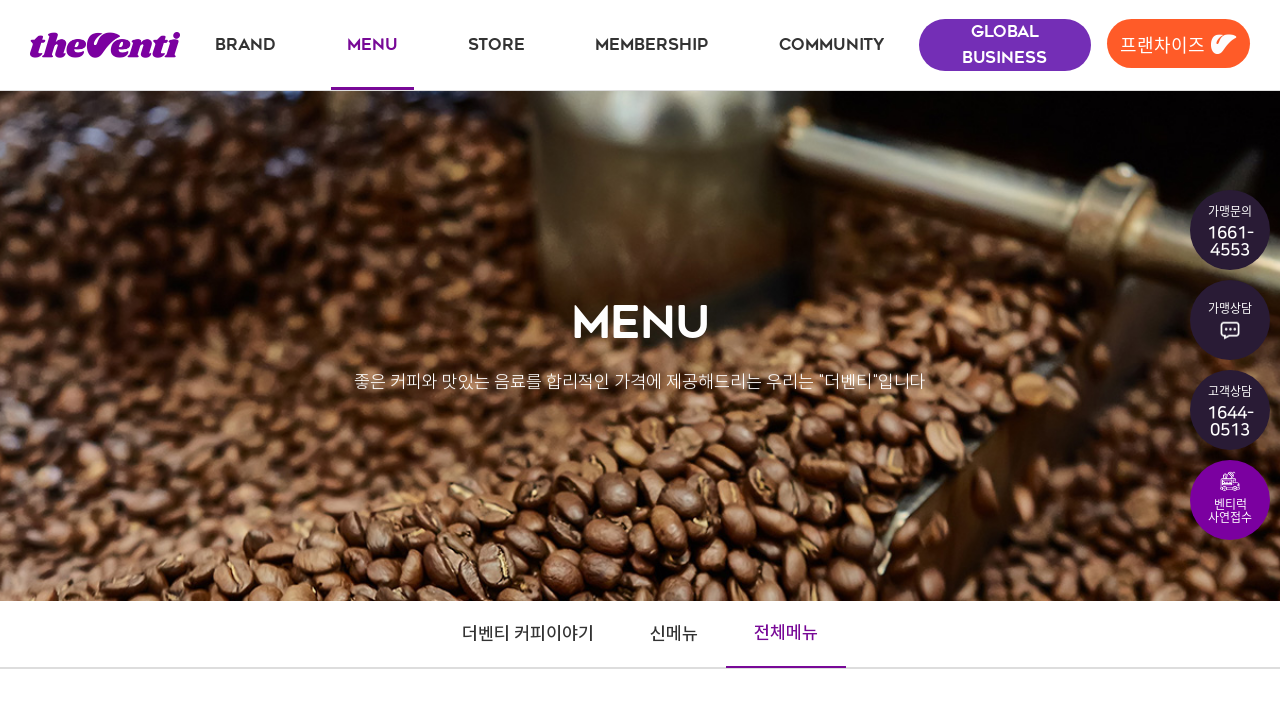

Clicked menu item 1 in category 6 to open detail modal at (186, 410) on xpath=//*[@id="contents"]/div/div/div[2]/ul/li[1]/a/div[1]
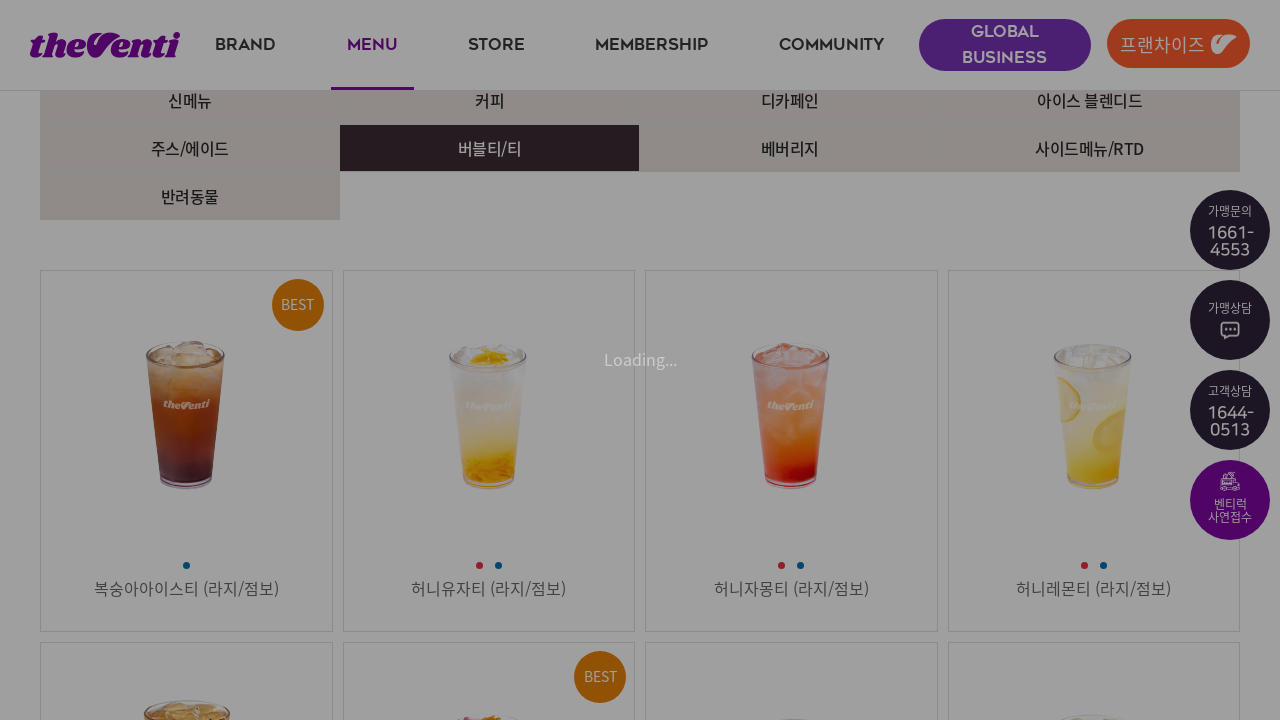

Waited for detail modal to load for item 1 in category 6
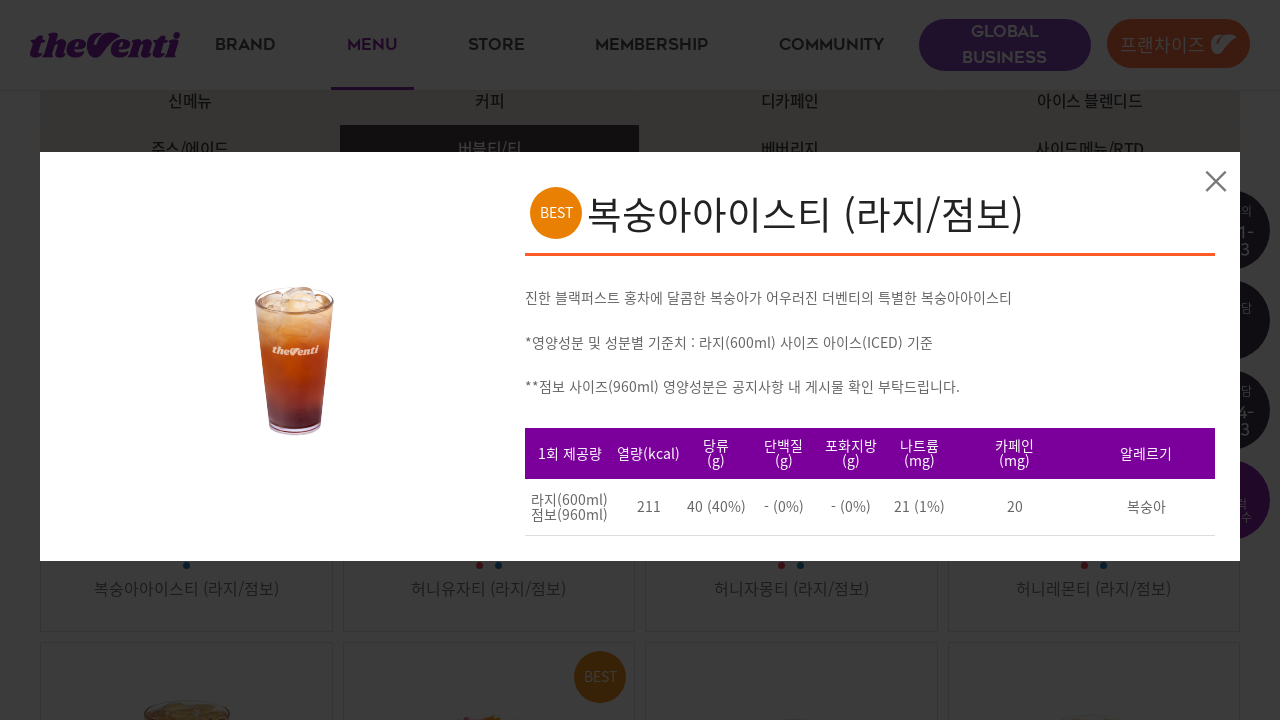

Detail content loaded for item 1 in category 6
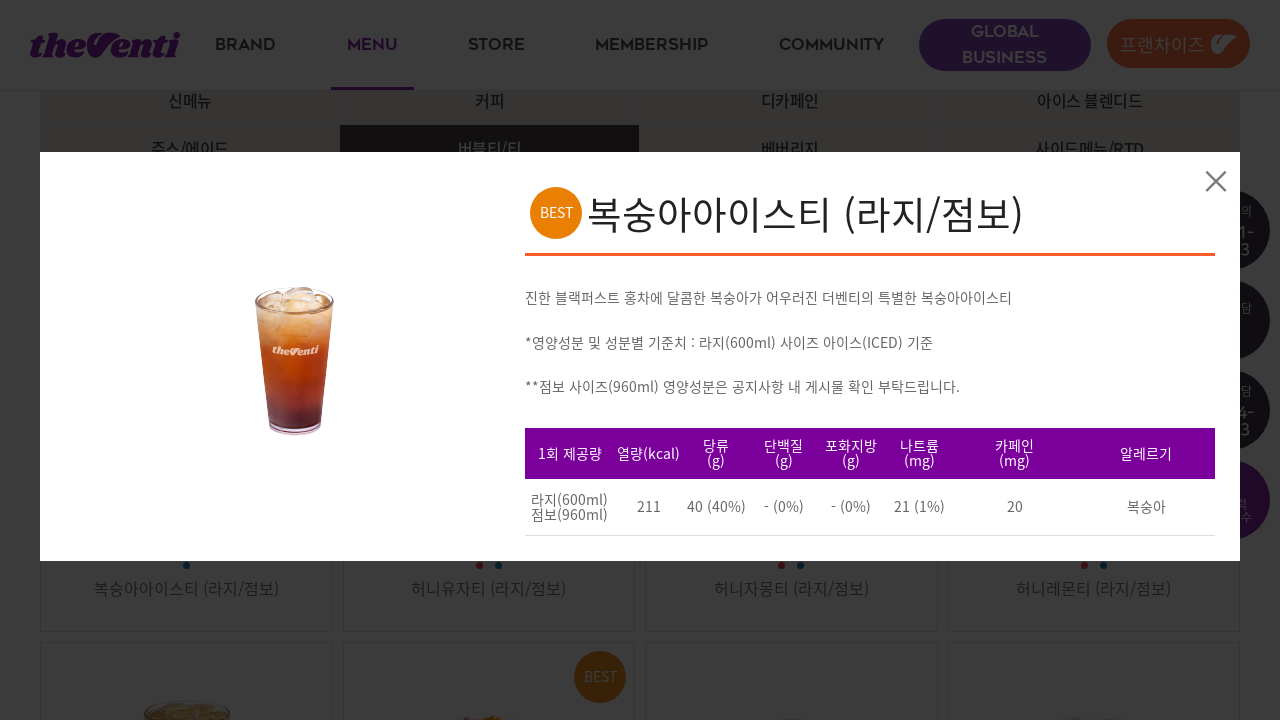

Clicked close button to dismiss detail modal for item 1 in category 6 at (1216, 181) on xpath=/html/body/div[2]/div/div[1]/div/a/i
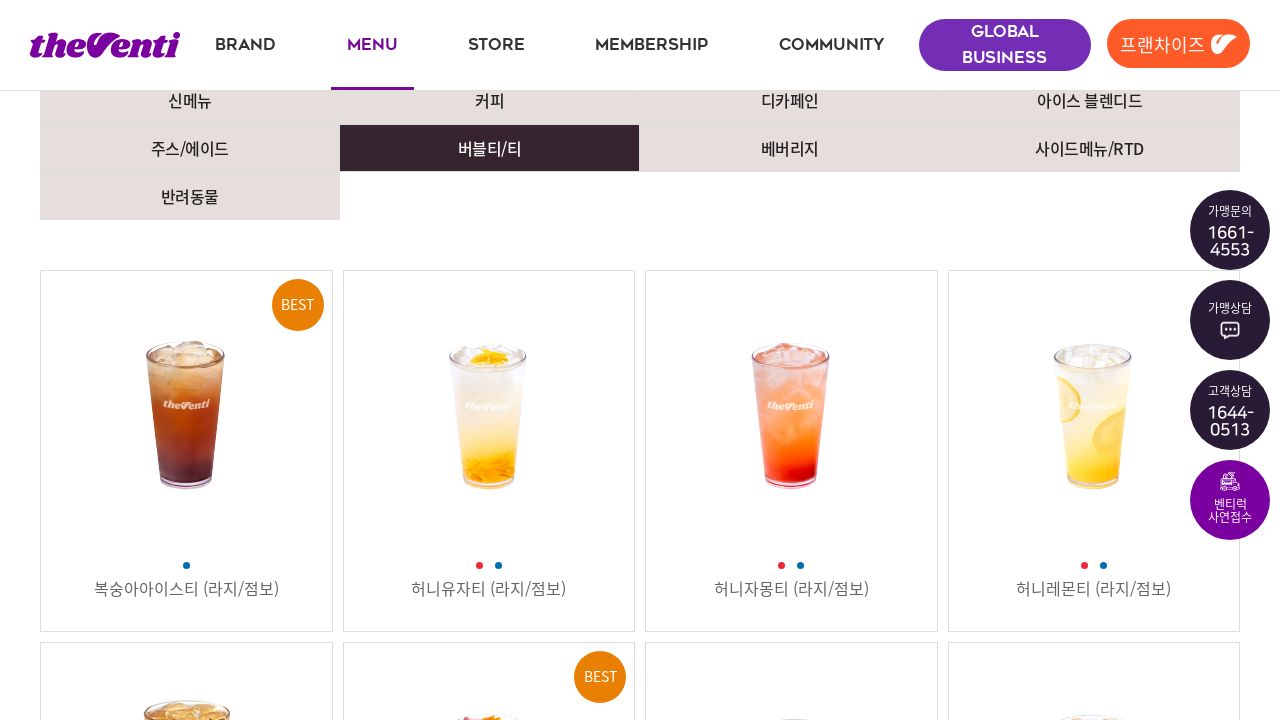

Waited for detail modal to close
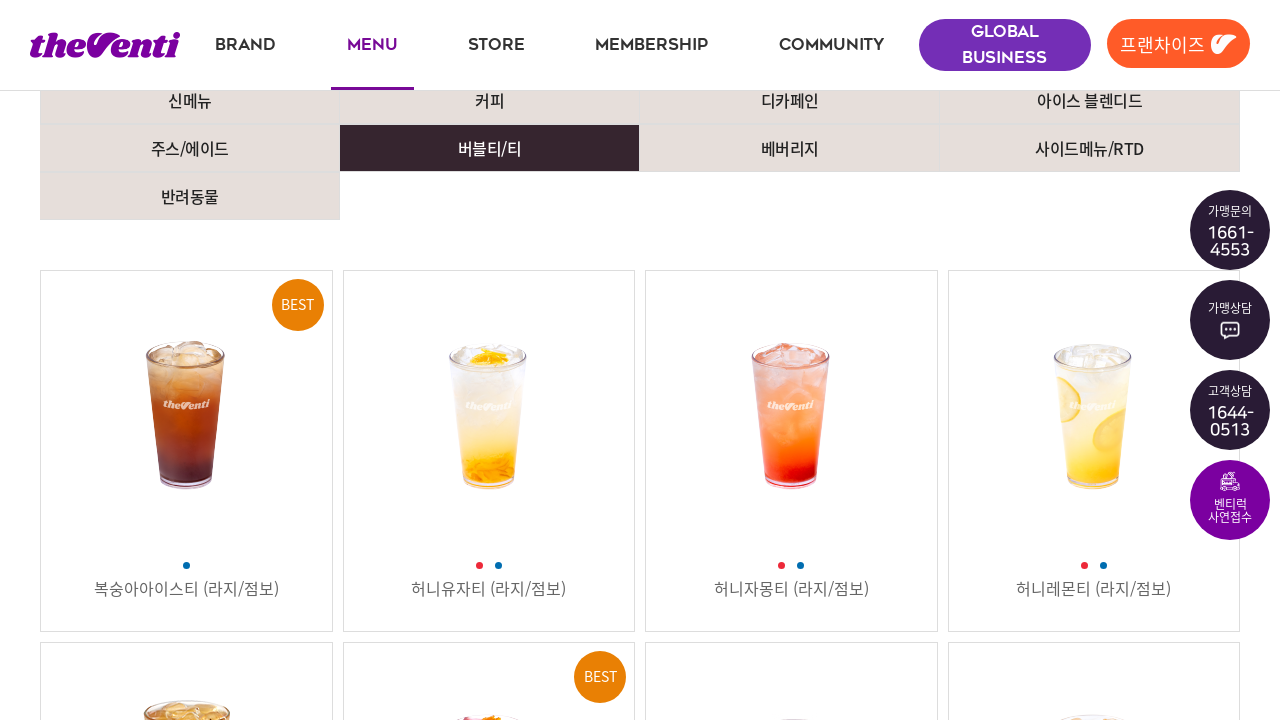

Clicked menu item 2 in category 6 to open detail modal at (489, 410) on xpath=//*[@id="contents"]/div/div/div[2]/ul/li[2]/a/div[1]
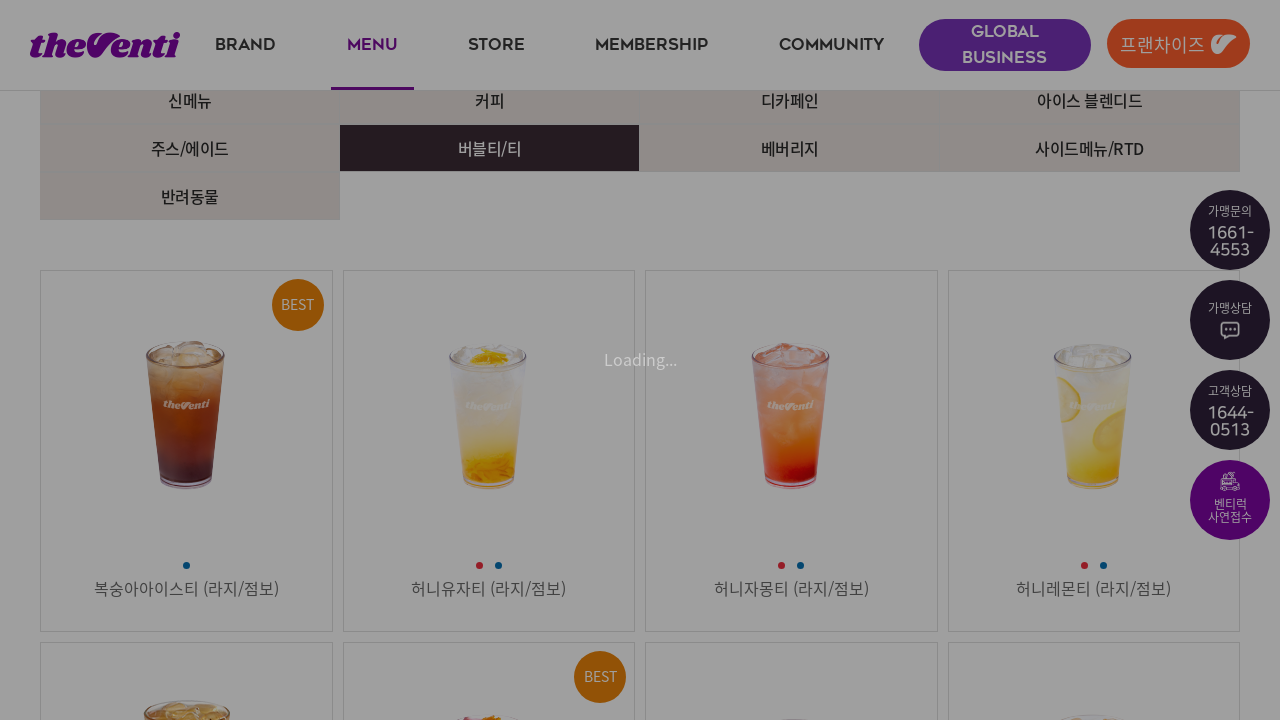

Waited for detail modal to load for item 2 in category 6
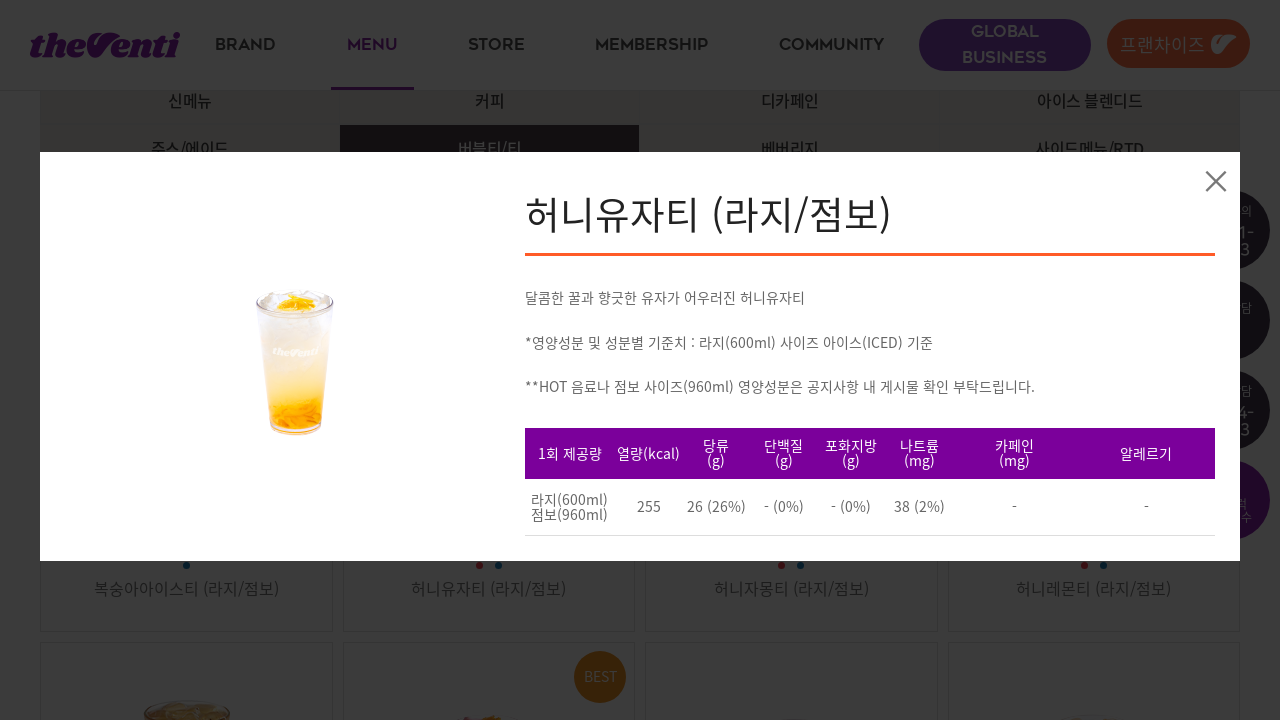

Detail content loaded for item 2 in category 6
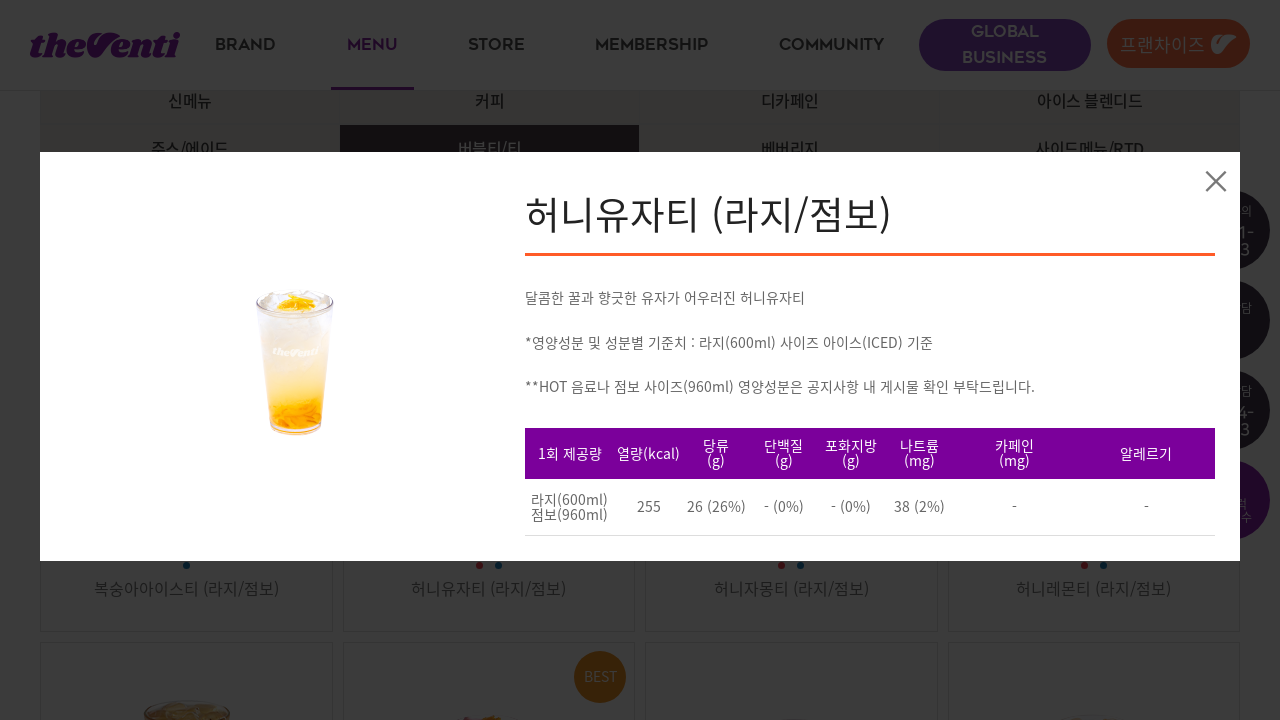

Clicked close button to dismiss detail modal for item 2 in category 6 at (1216, 181) on xpath=/html/body/div[2]/div/div[1]/div/a/i
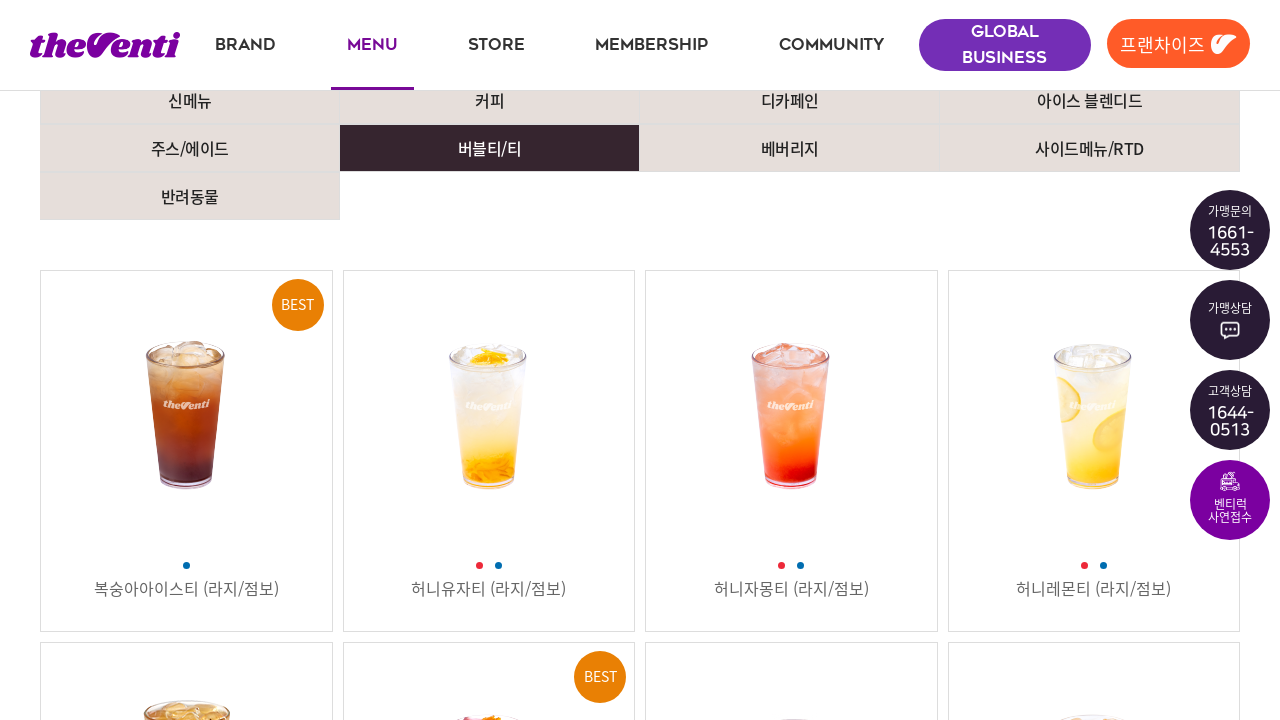

Waited for detail modal to close
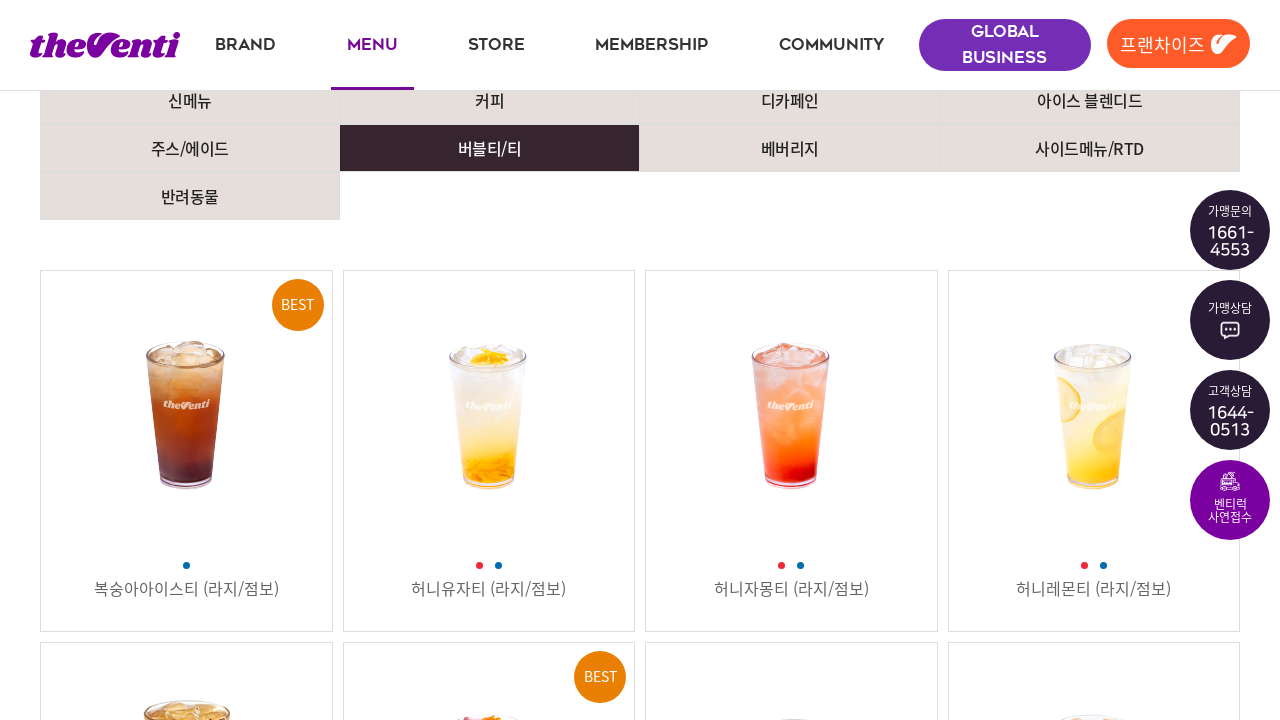

Clicked menu item 3 in category 6 to open detail modal at (791, 410) on xpath=//*[@id="contents"]/div/div/div[2]/ul/li[3]/a/div[1]
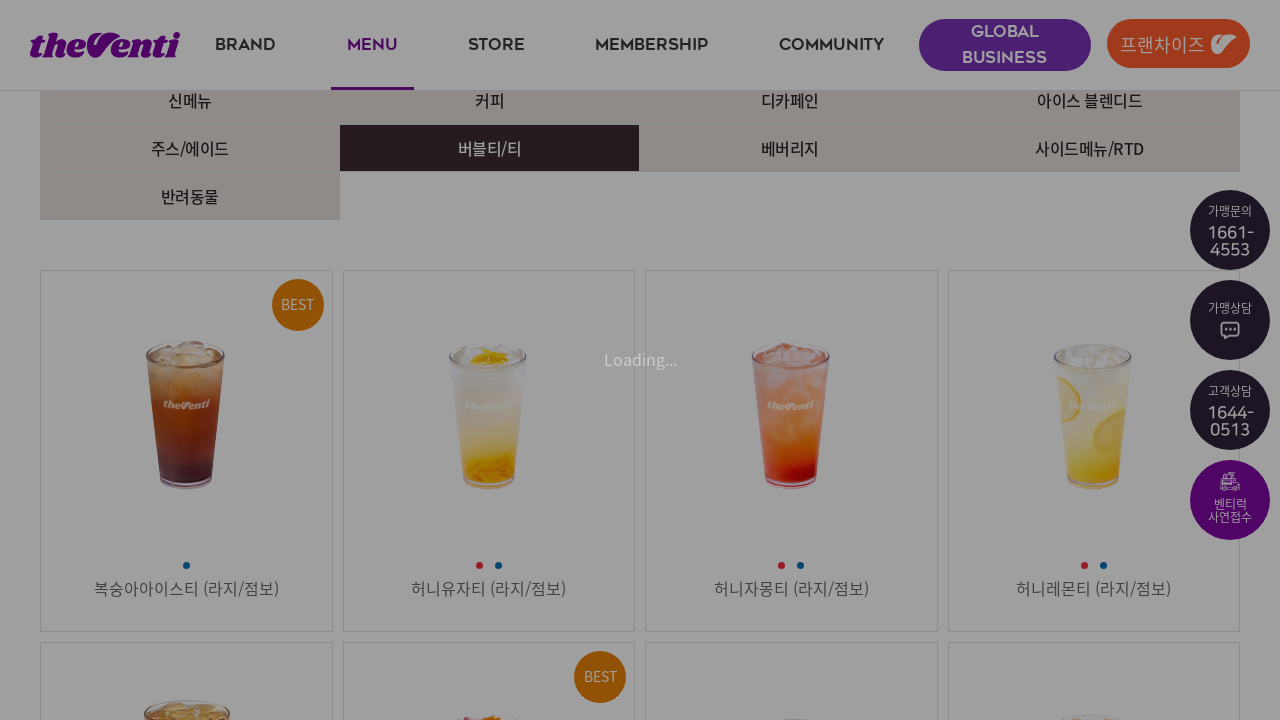

Waited for detail modal to load for item 3 in category 6
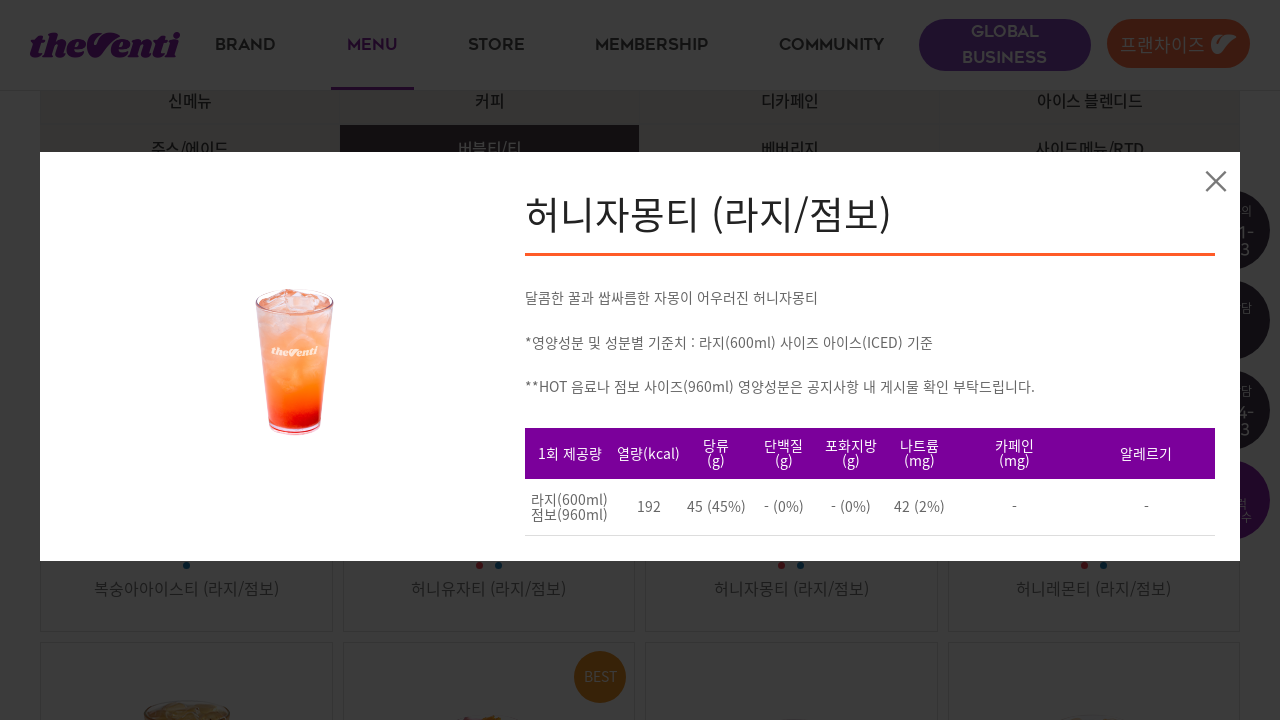

Detail content loaded for item 3 in category 6
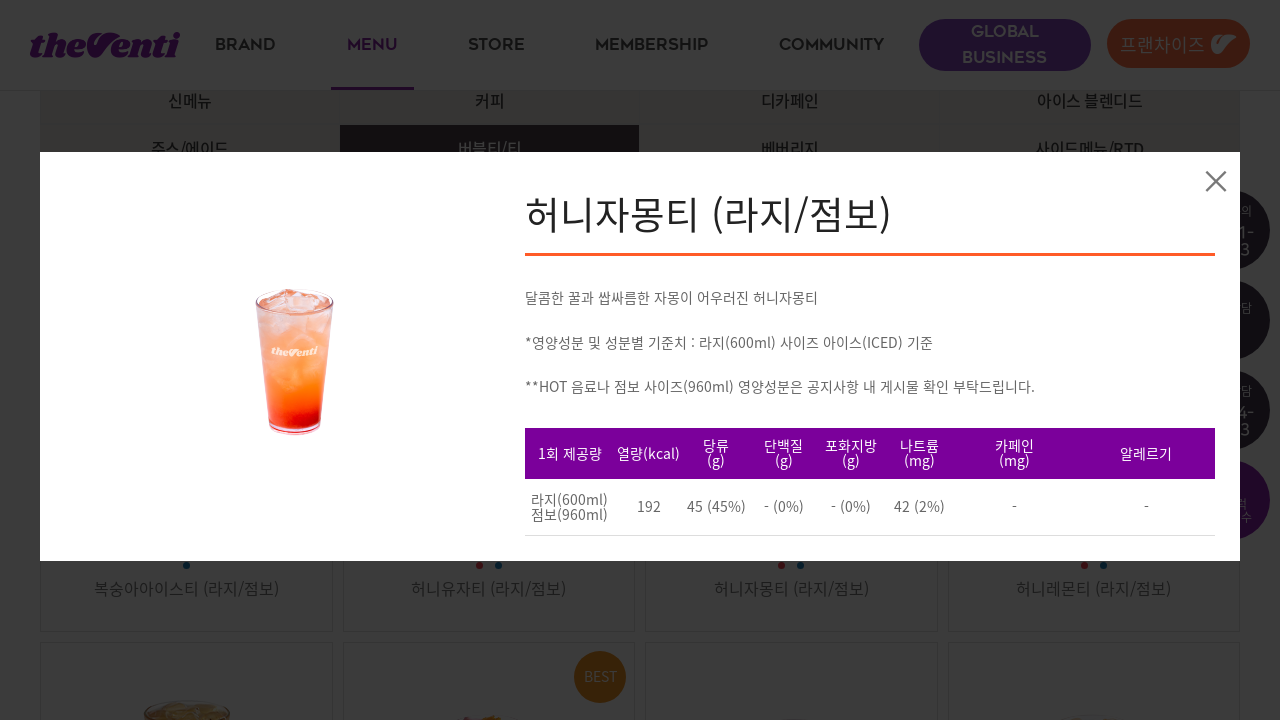

Clicked close button to dismiss detail modal for item 3 in category 6 at (1216, 181) on xpath=/html/body/div[2]/div/div[1]/div/a/i
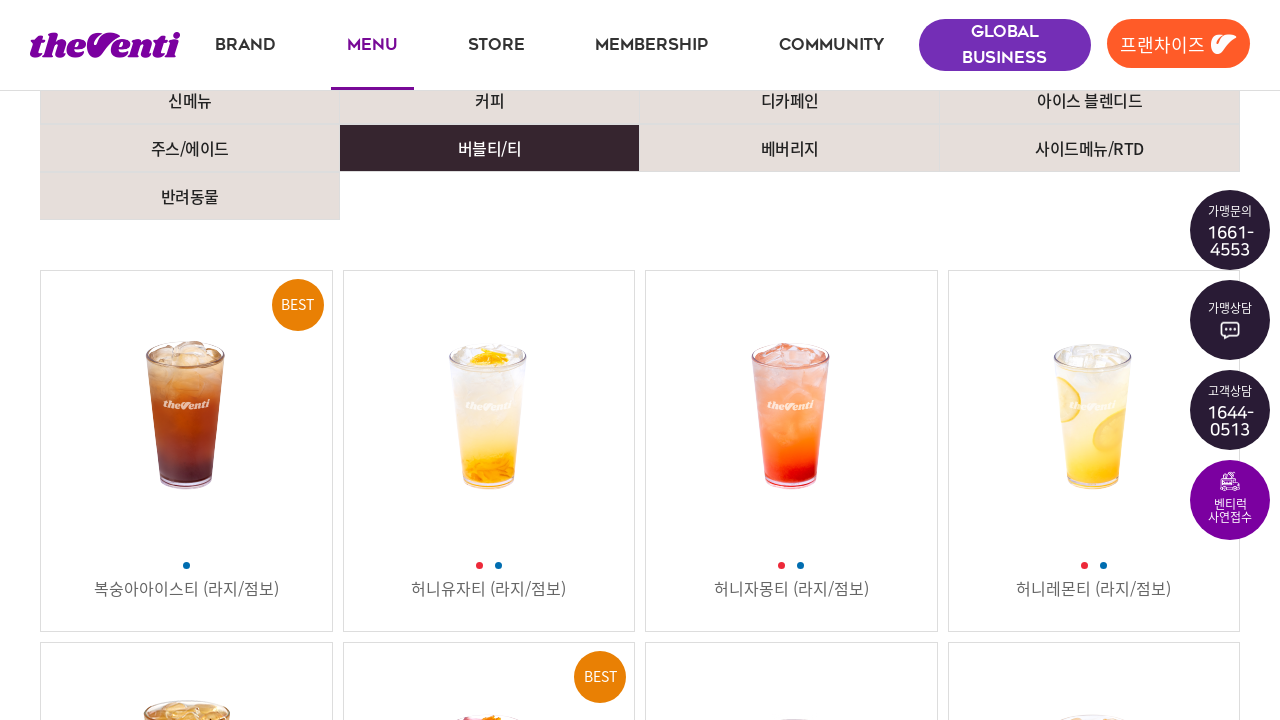

Waited for detail modal to close
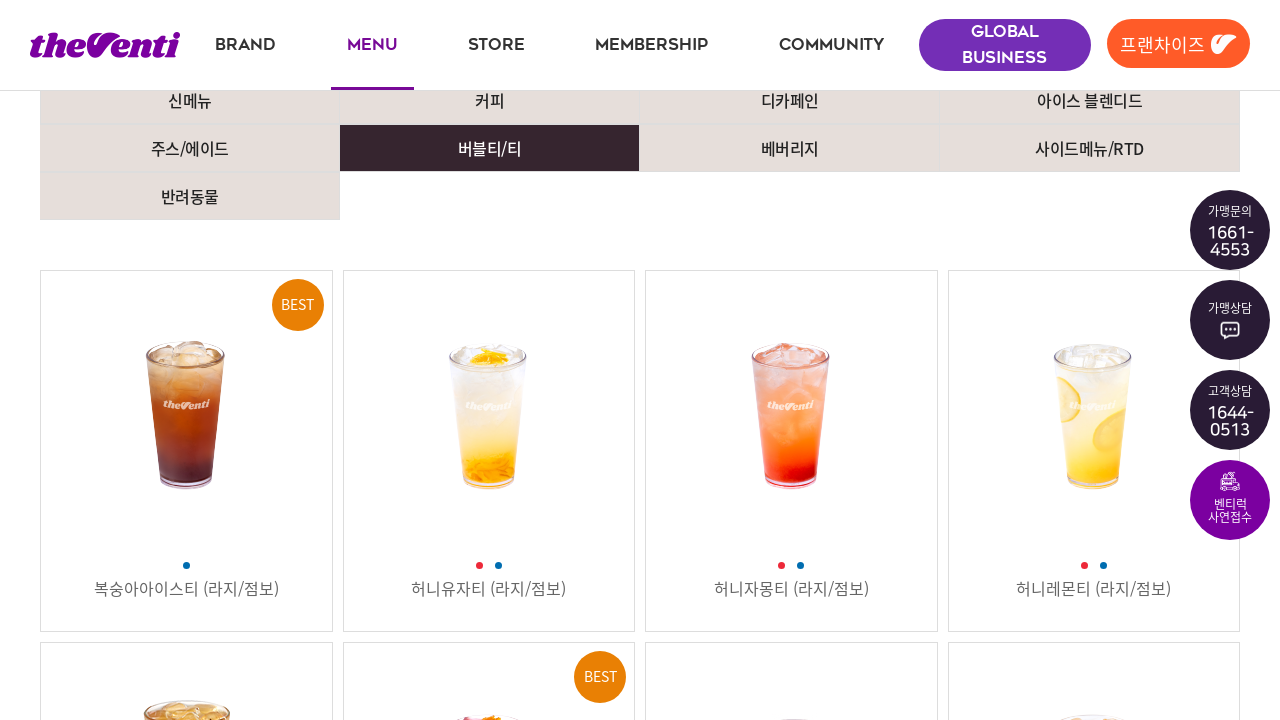

Scrolled category 7 into view
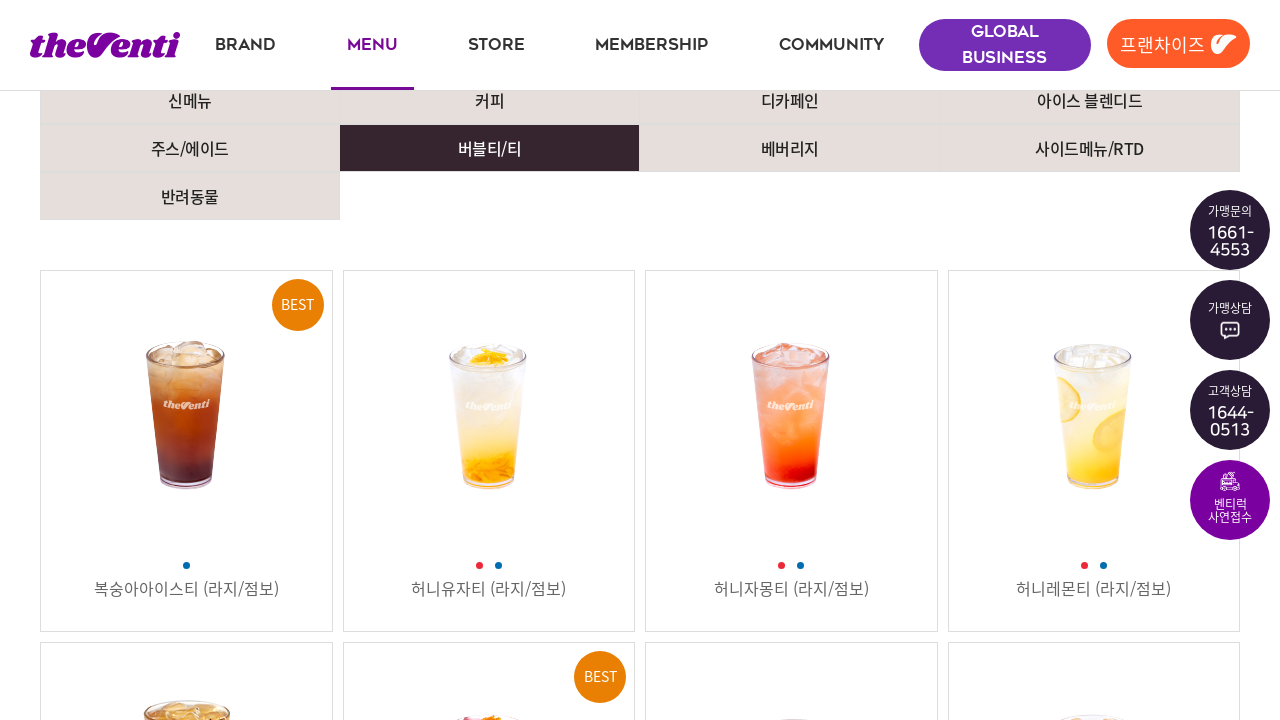

Clicked menu category 7 at (790, 148) on xpath=//*[@id="contents"]/div/div/div[1]/ul/li[7]/a
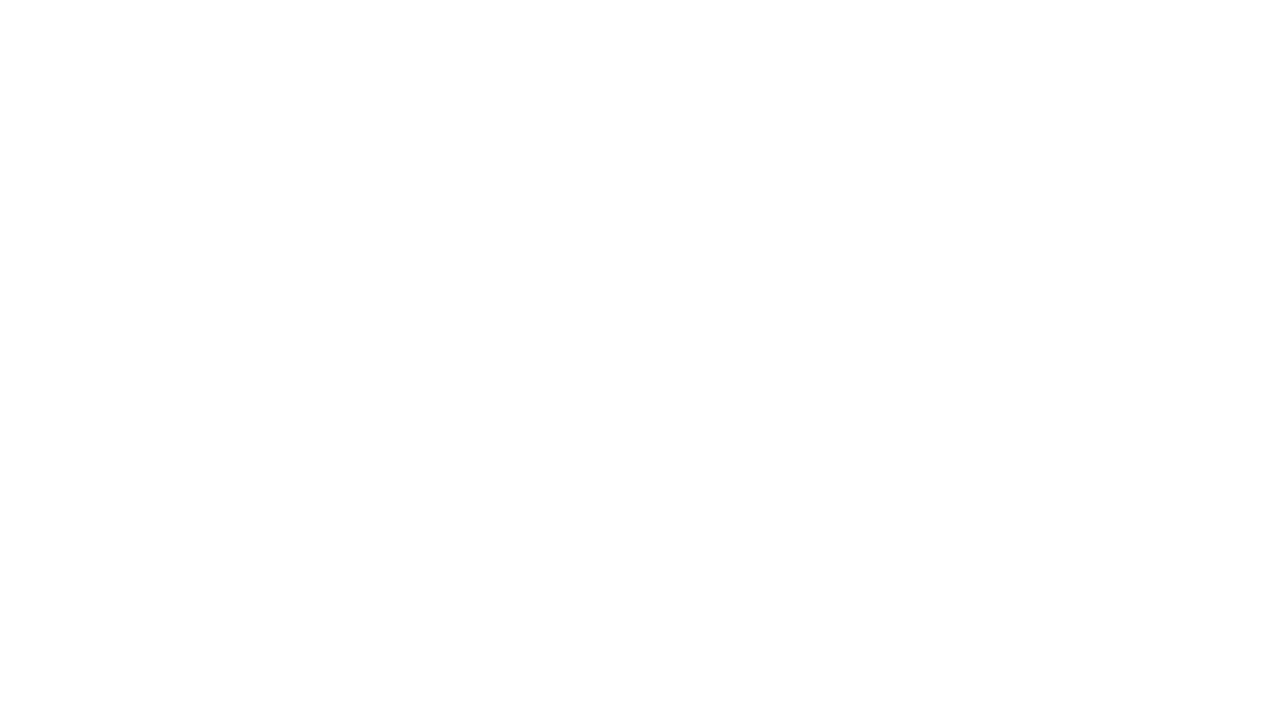

Waited for category 7 content to load
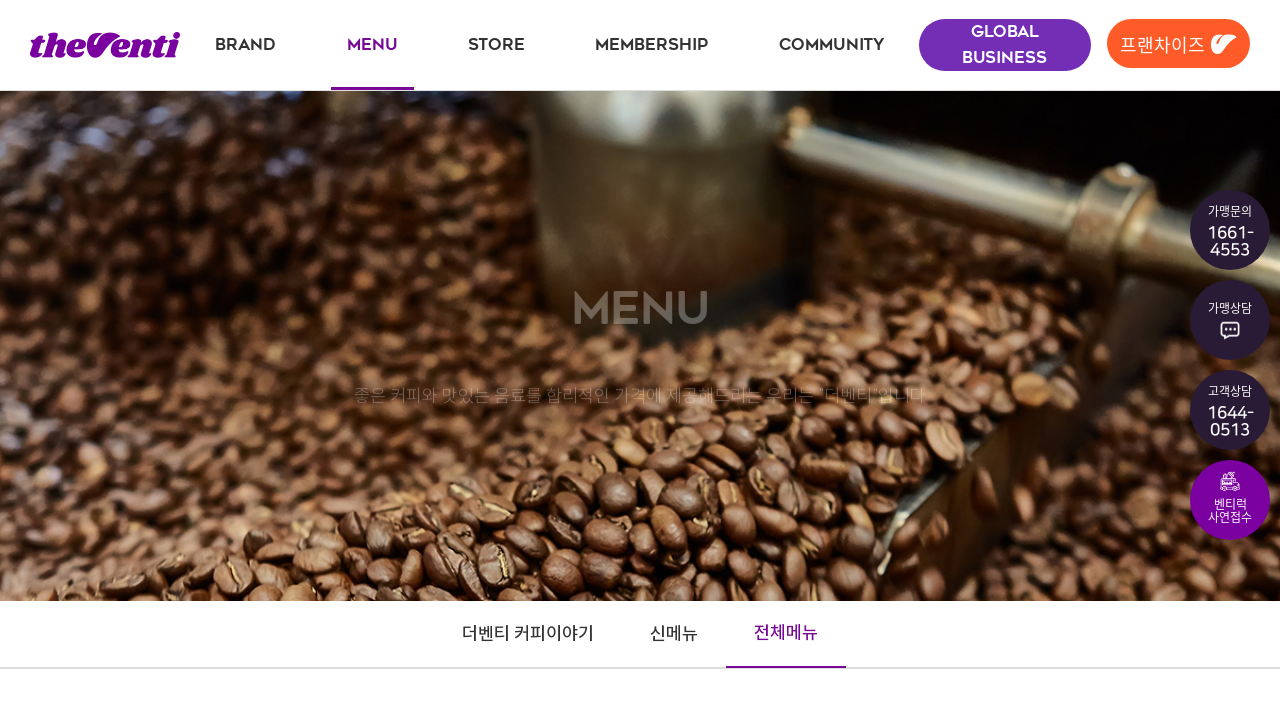

Found 13 menu items in category 7
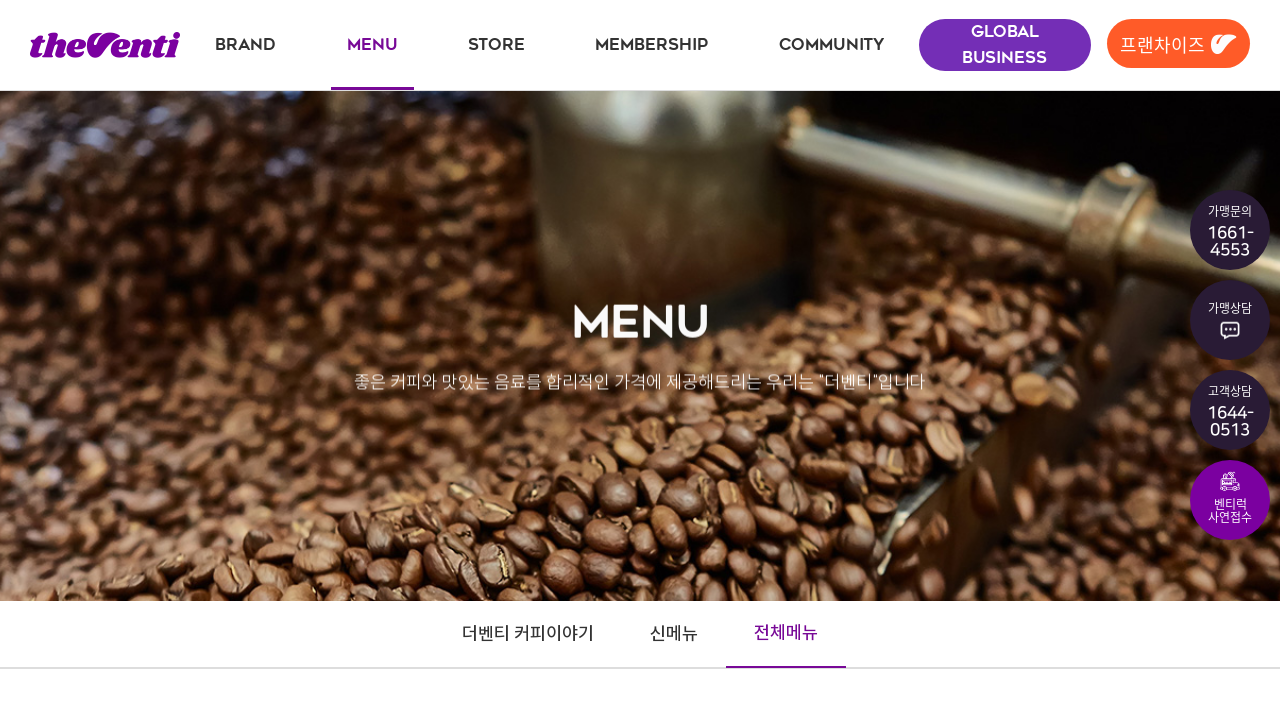

Clicked menu item 1 in category 7 to open detail modal at (186, 410) on xpath=//*[@id="contents"]/div/div/div[2]/ul/li[1]/a/div[1]
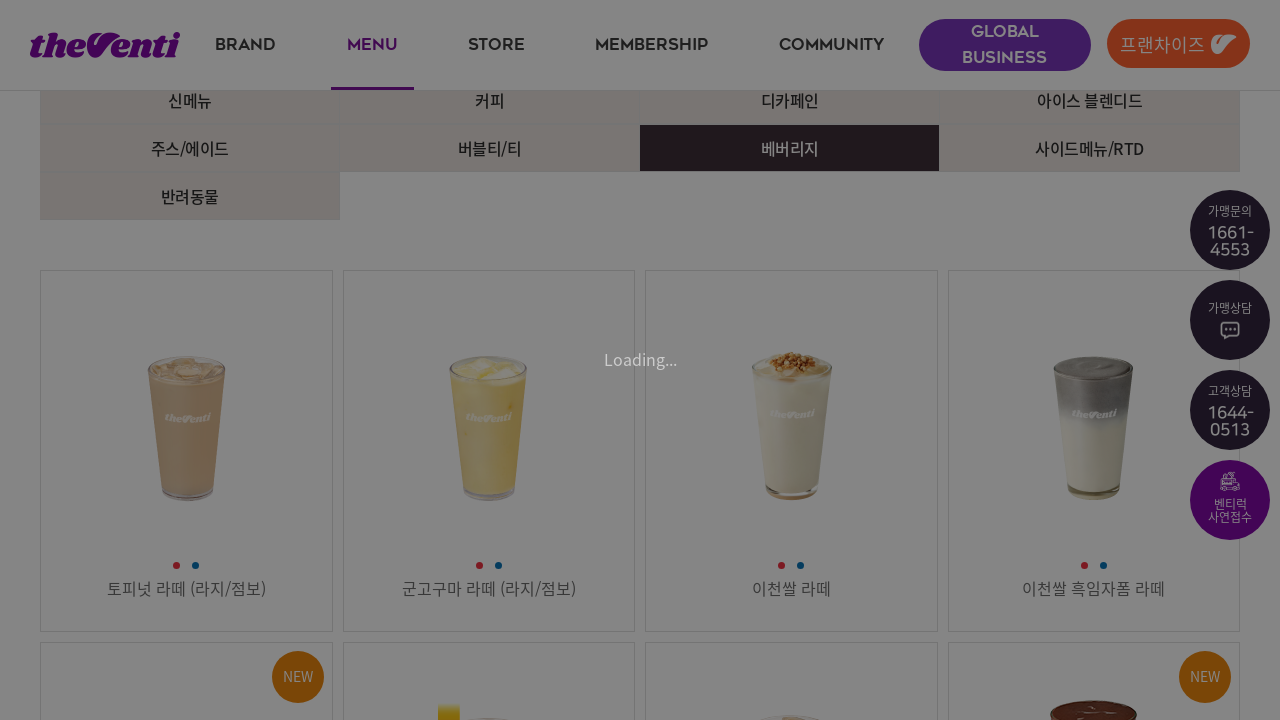

Waited for detail modal to load for item 1 in category 7
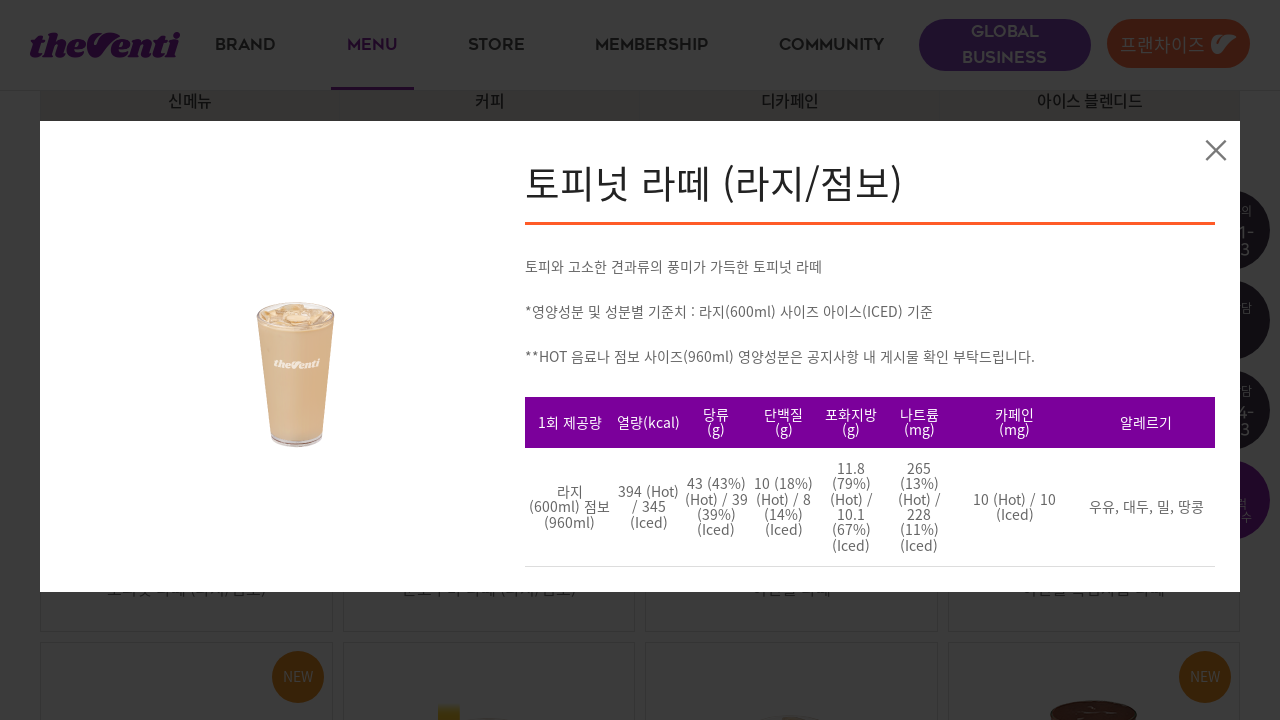

Detail content loaded for item 1 in category 7
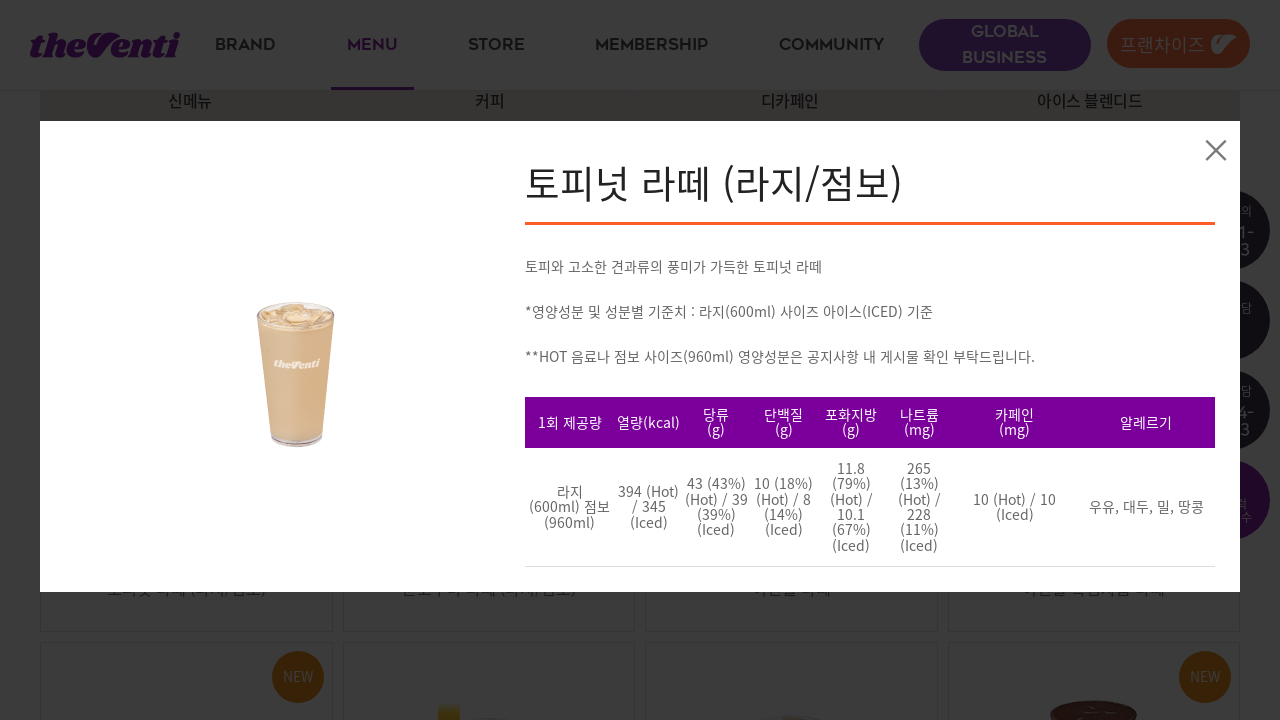

Clicked close button to dismiss detail modal for item 1 in category 7 at (1216, 150) on xpath=/html/body/div[2]/div/div[1]/div/a/i
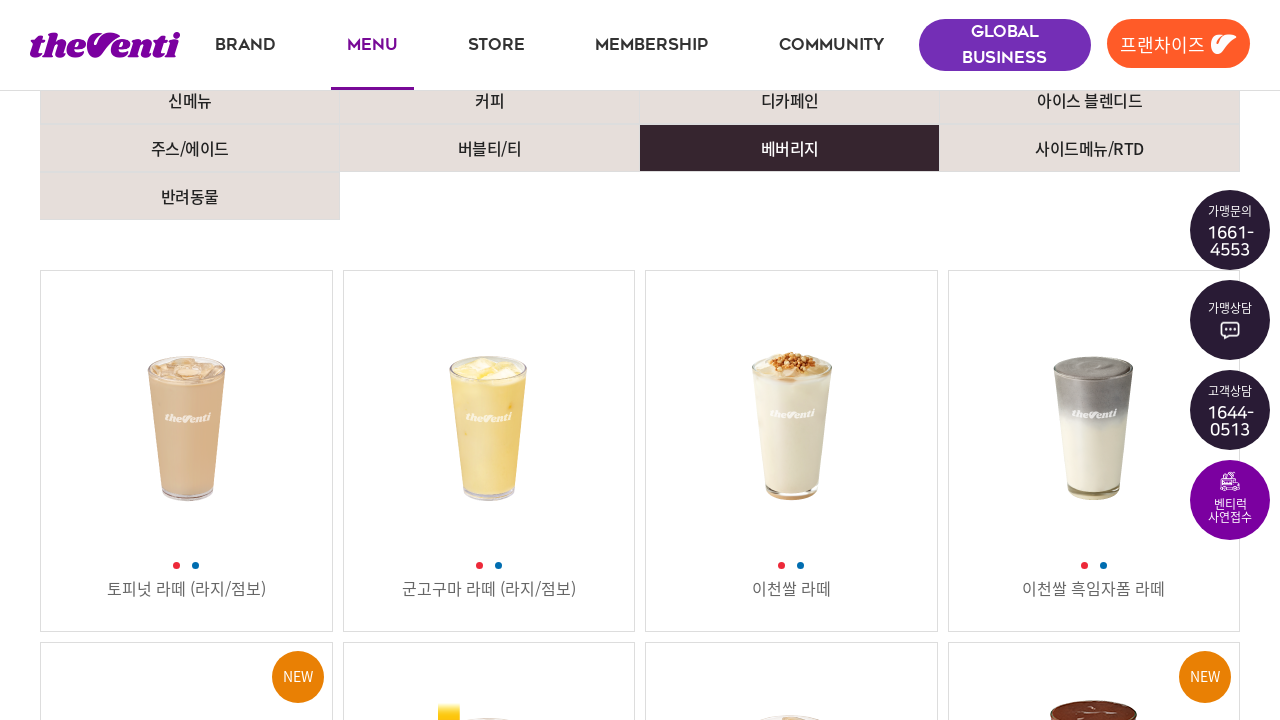

Waited for detail modal to close
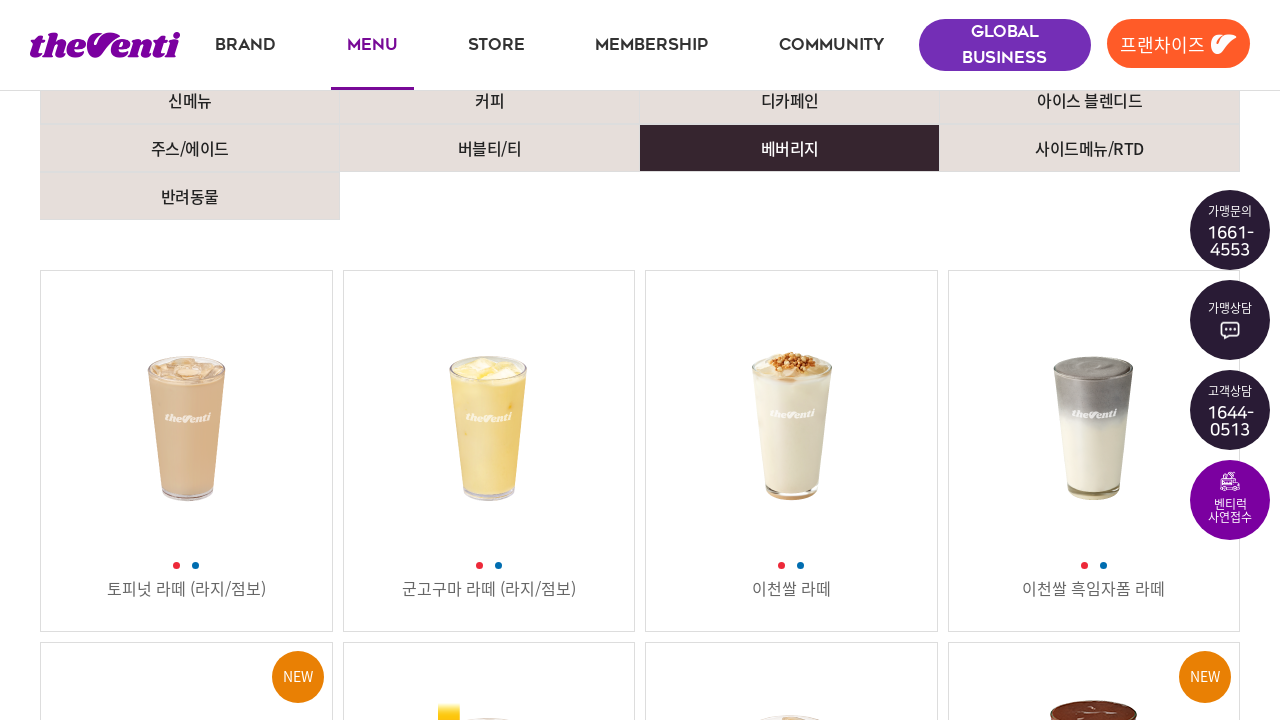

Clicked menu item 2 in category 7 to open detail modal at (489, 410) on xpath=//*[@id="contents"]/div/div/div[2]/ul/li[2]/a/div[1]
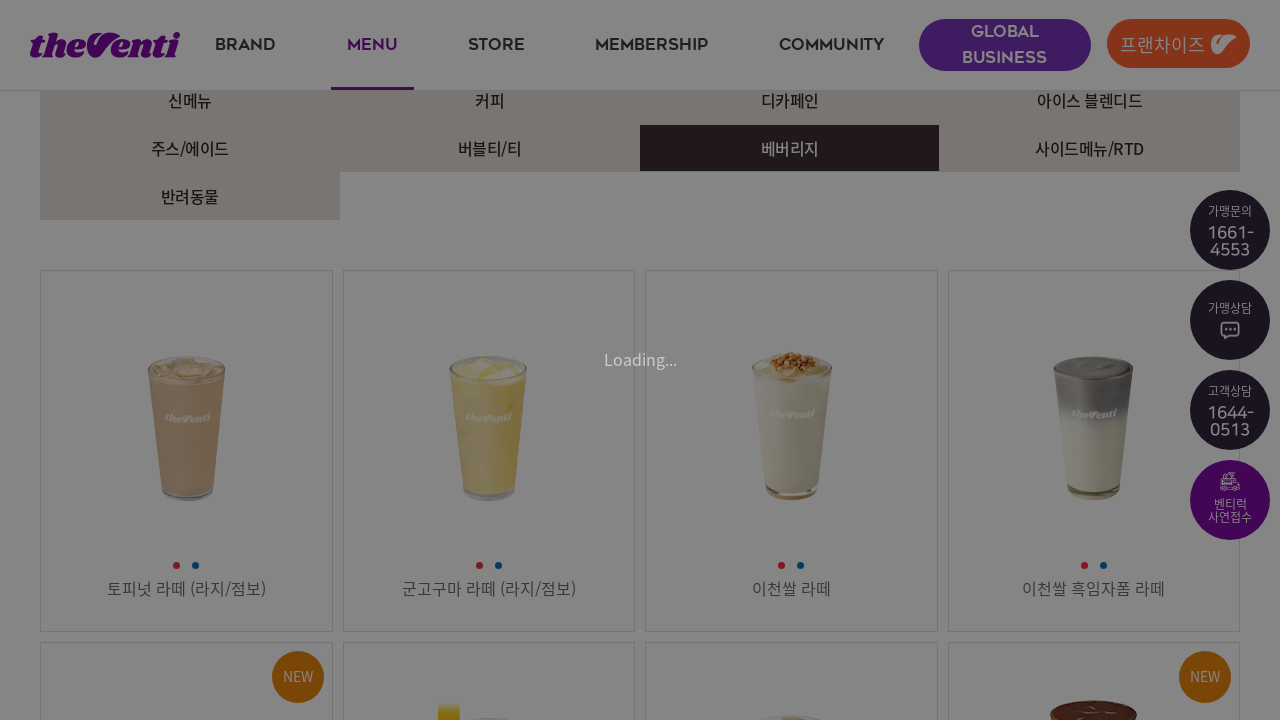

Waited for detail modal to load for item 2 in category 7
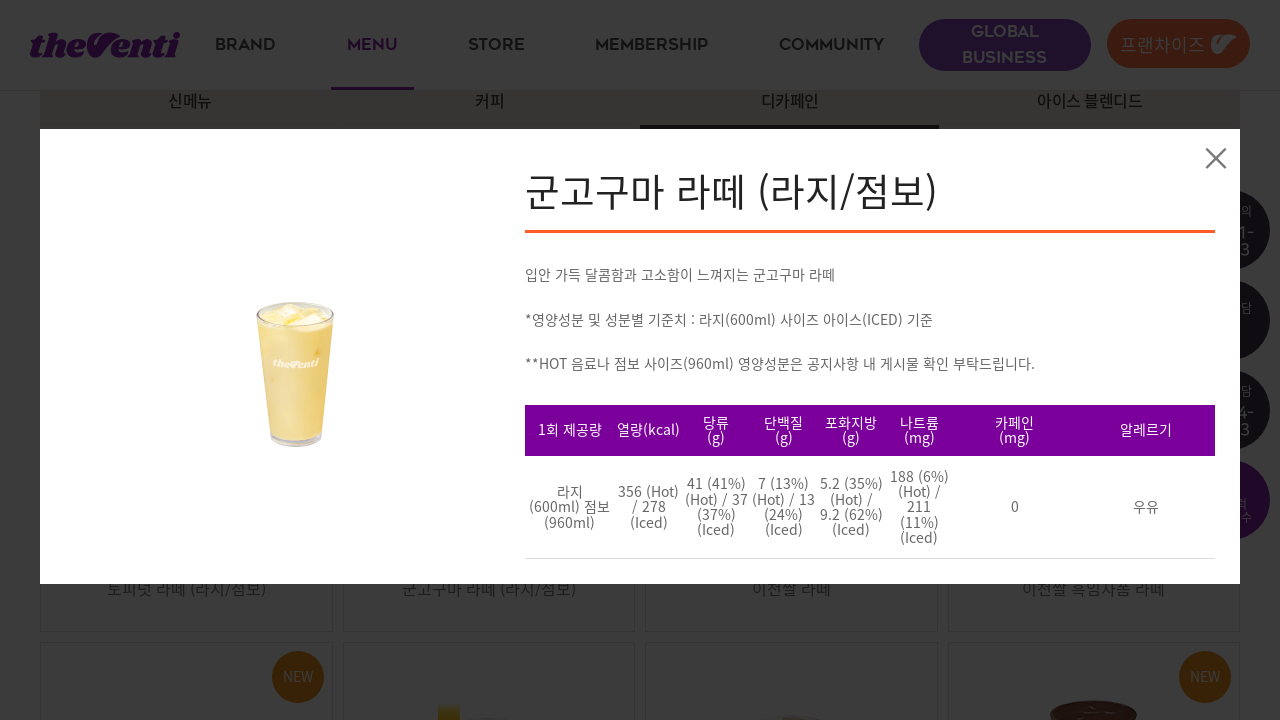

Detail content loaded for item 2 in category 7
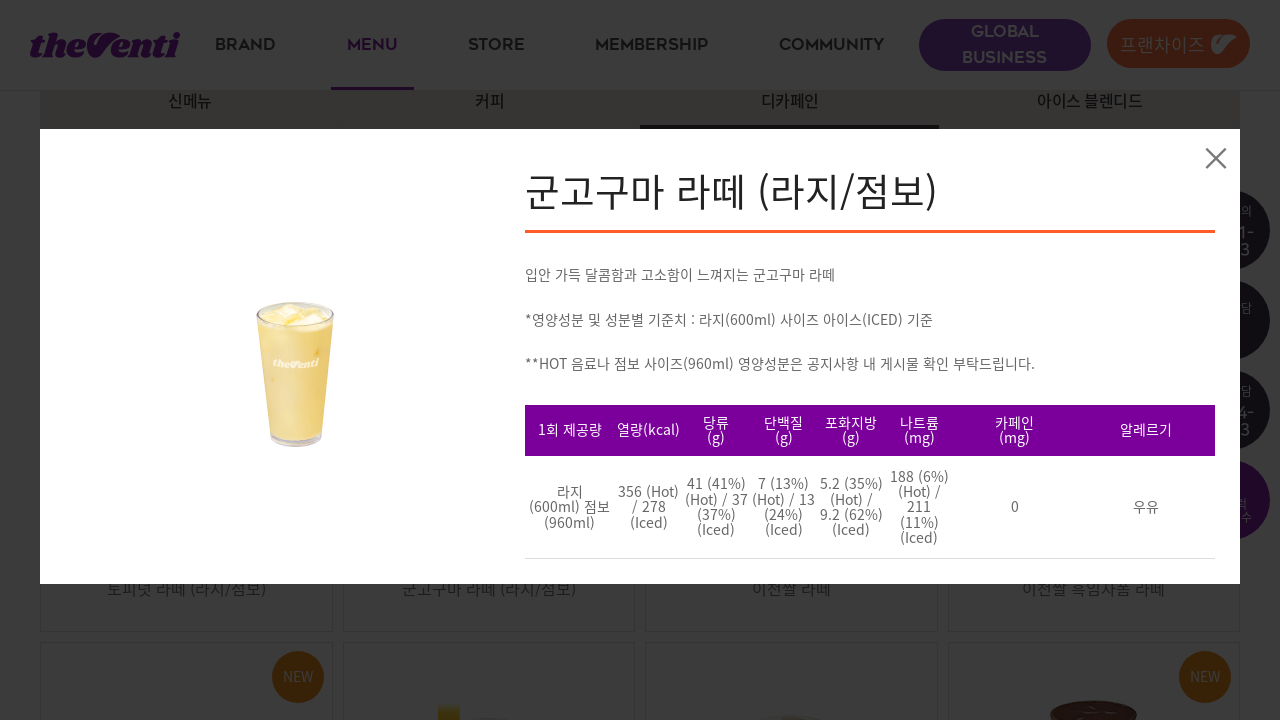

Clicked close button to dismiss detail modal for item 2 in category 7 at (1216, 158) on xpath=/html/body/div[2]/div/div[1]/div/a/i
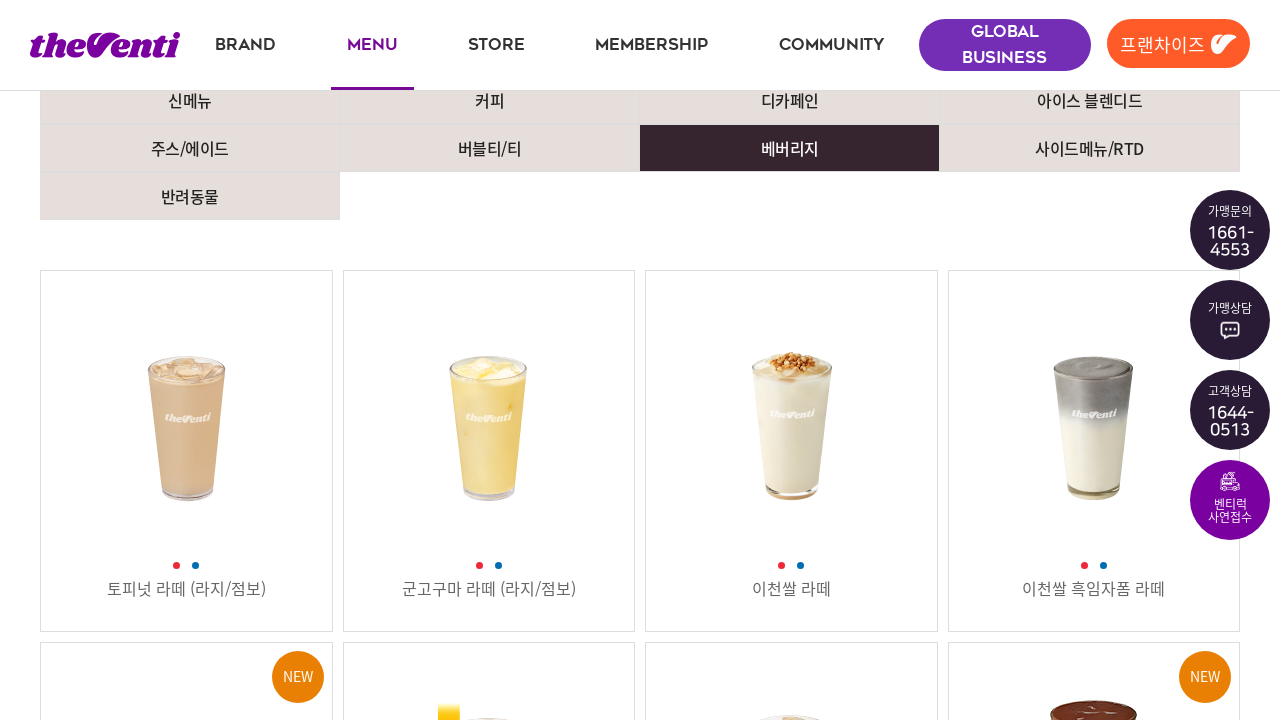

Waited for detail modal to close
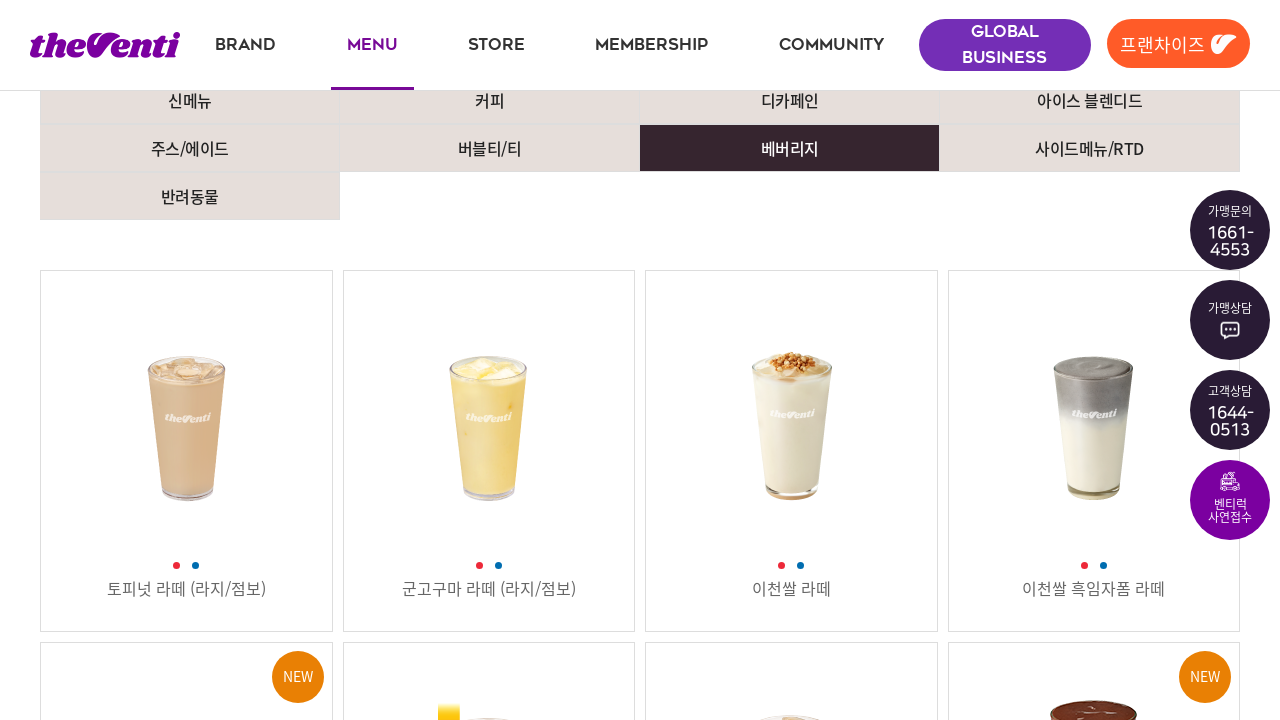

Clicked menu item 3 in category 7 to open detail modal at (791, 410) on xpath=//*[@id="contents"]/div/div/div[2]/ul/li[3]/a/div[1]
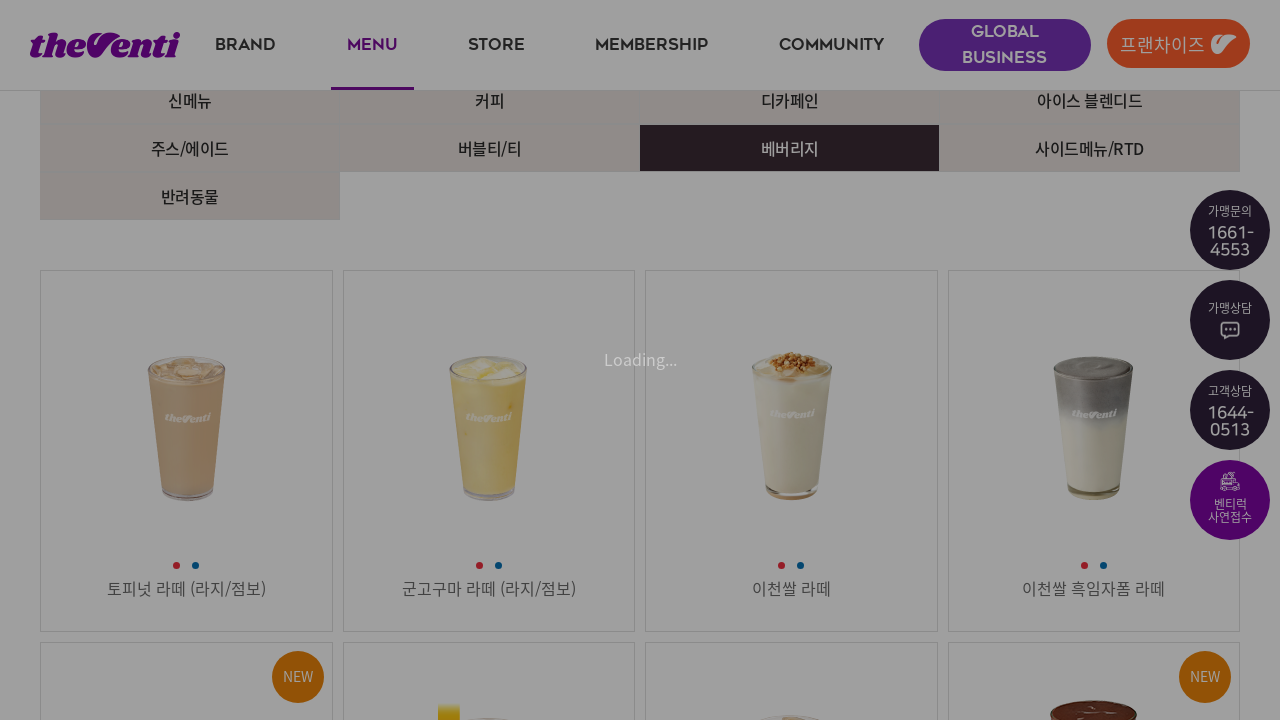

Waited for detail modal to load for item 3 in category 7
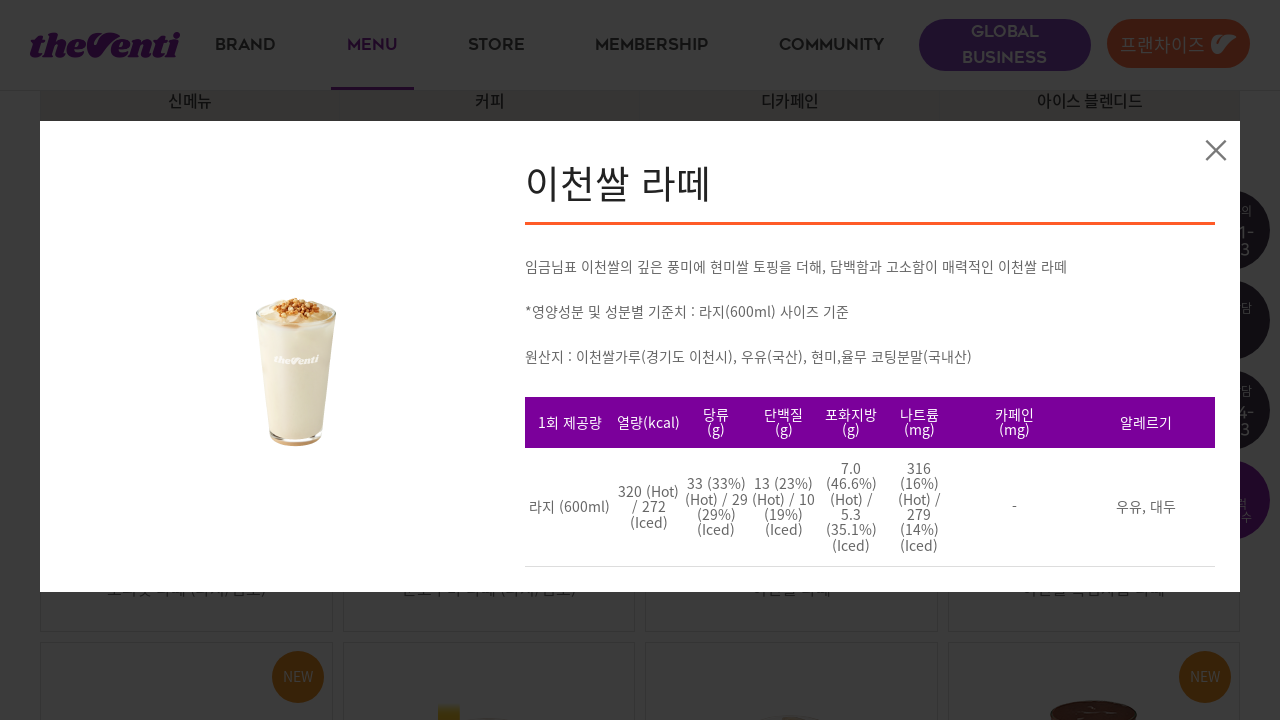

Detail content loaded for item 3 in category 7
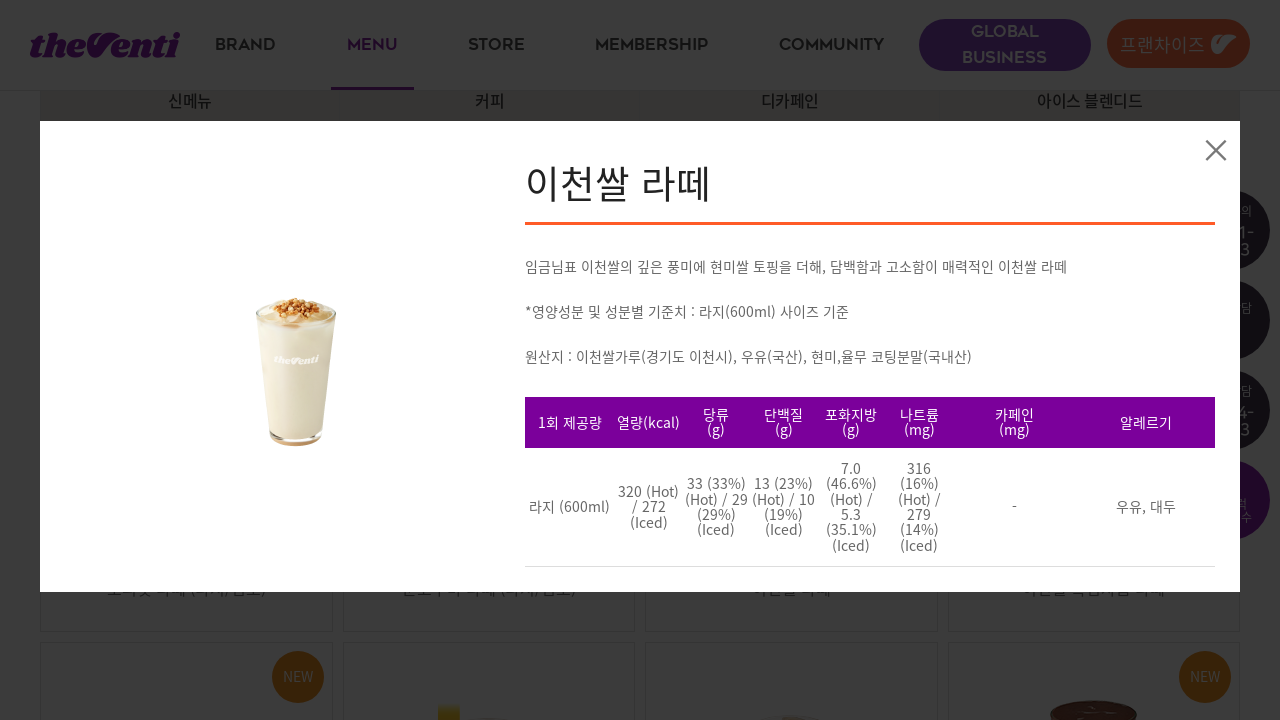

Clicked close button to dismiss detail modal for item 3 in category 7 at (1216, 150) on xpath=/html/body/div[2]/div/div[1]/div/a/i
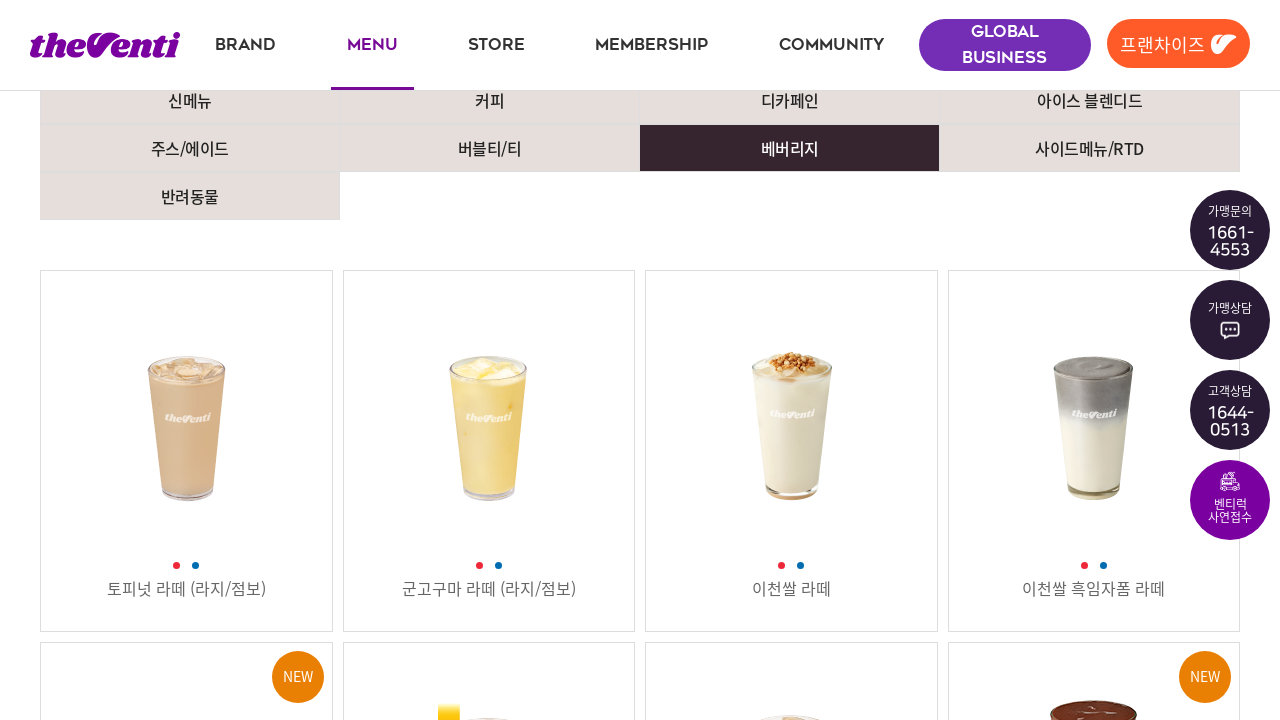

Waited for detail modal to close
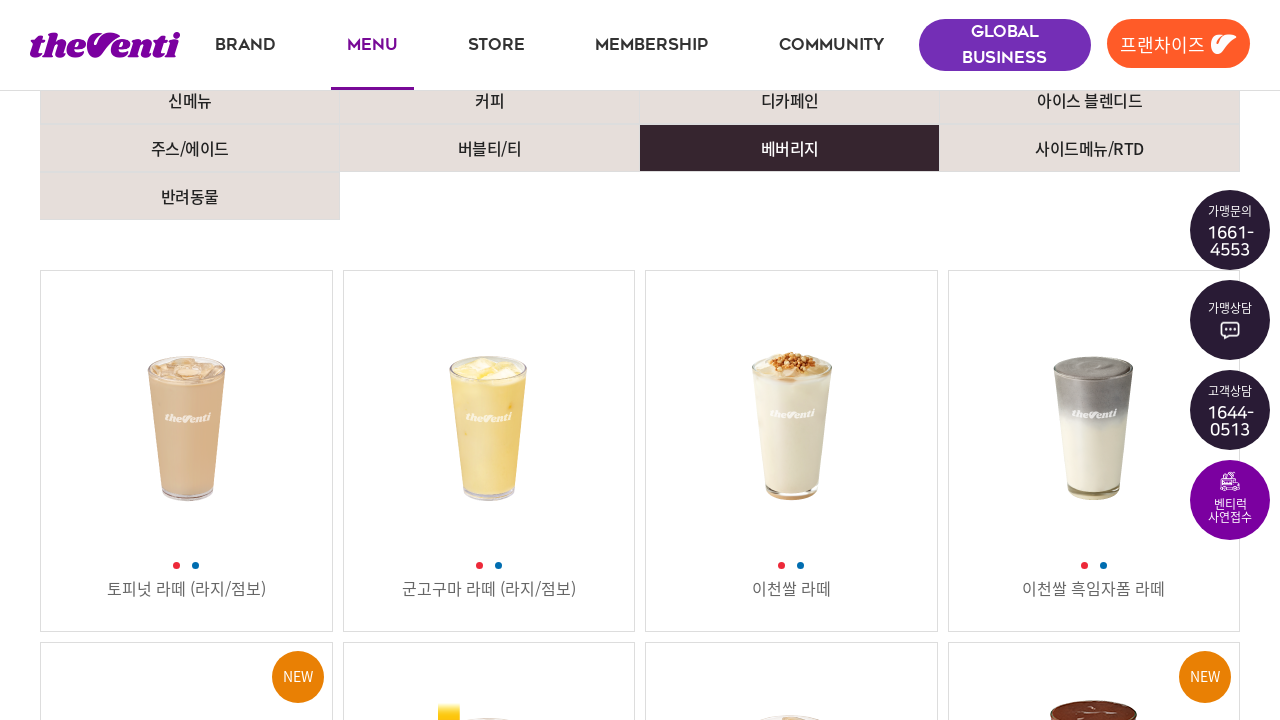

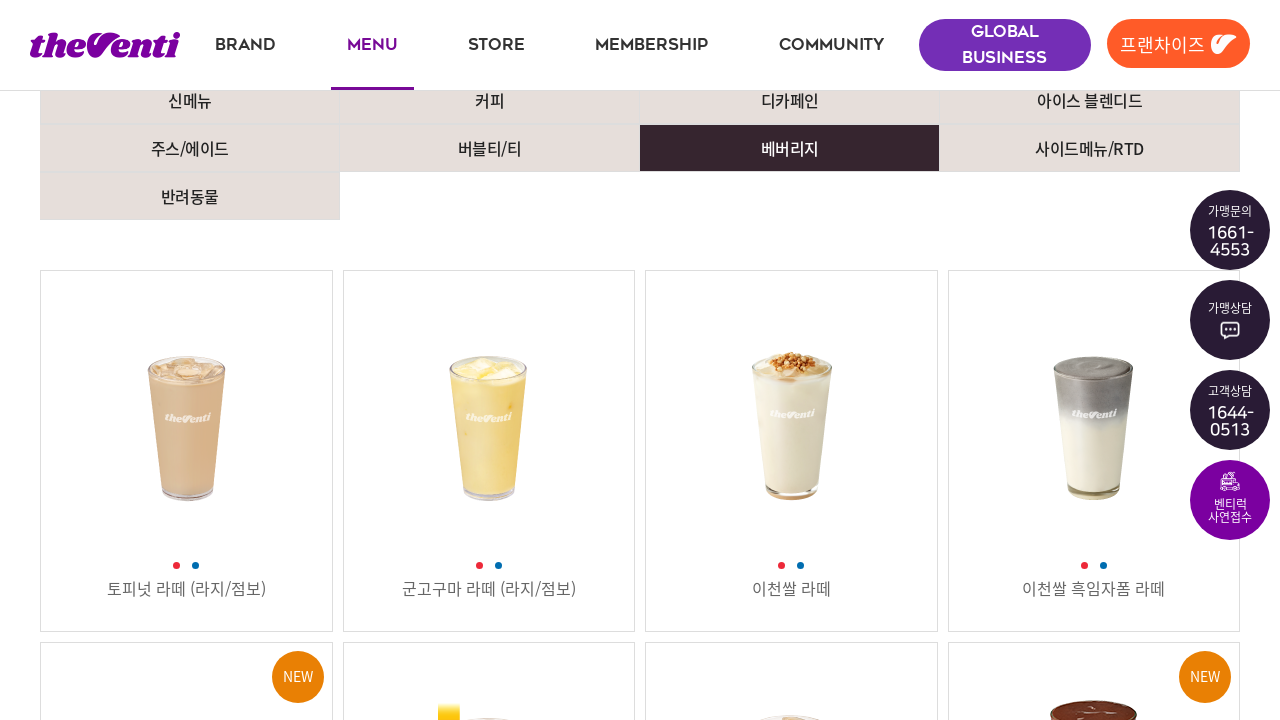